Tests filling a large form by entering text into all text input fields and submitting the form via a button click

Starting URL: http://suninjuly.github.io/huge_form.html

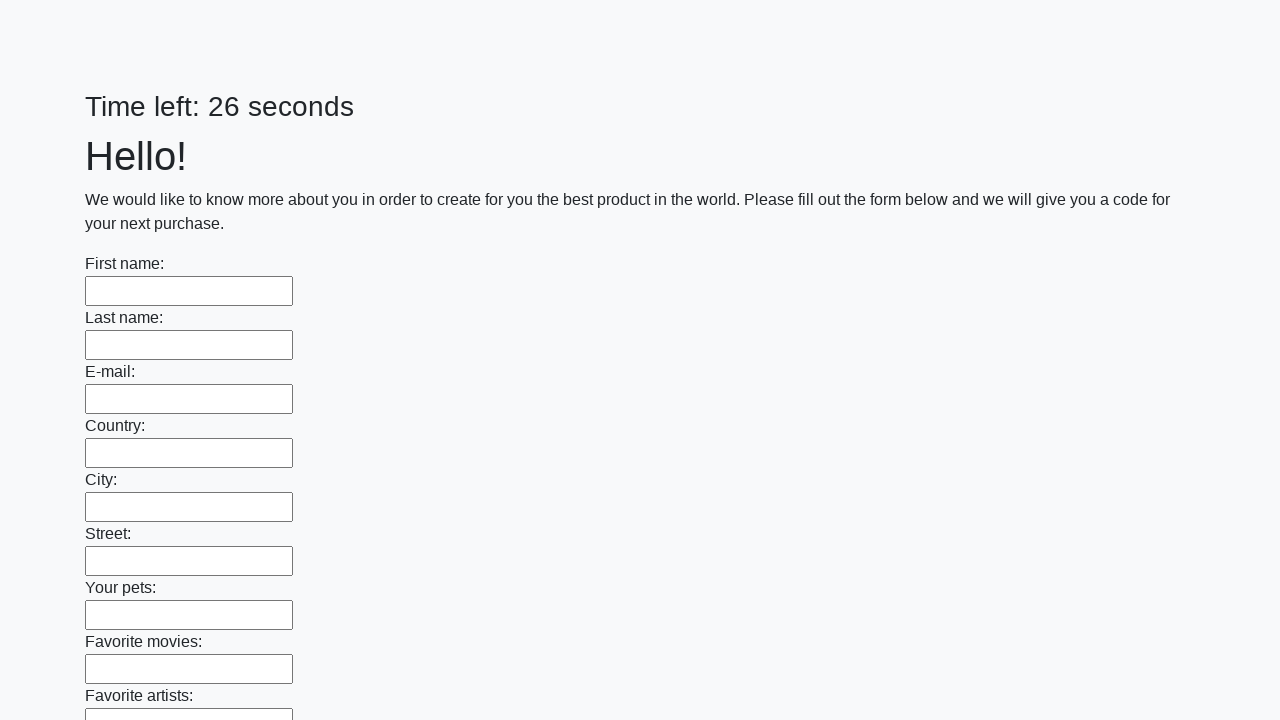

Located all text input fields on the huge form
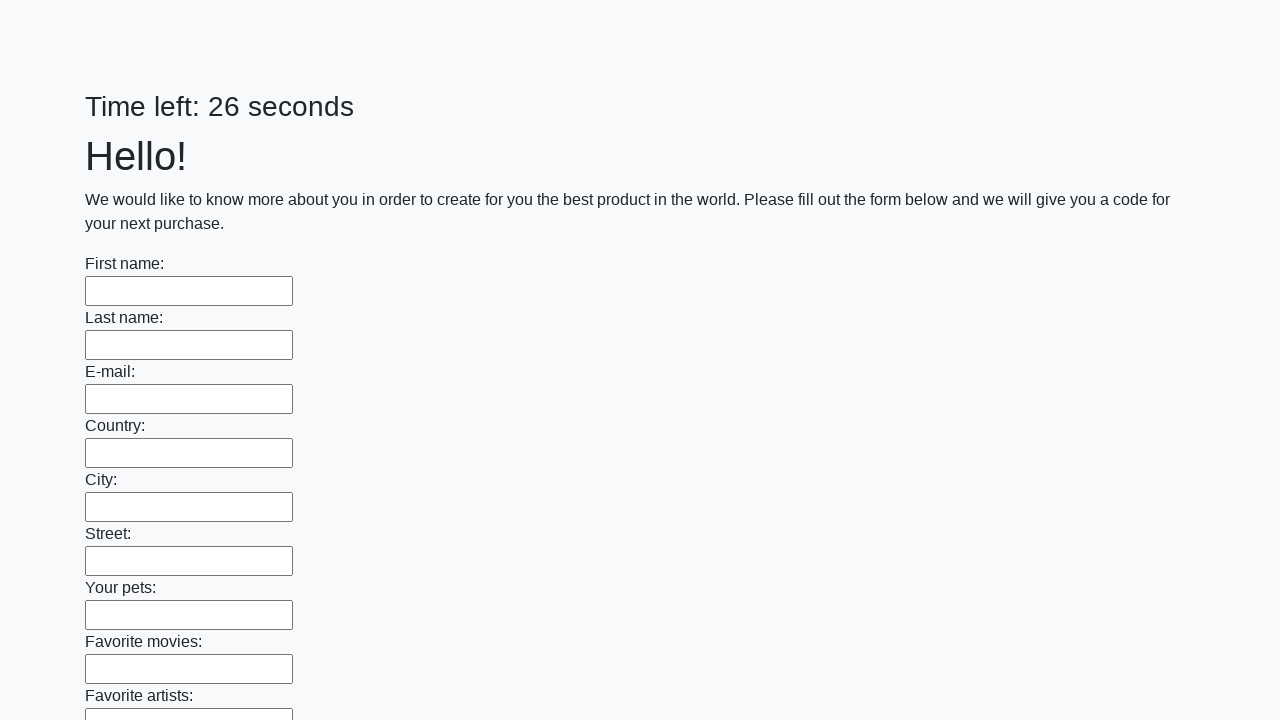

Filled a text input field with 'TestValue123' on input[type='text'] >> nth=0
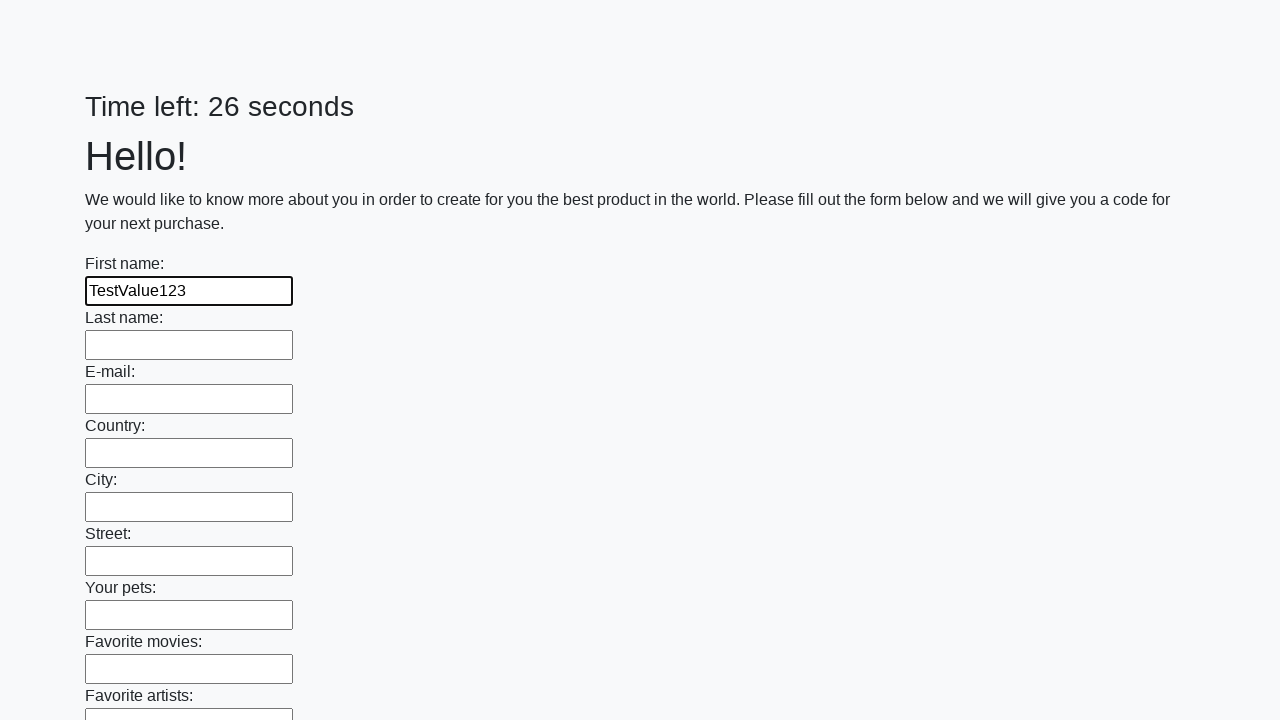

Filled a text input field with 'TestValue123' on input[type='text'] >> nth=1
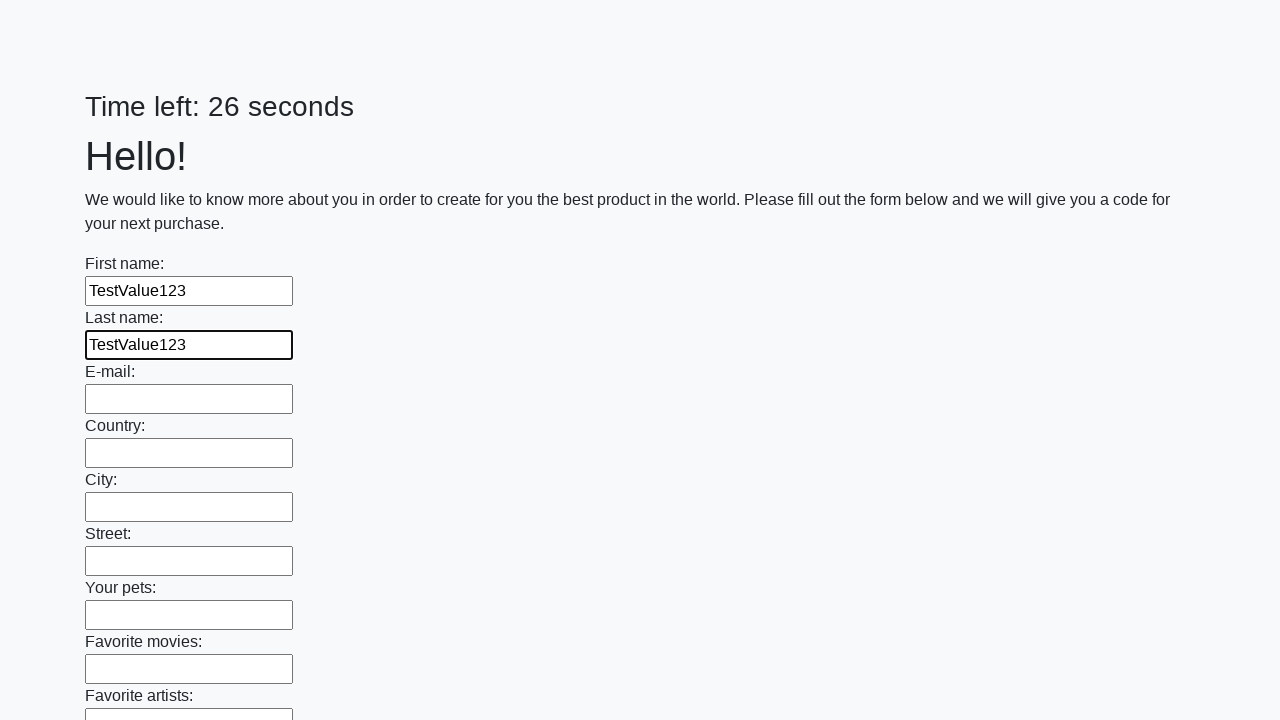

Filled a text input field with 'TestValue123' on input[type='text'] >> nth=2
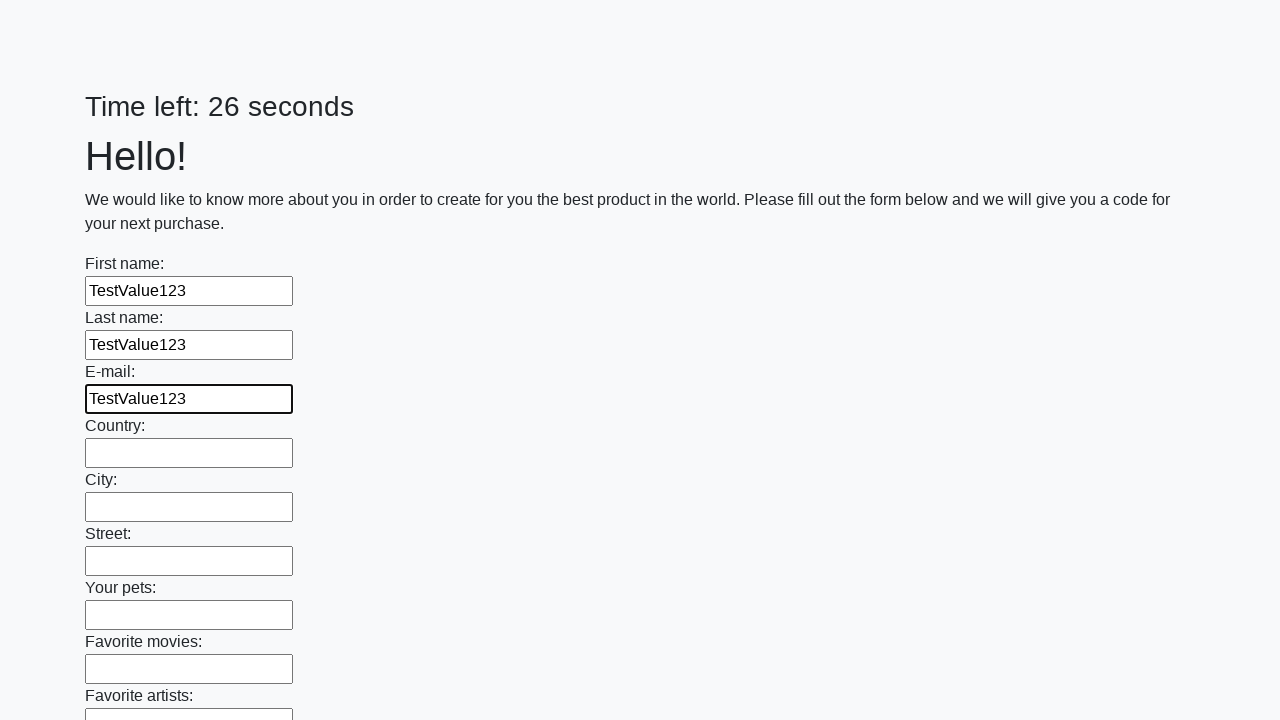

Filled a text input field with 'TestValue123' on input[type='text'] >> nth=3
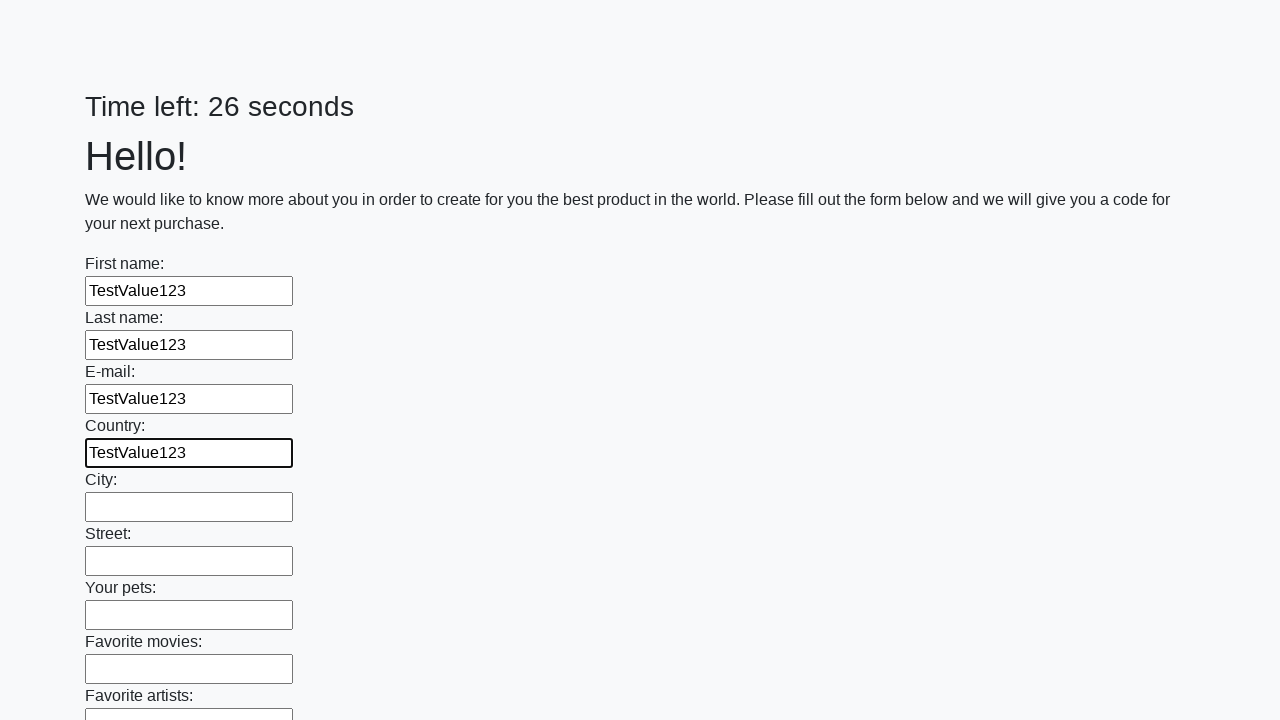

Filled a text input field with 'TestValue123' on input[type='text'] >> nth=4
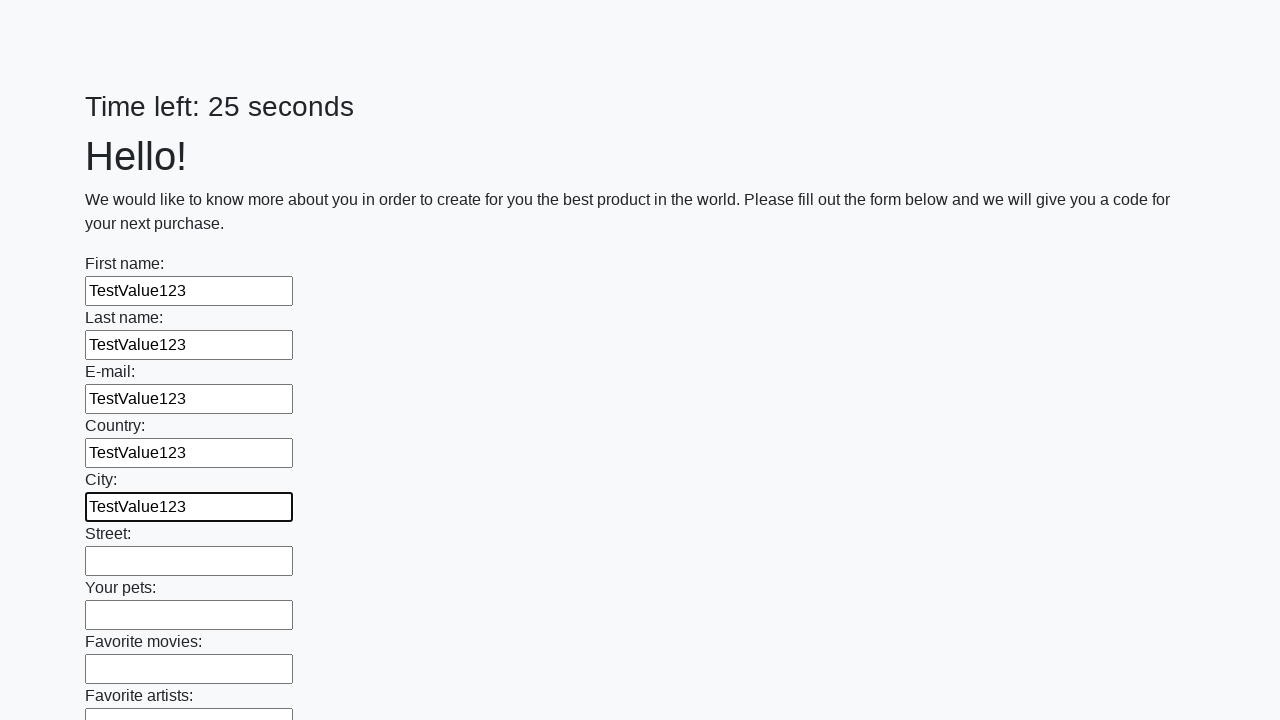

Filled a text input field with 'TestValue123' on input[type='text'] >> nth=5
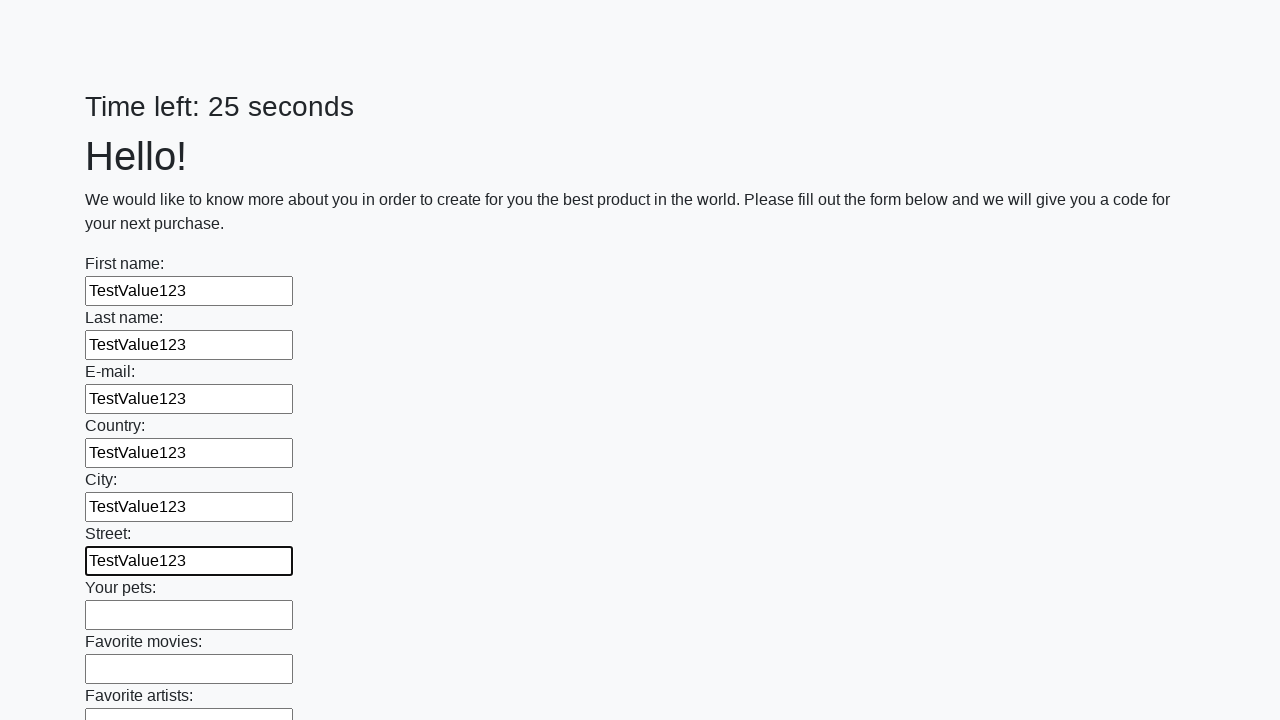

Filled a text input field with 'TestValue123' on input[type='text'] >> nth=6
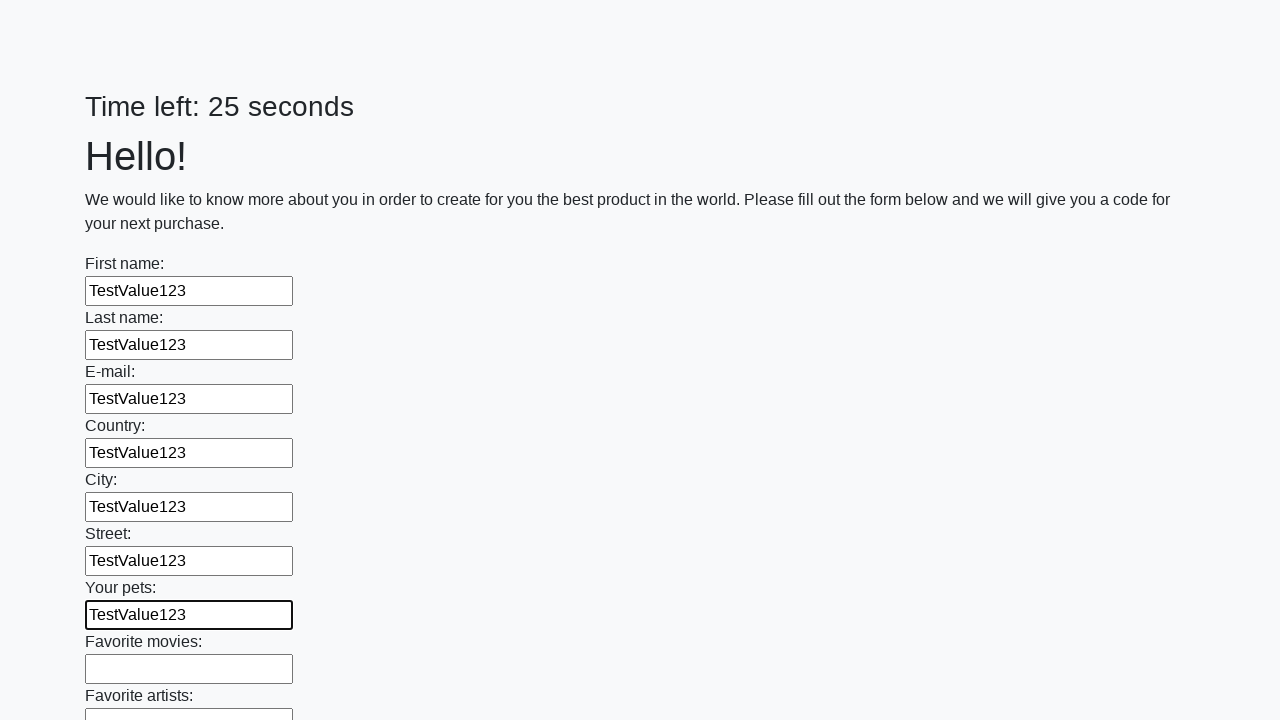

Filled a text input field with 'TestValue123' on input[type='text'] >> nth=7
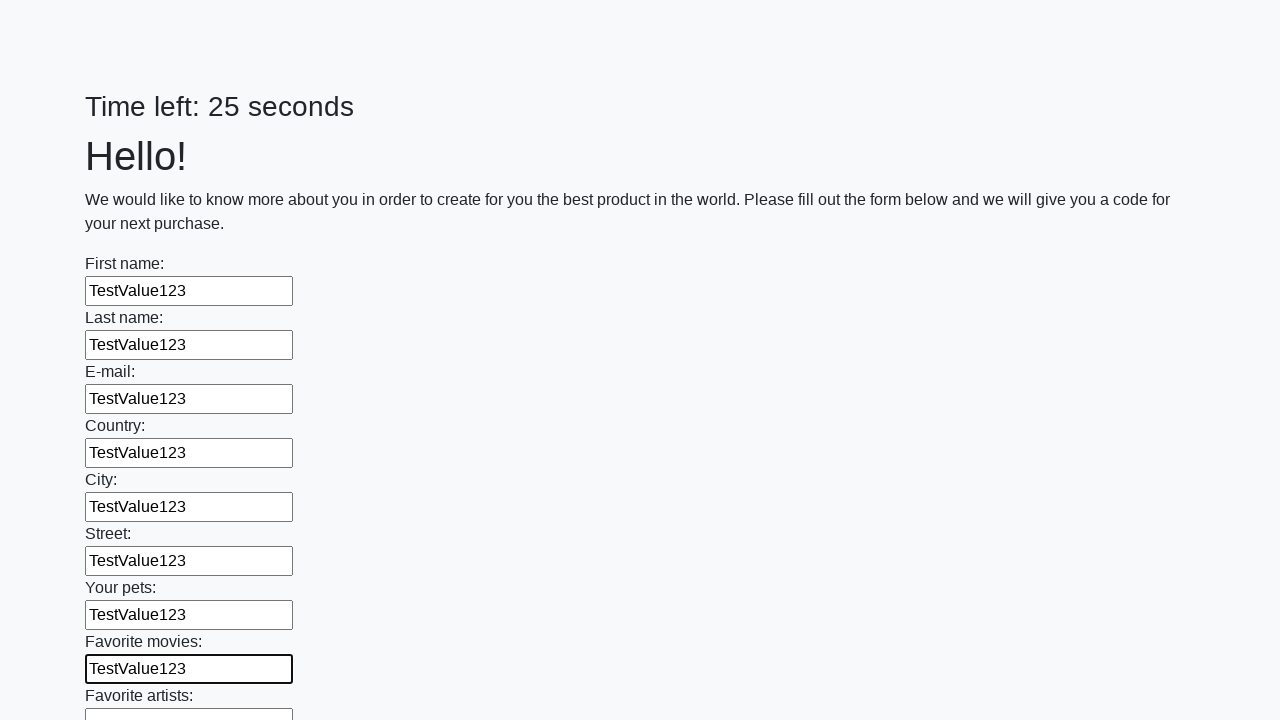

Filled a text input field with 'TestValue123' on input[type='text'] >> nth=8
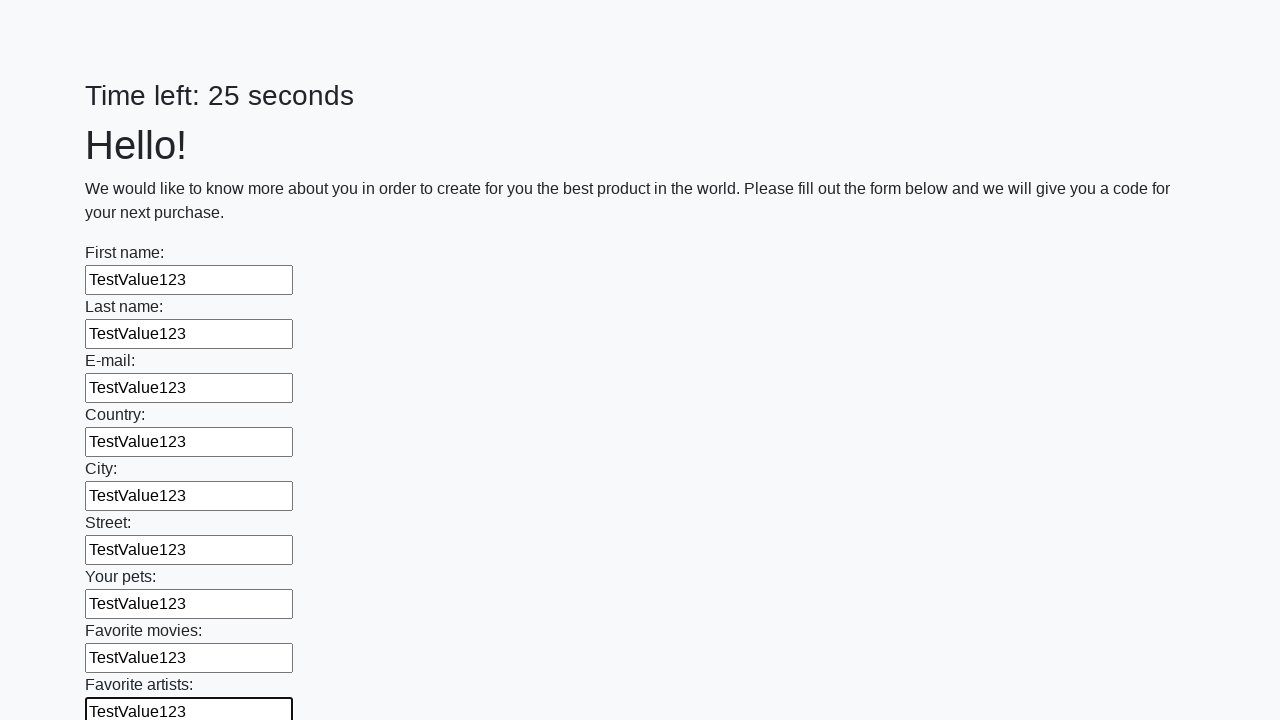

Filled a text input field with 'TestValue123' on input[type='text'] >> nth=9
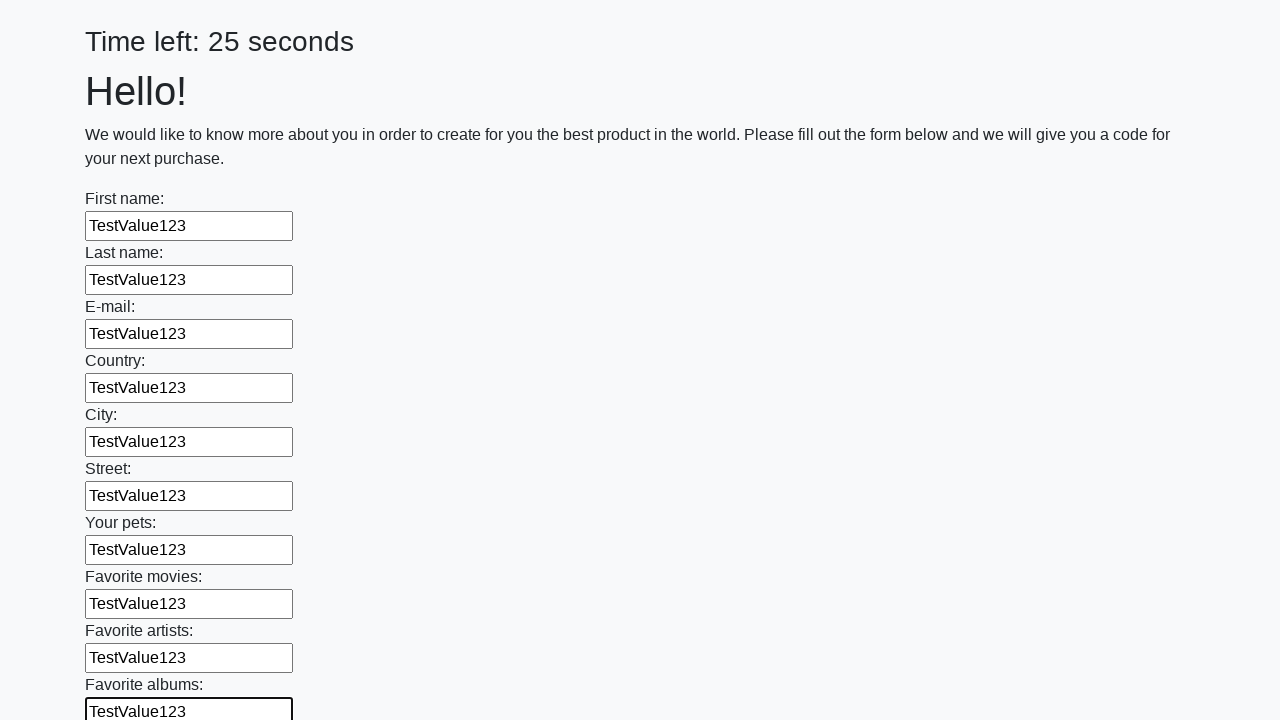

Filled a text input field with 'TestValue123' on input[type='text'] >> nth=10
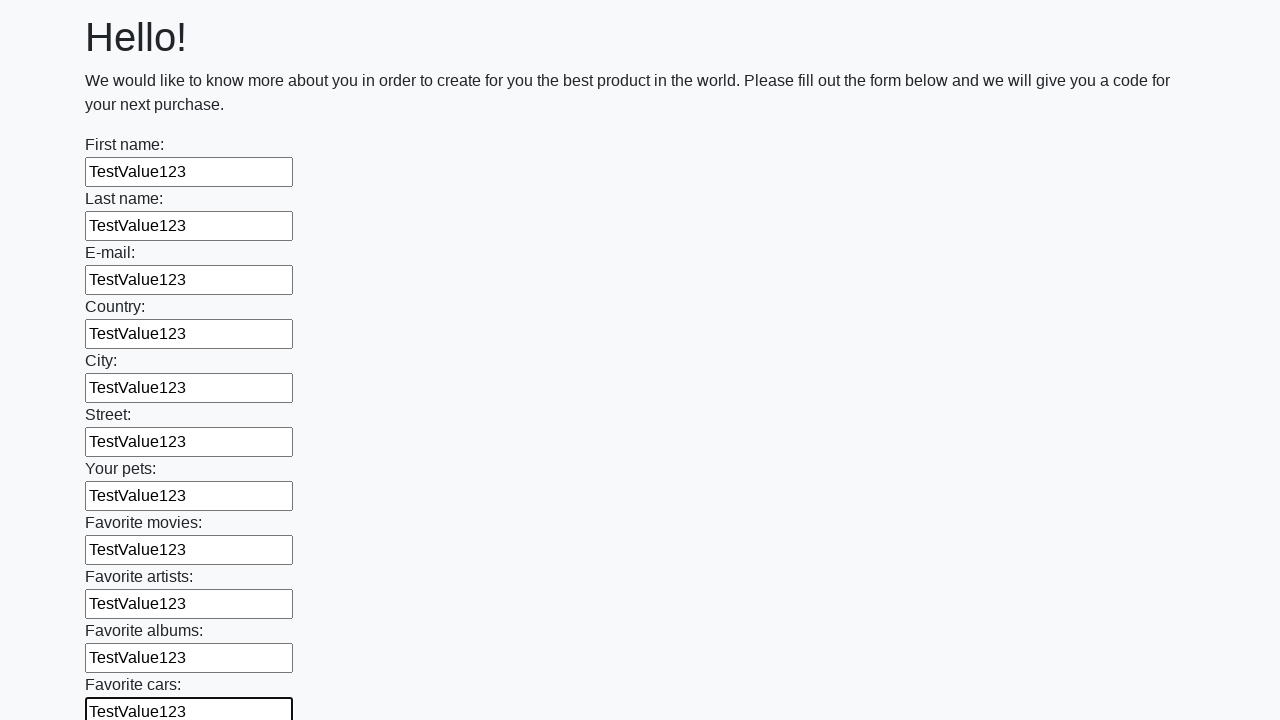

Filled a text input field with 'TestValue123' on input[type='text'] >> nth=11
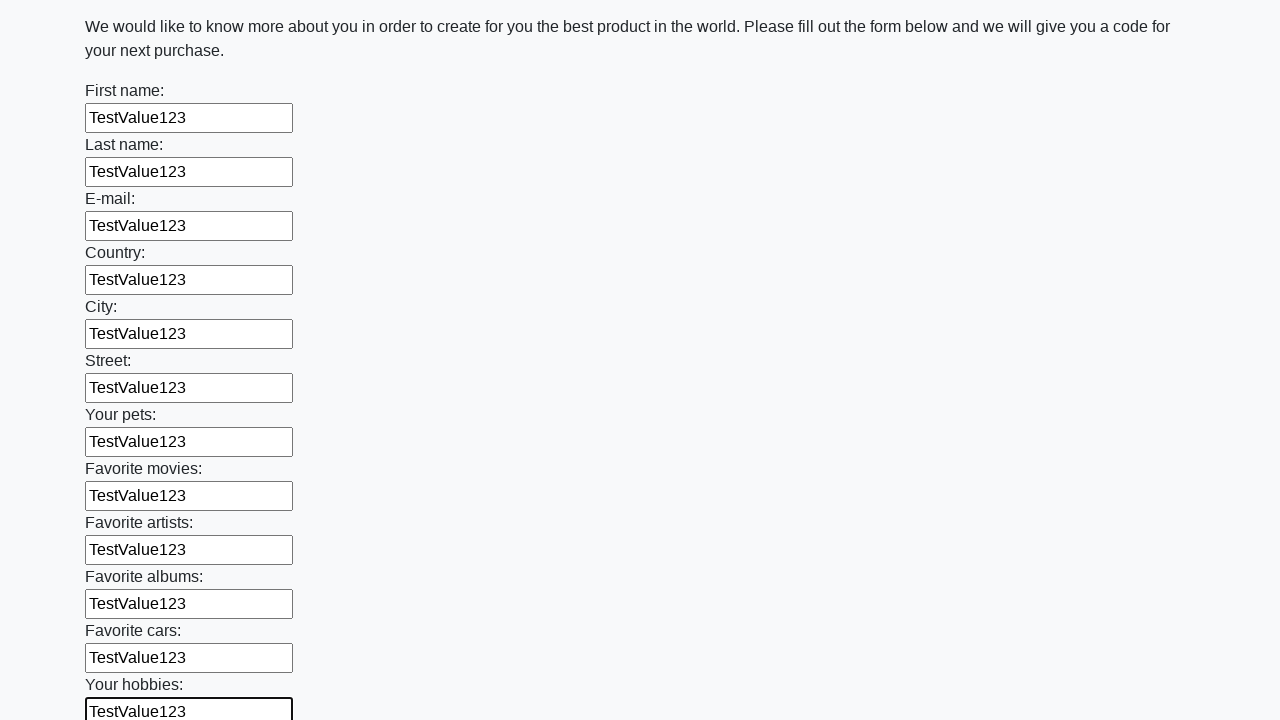

Filled a text input field with 'TestValue123' on input[type='text'] >> nth=12
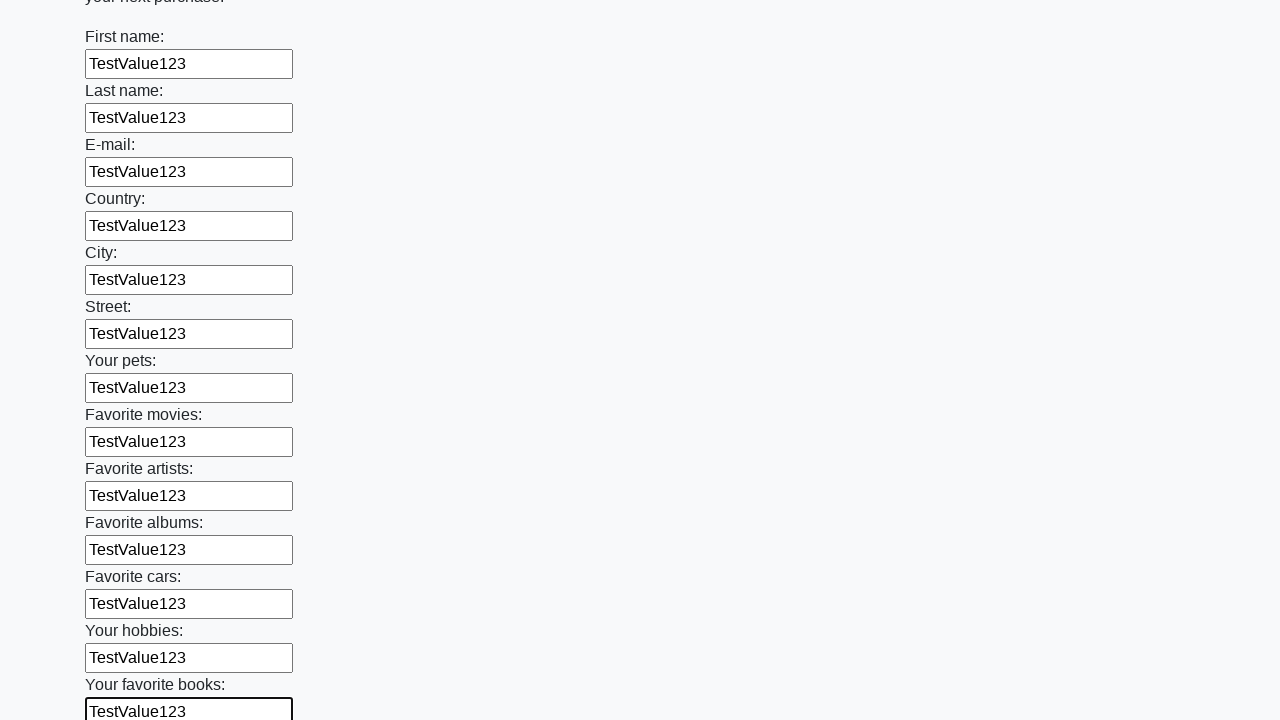

Filled a text input field with 'TestValue123' on input[type='text'] >> nth=13
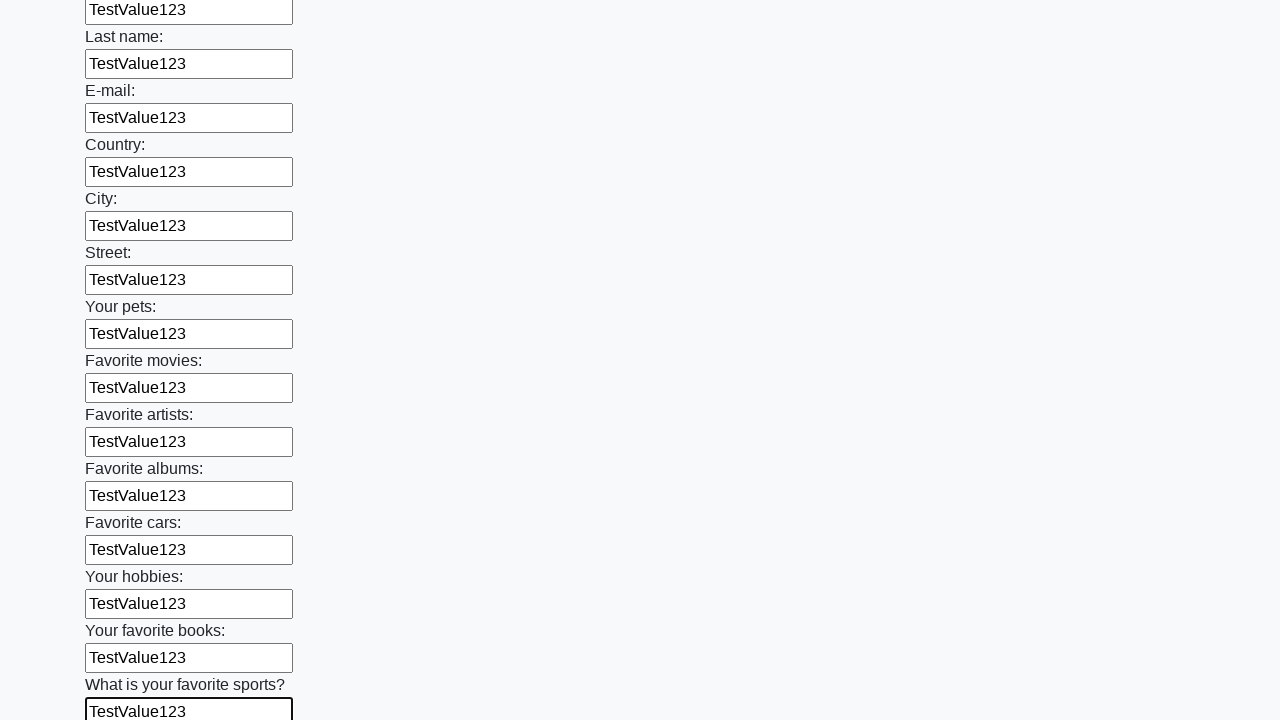

Filled a text input field with 'TestValue123' on input[type='text'] >> nth=14
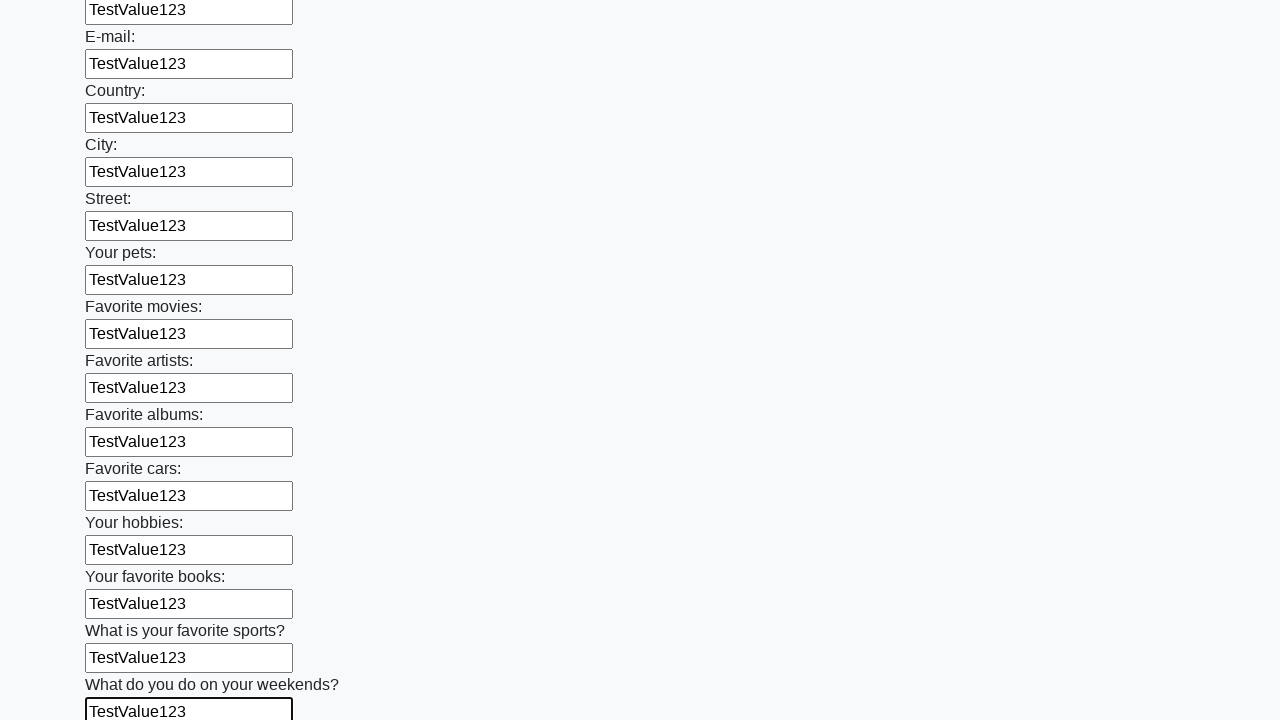

Filled a text input field with 'TestValue123' on input[type='text'] >> nth=15
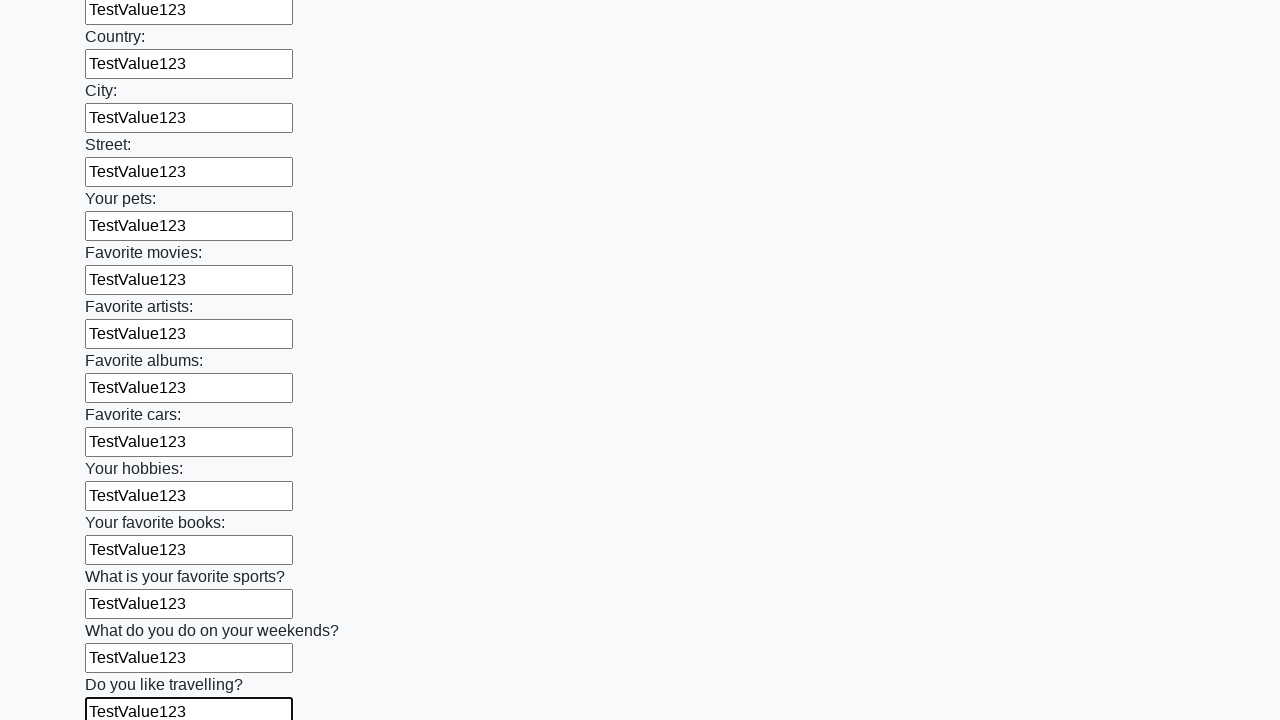

Filled a text input field with 'TestValue123' on input[type='text'] >> nth=16
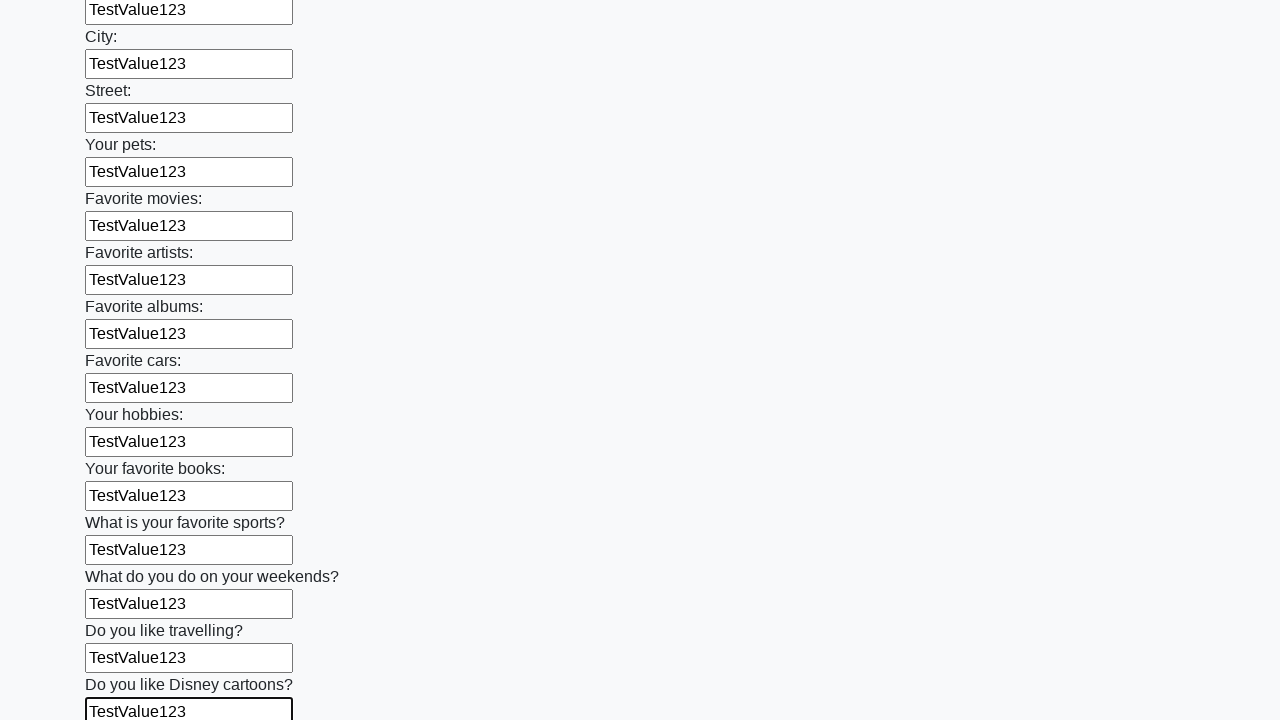

Filled a text input field with 'TestValue123' on input[type='text'] >> nth=17
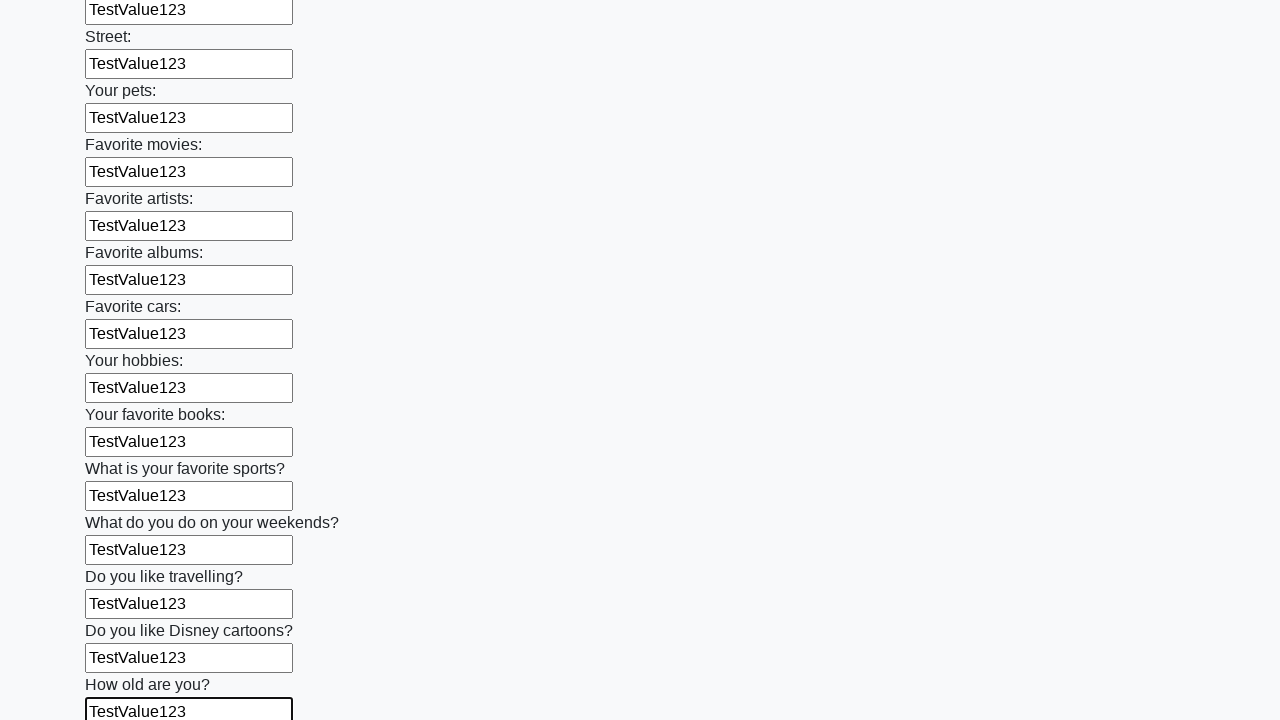

Filled a text input field with 'TestValue123' on input[type='text'] >> nth=18
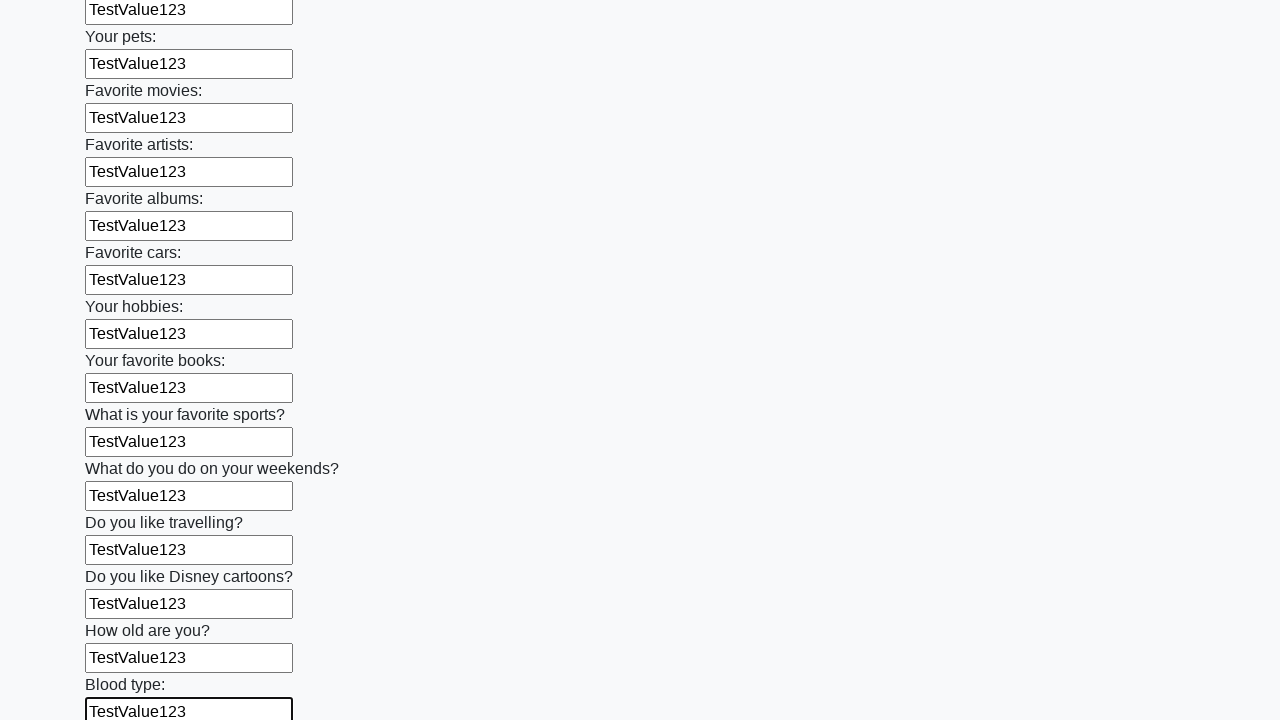

Filled a text input field with 'TestValue123' on input[type='text'] >> nth=19
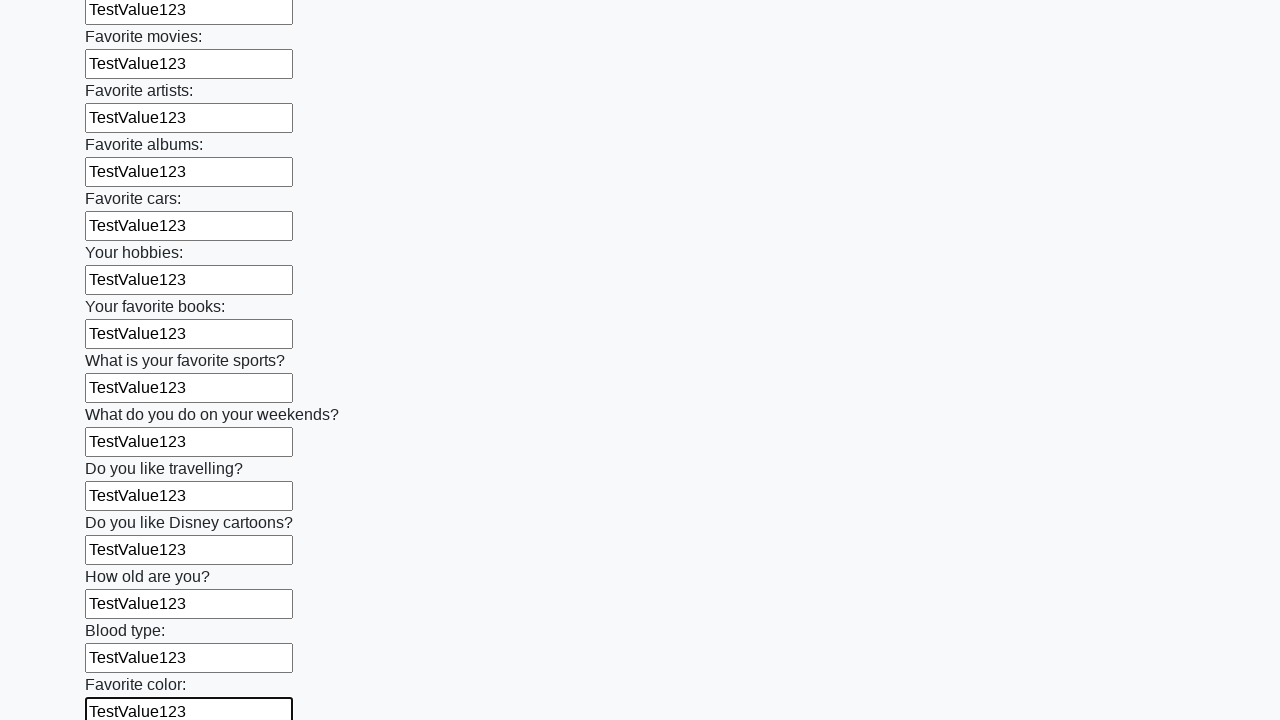

Filled a text input field with 'TestValue123' on input[type='text'] >> nth=20
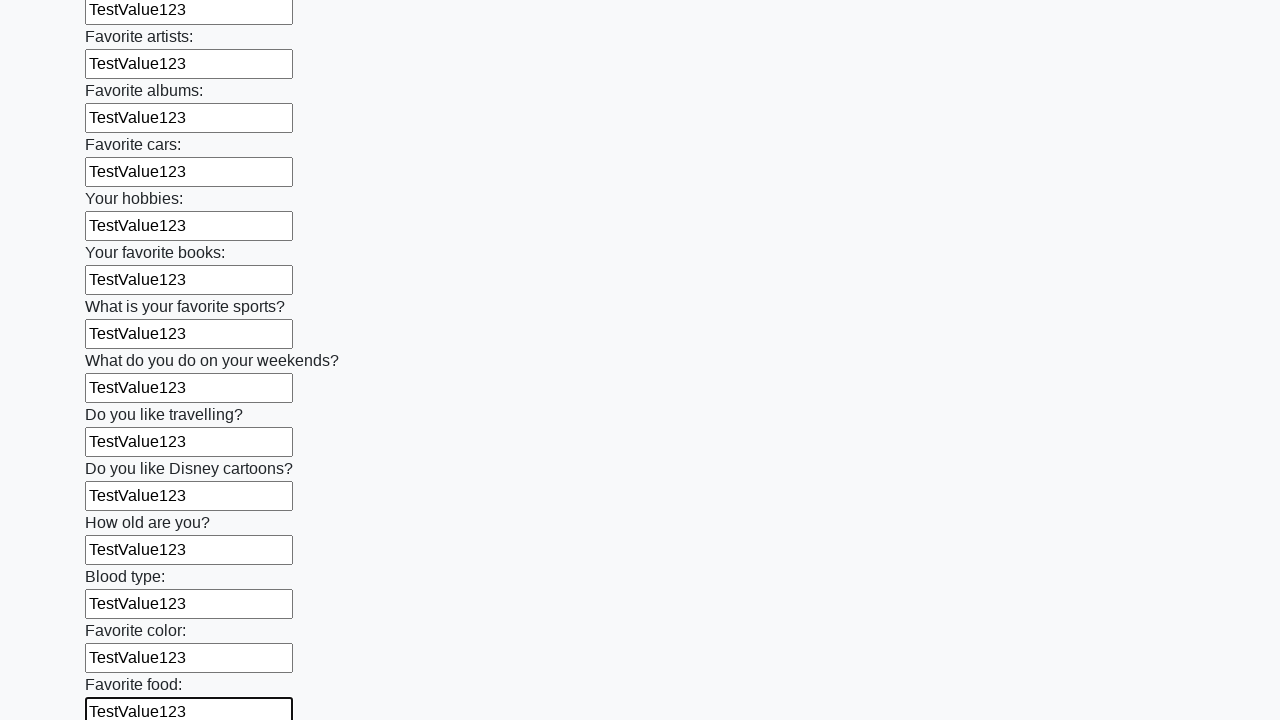

Filled a text input field with 'TestValue123' on input[type='text'] >> nth=21
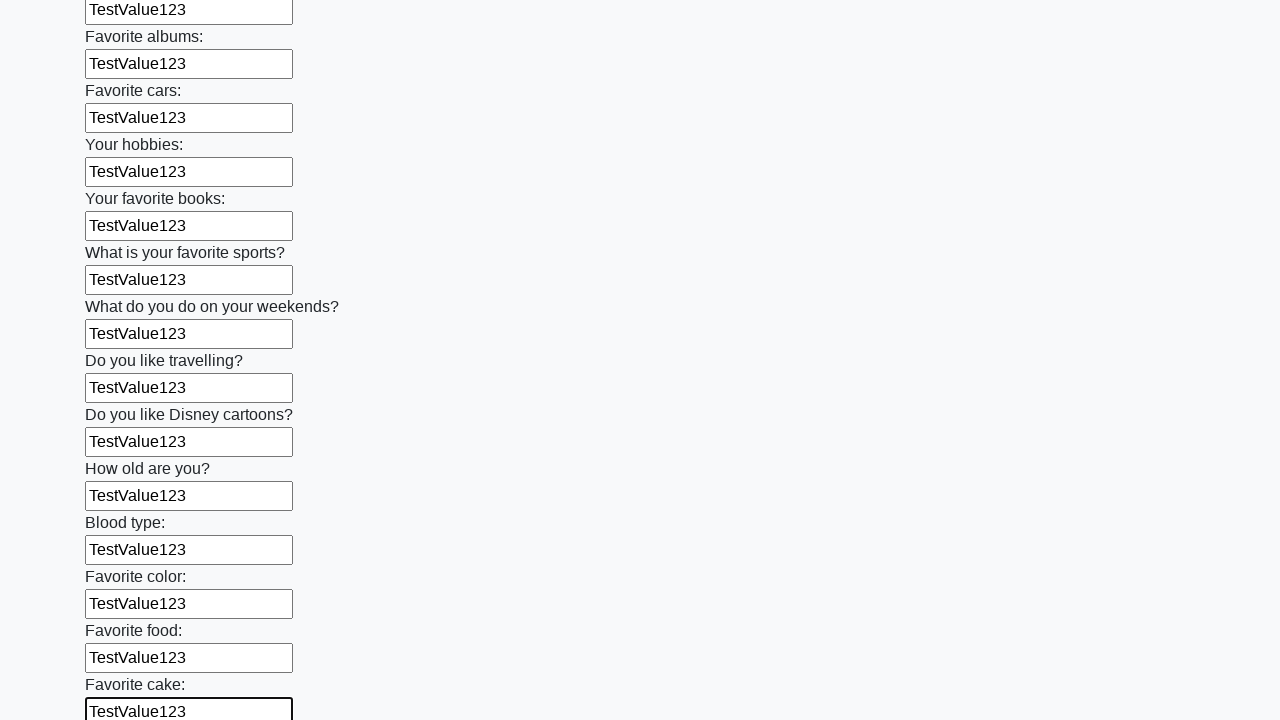

Filled a text input field with 'TestValue123' on input[type='text'] >> nth=22
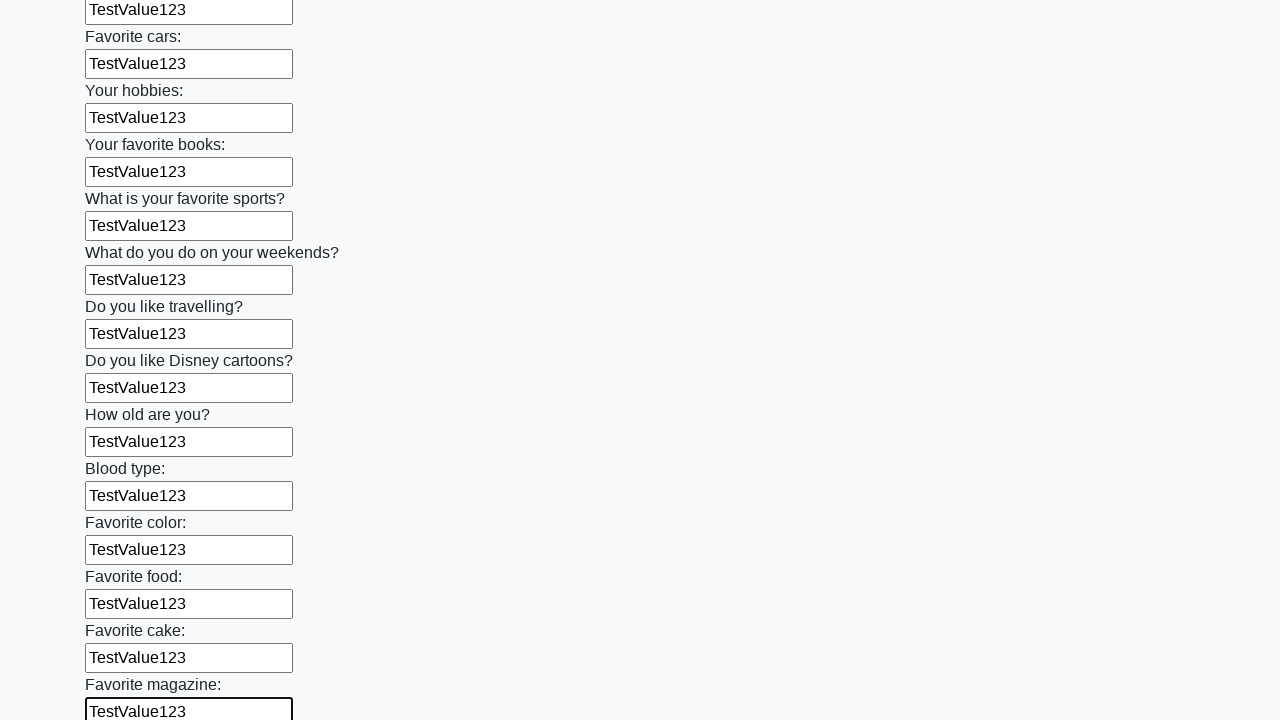

Filled a text input field with 'TestValue123' on input[type='text'] >> nth=23
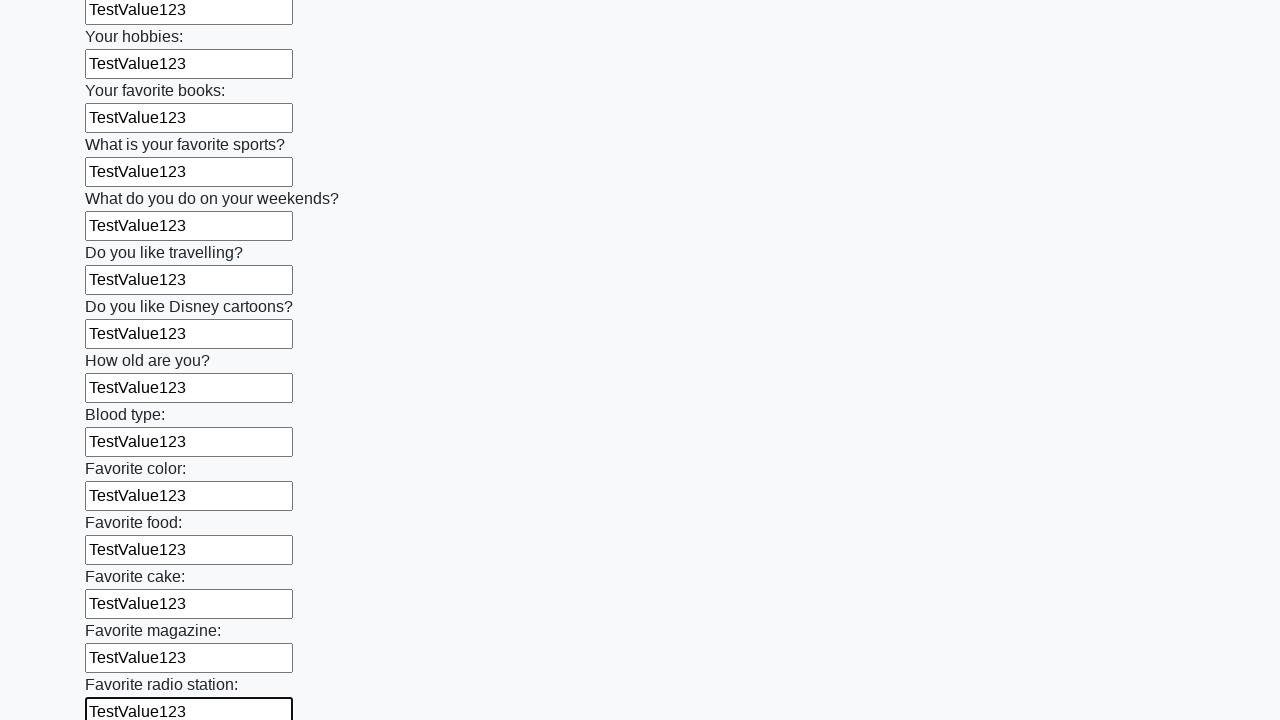

Filled a text input field with 'TestValue123' on input[type='text'] >> nth=24
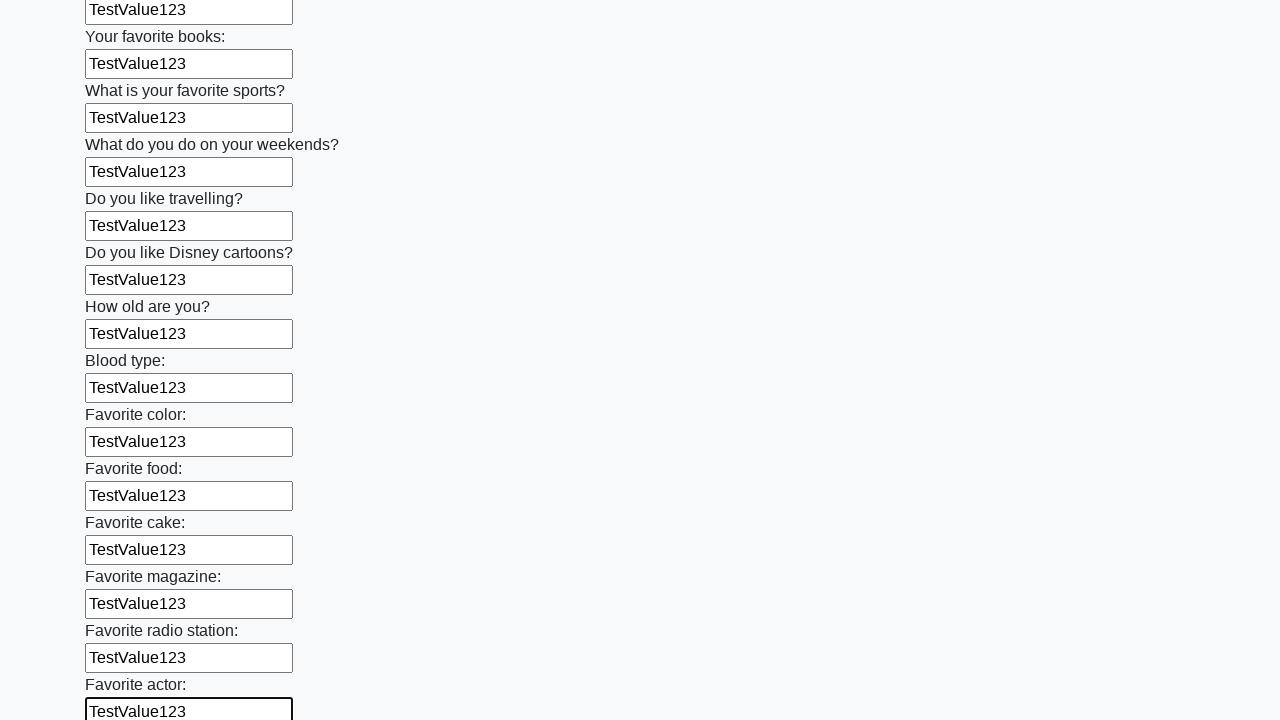

Filled a text input field with 'TestValue123' on input[type='text'] >> nth=25
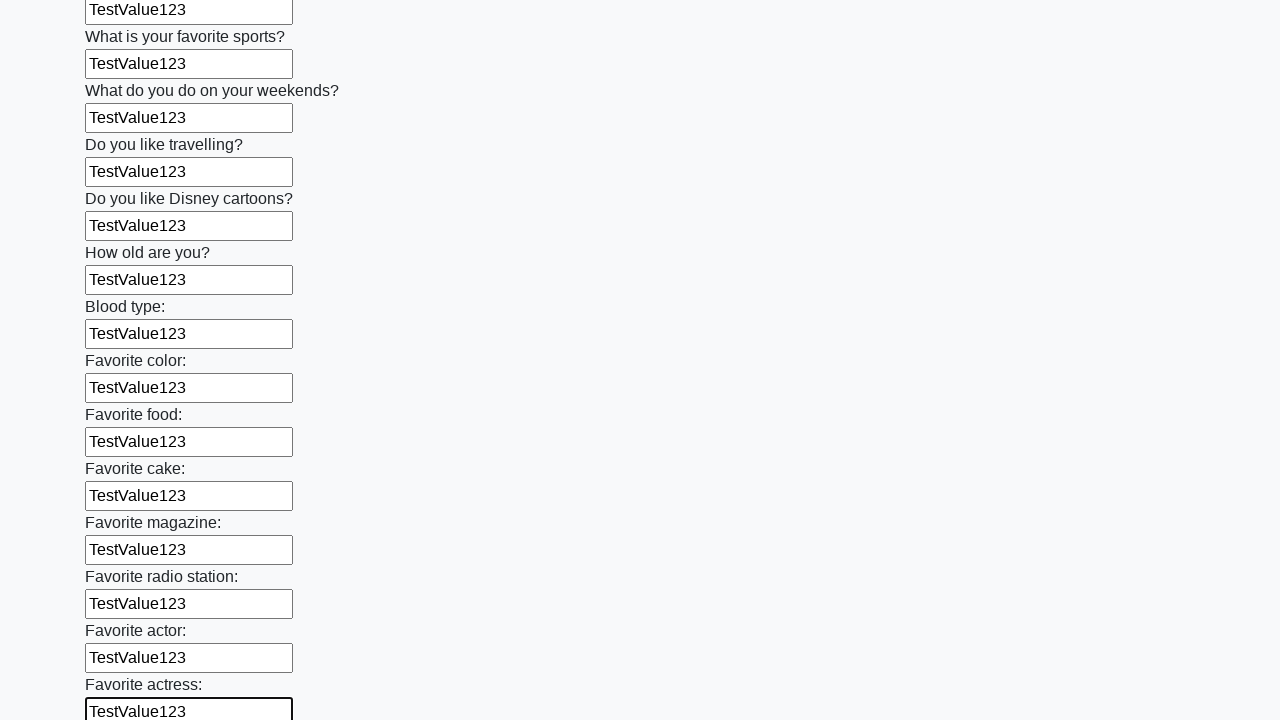

Filled a text input field with 'TestValue123' on input[type='text'] >> nth=26
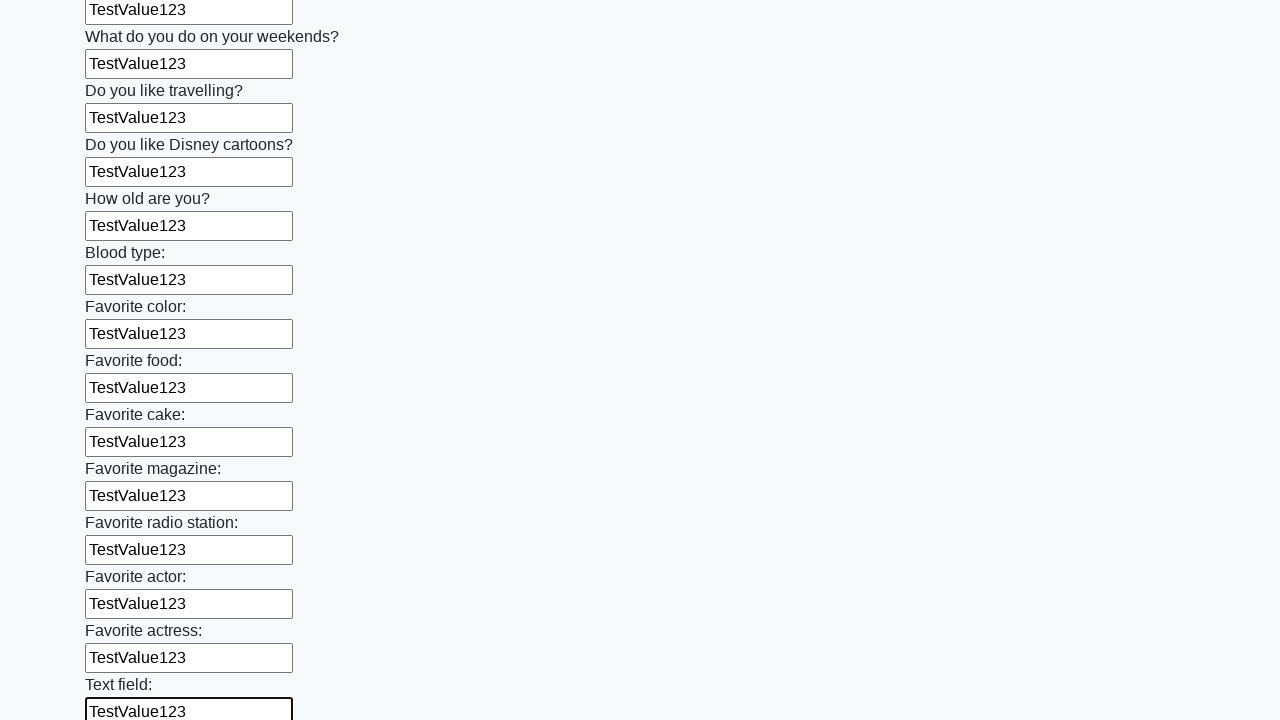

Filled a text input field with 'TestValue123' on input[type='text'] >> nth=27
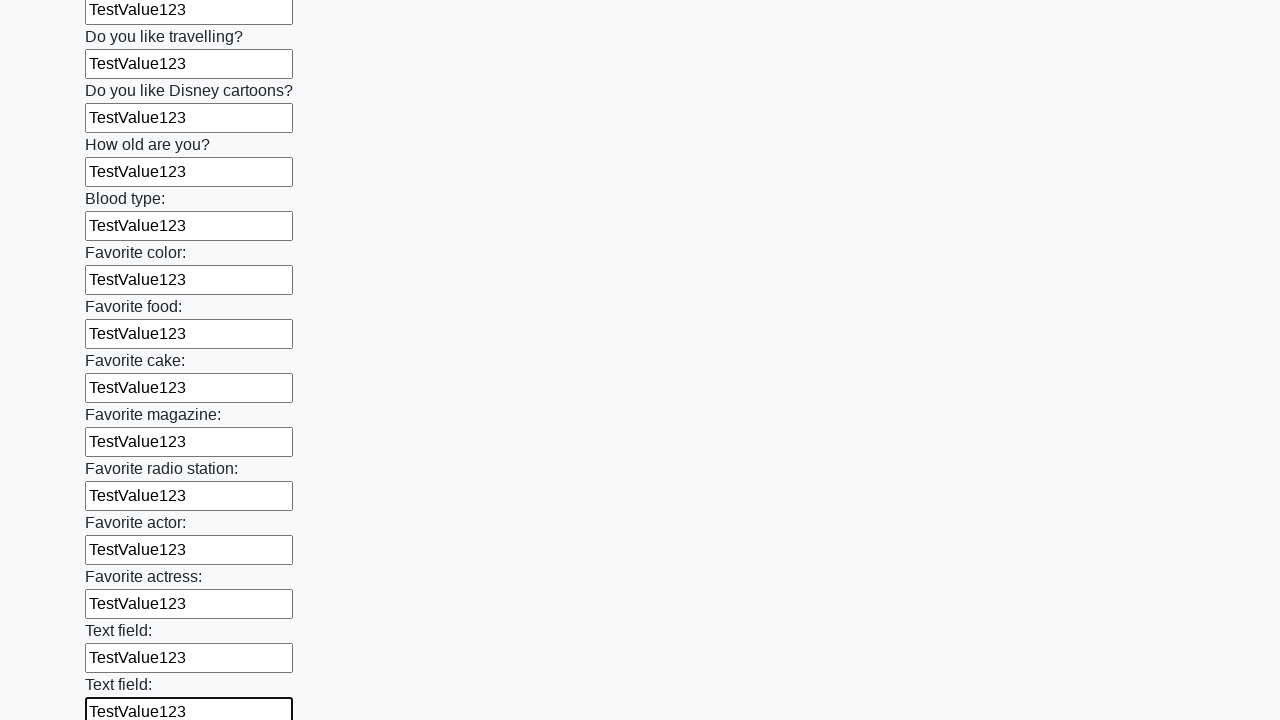

Filled a text input field with 'TestValue123' on input[type='text'] >> nth=28
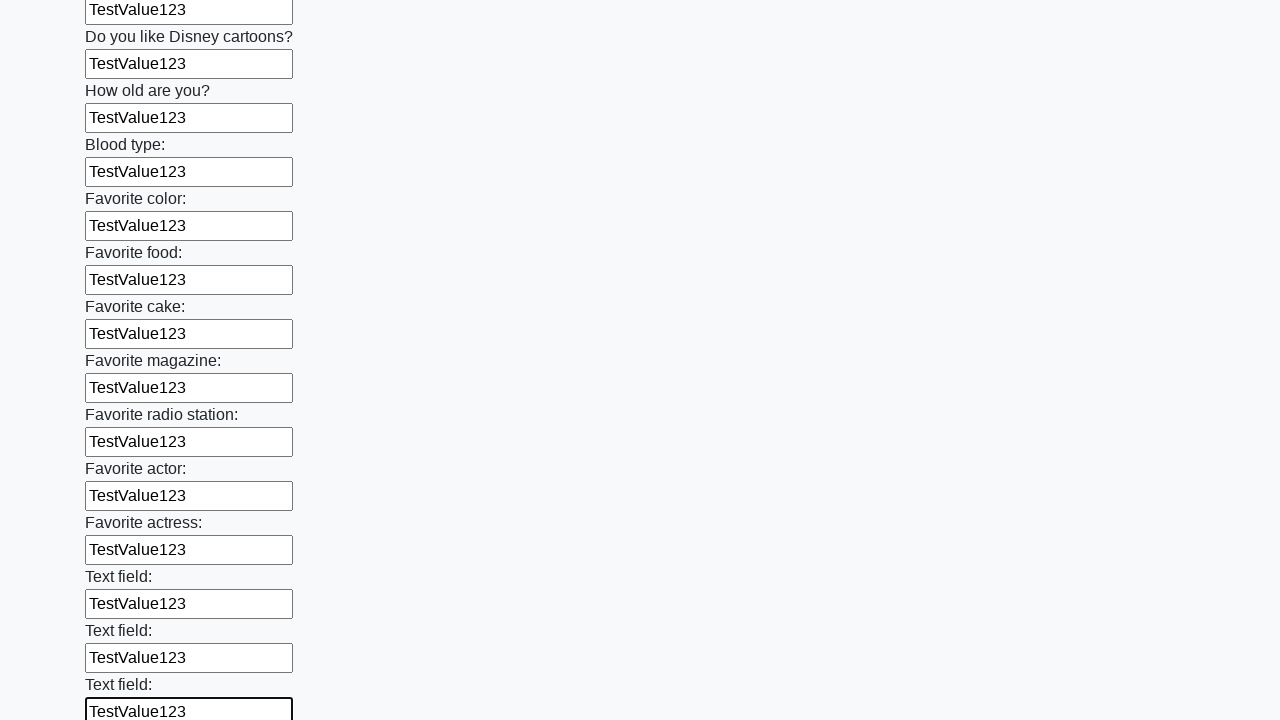

Filled a text input field with 'TestValue123' on input[type='text'] >> nth=29
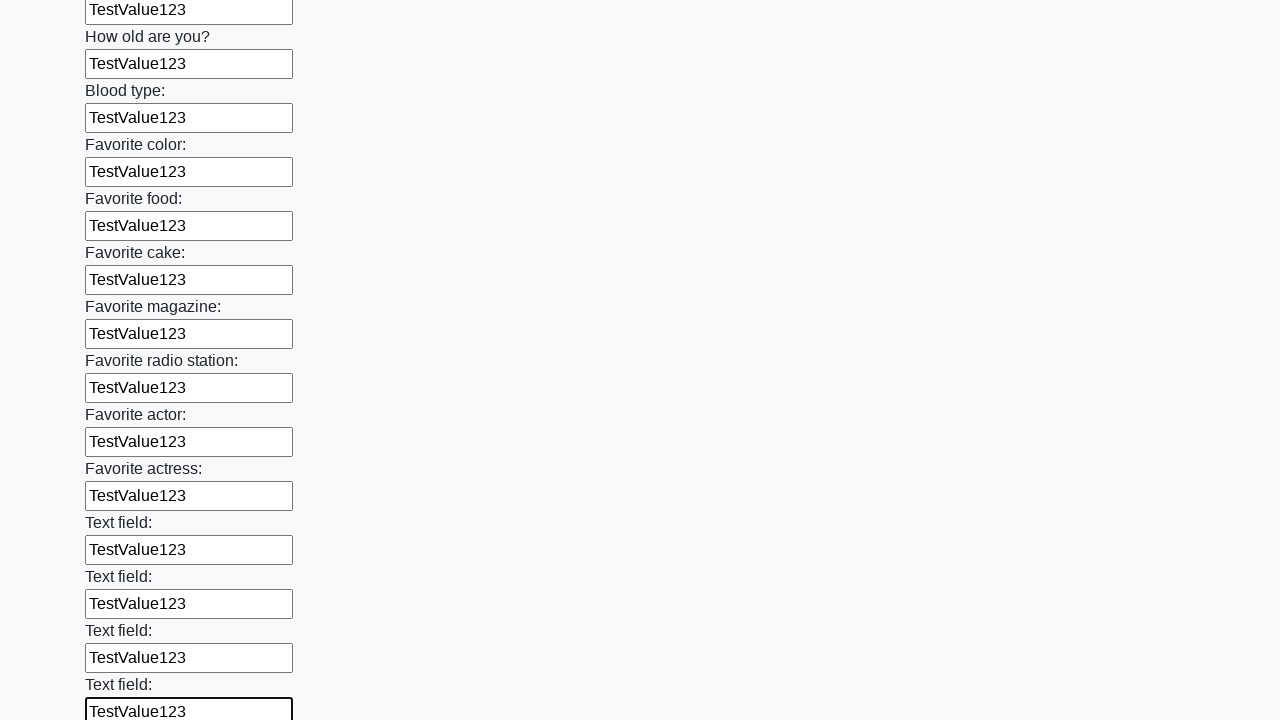

Filled a text input field with 'TestValue123' on input[type='text'] >> nth=30
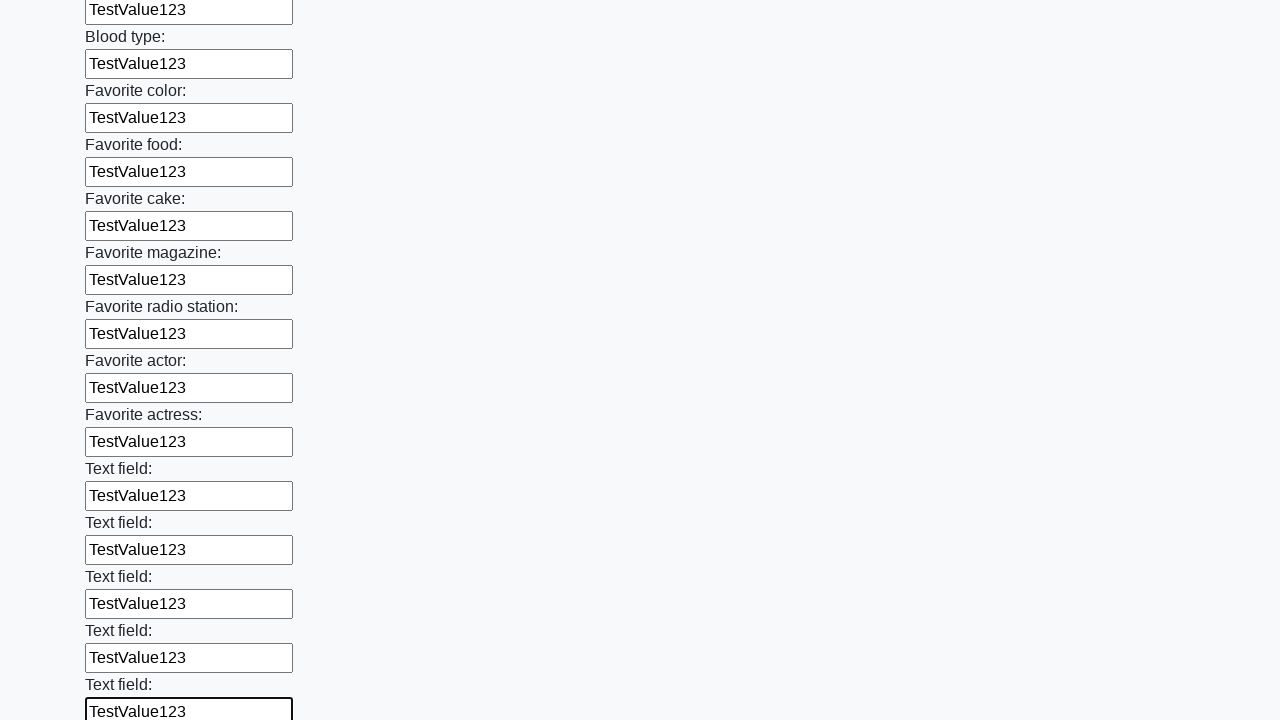

Filled a text input field with 'TestValue123' on input[type='text'] >> nth=31
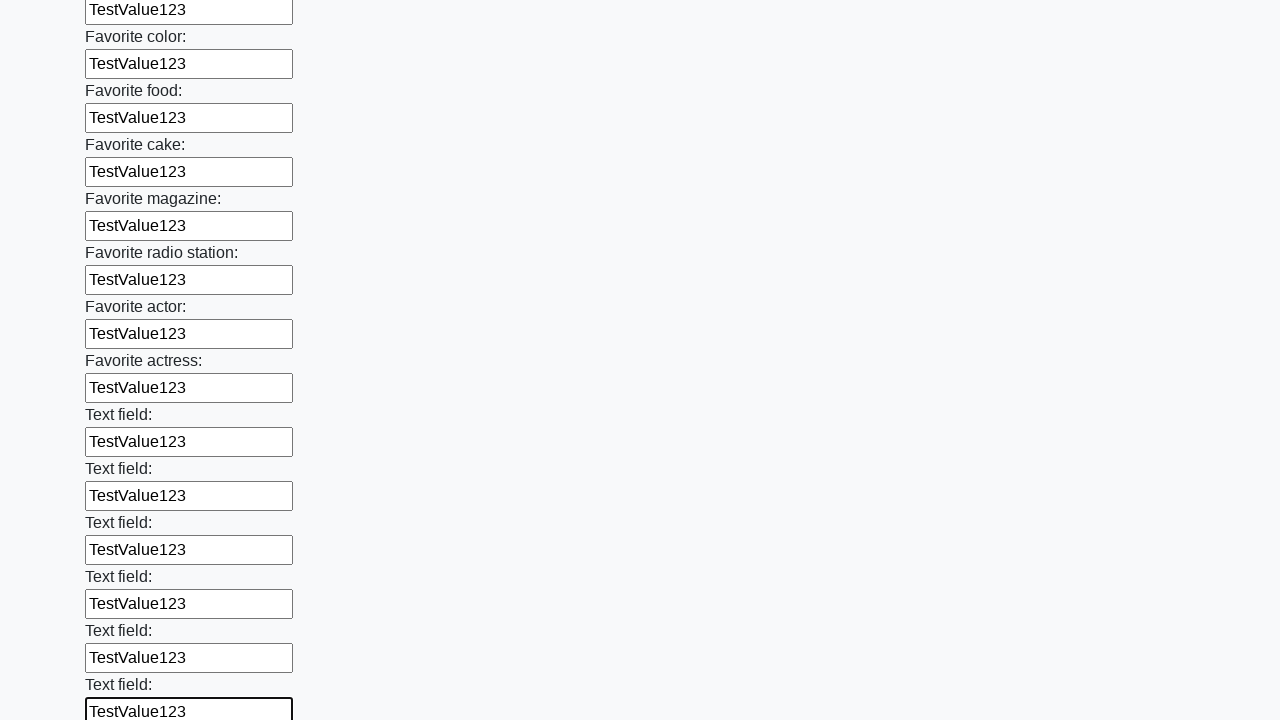

Filled a text input field with 'TestValue123' on input[type='text'] >> nth=32
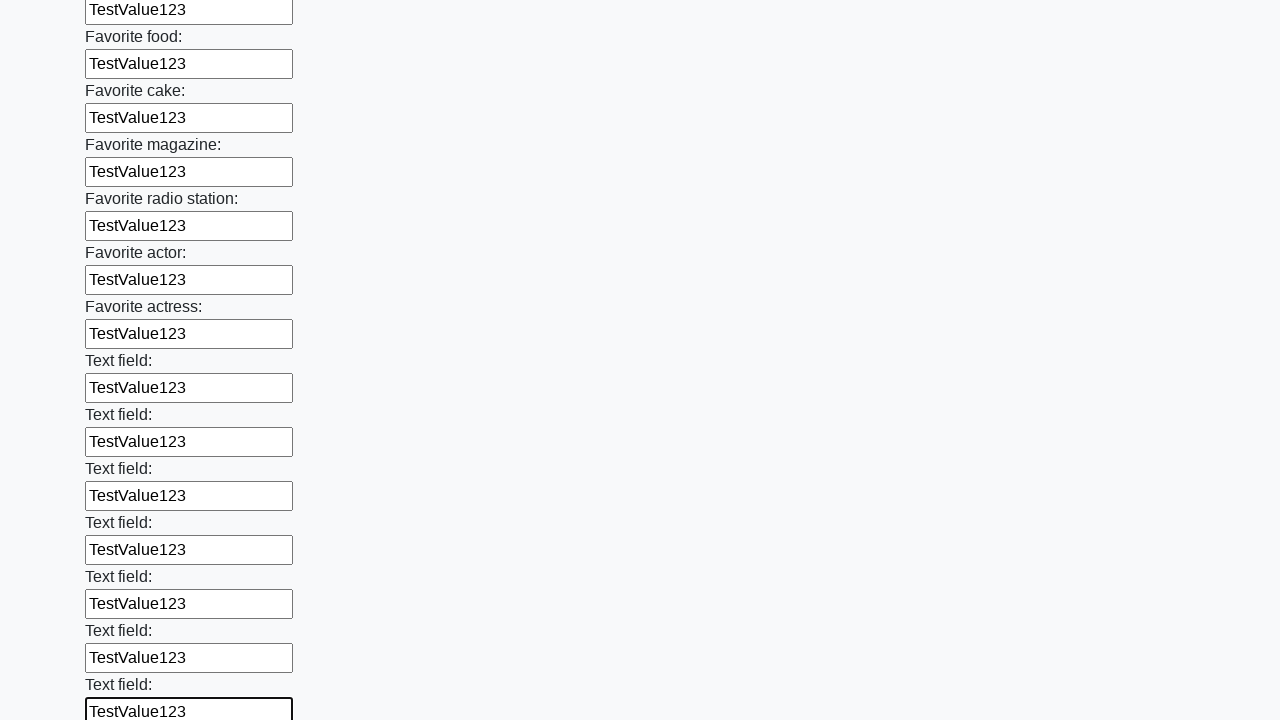

Filled a text input field with 'TestValue123' on input[type='text'] >> nth=33
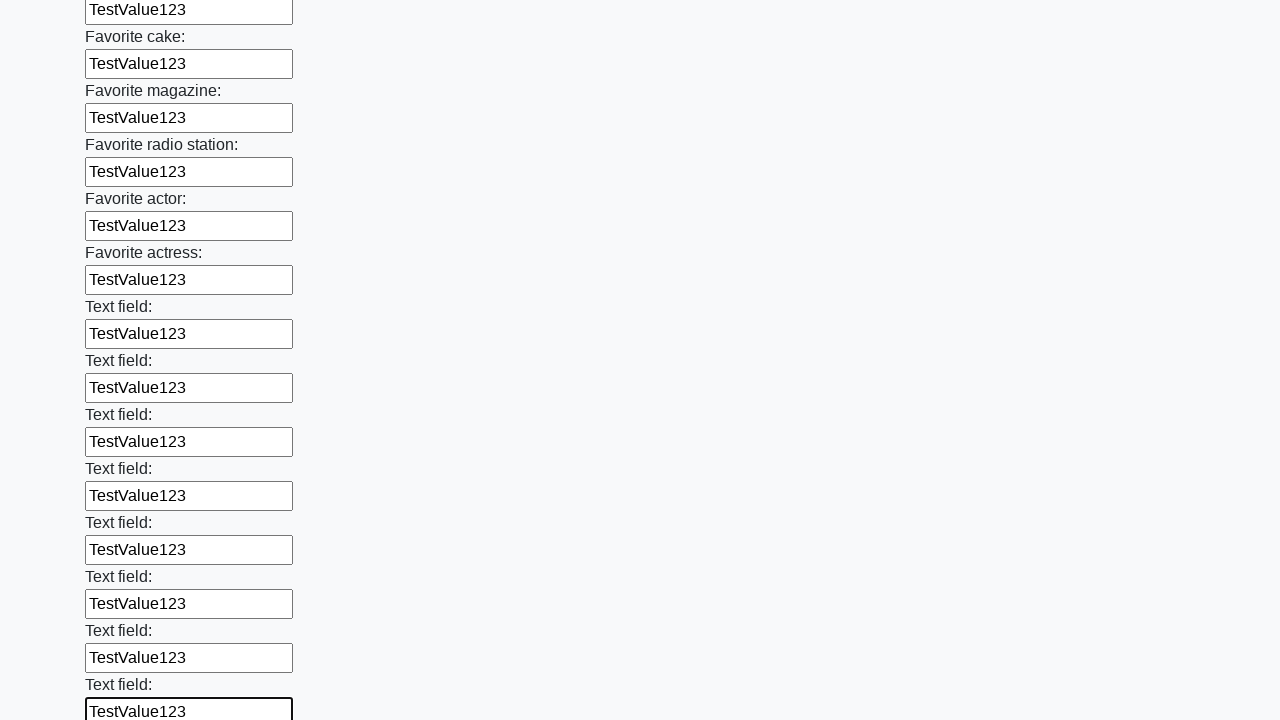

Filled a text input field with 'TestValue123' on input[type='text'] >> nth=34
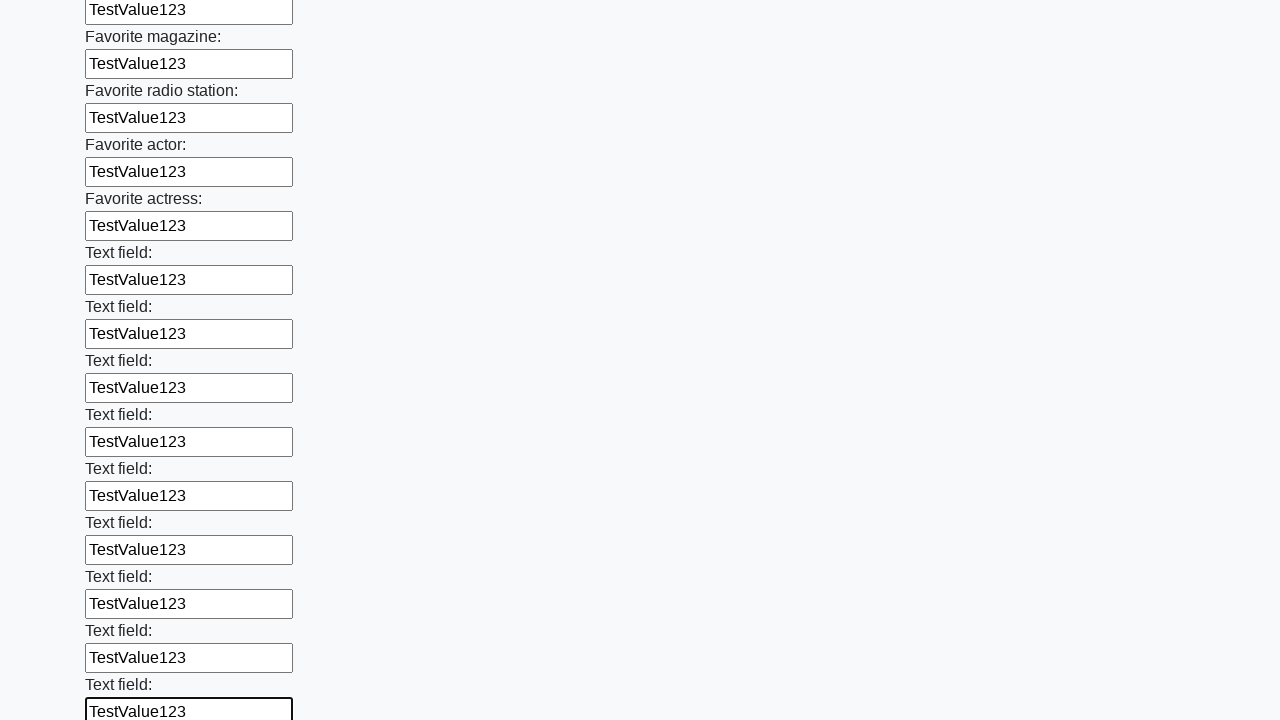

Filled a text input field with 'TestValue123' on input[type='text'] >> nth=35
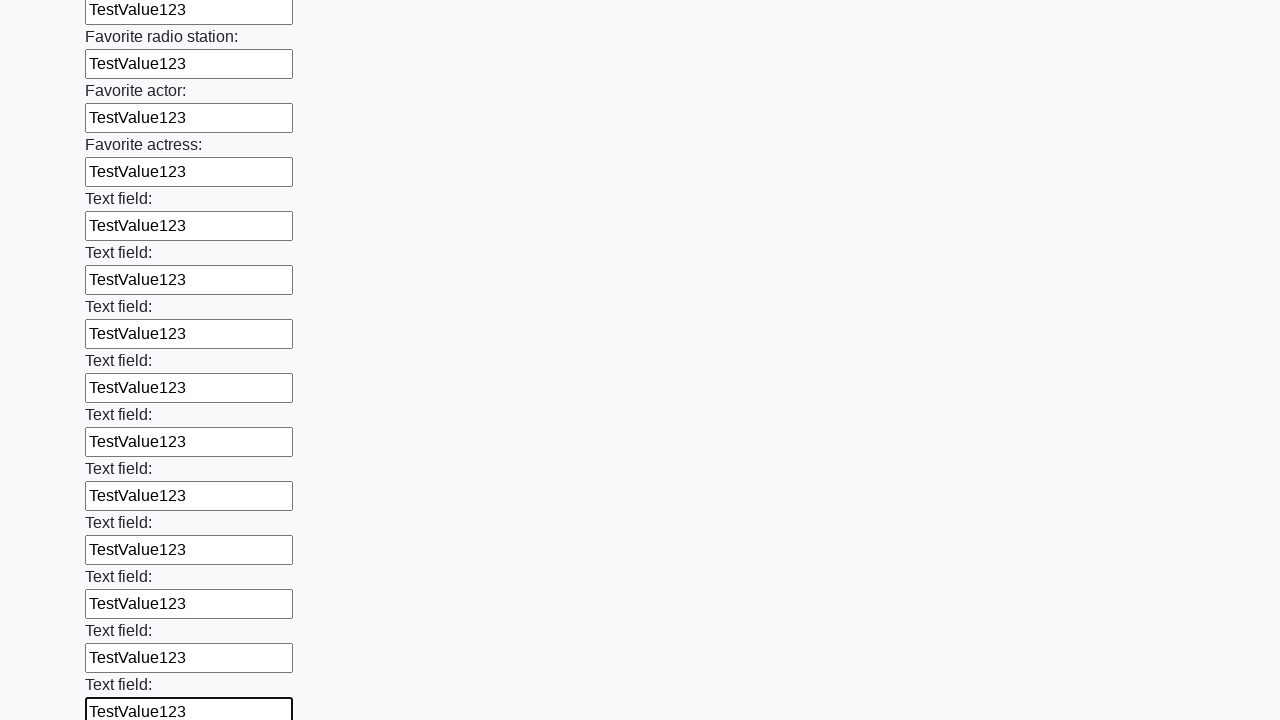

Filled a text input field with 'TestValue123' on input[type='text'] >> nth=36
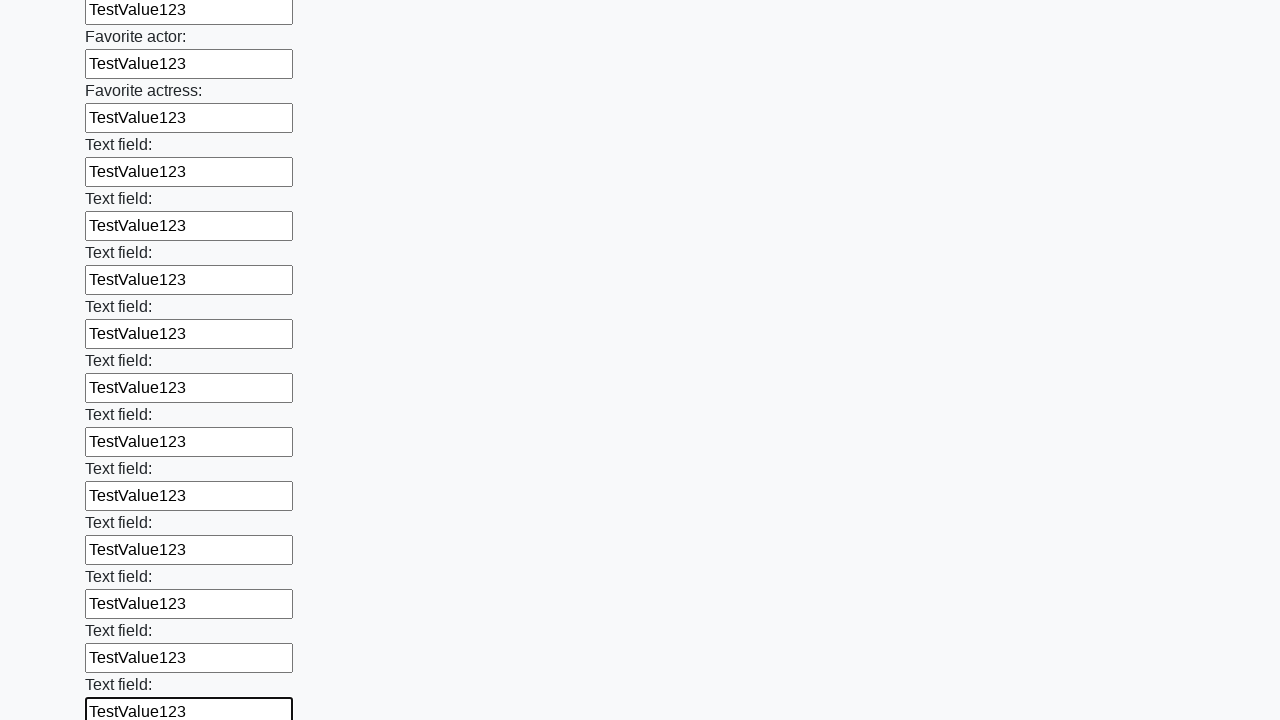

Filled a text input field with 'TestValue123' on input[type='text'] >> nth=37
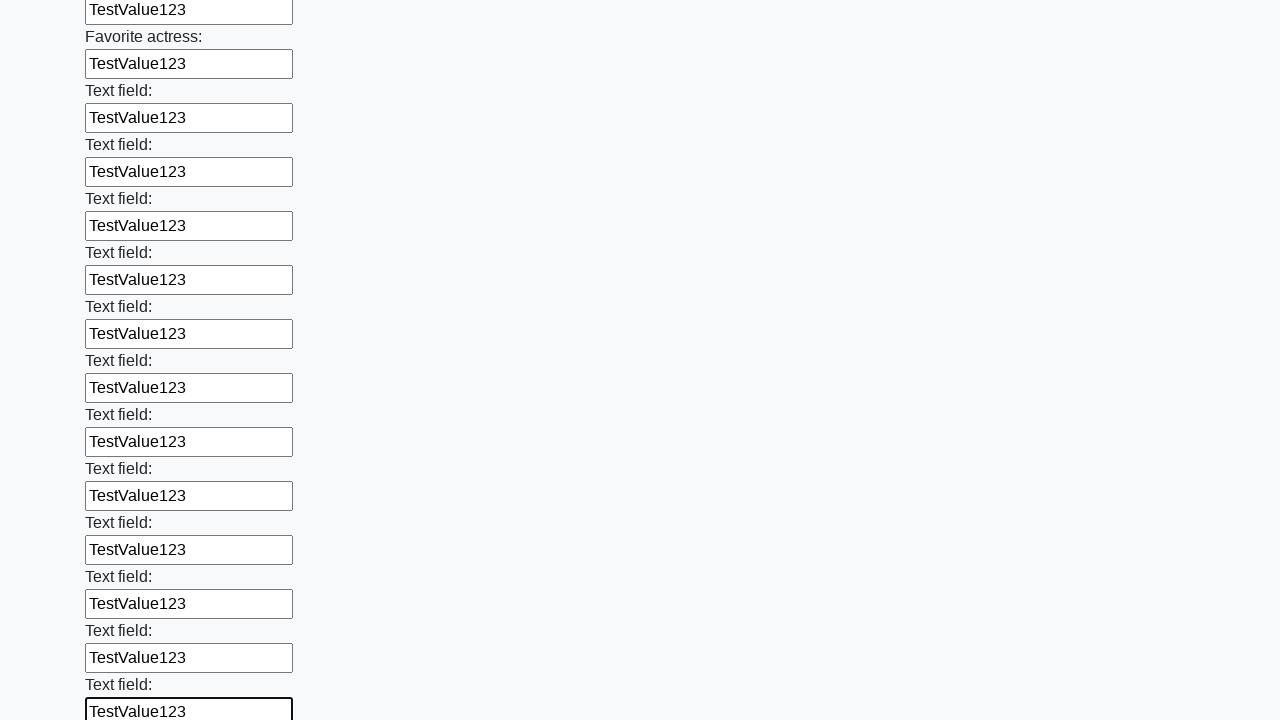

Filled a text input field with 'TestValue123' on input[type='text'] >> nth=38
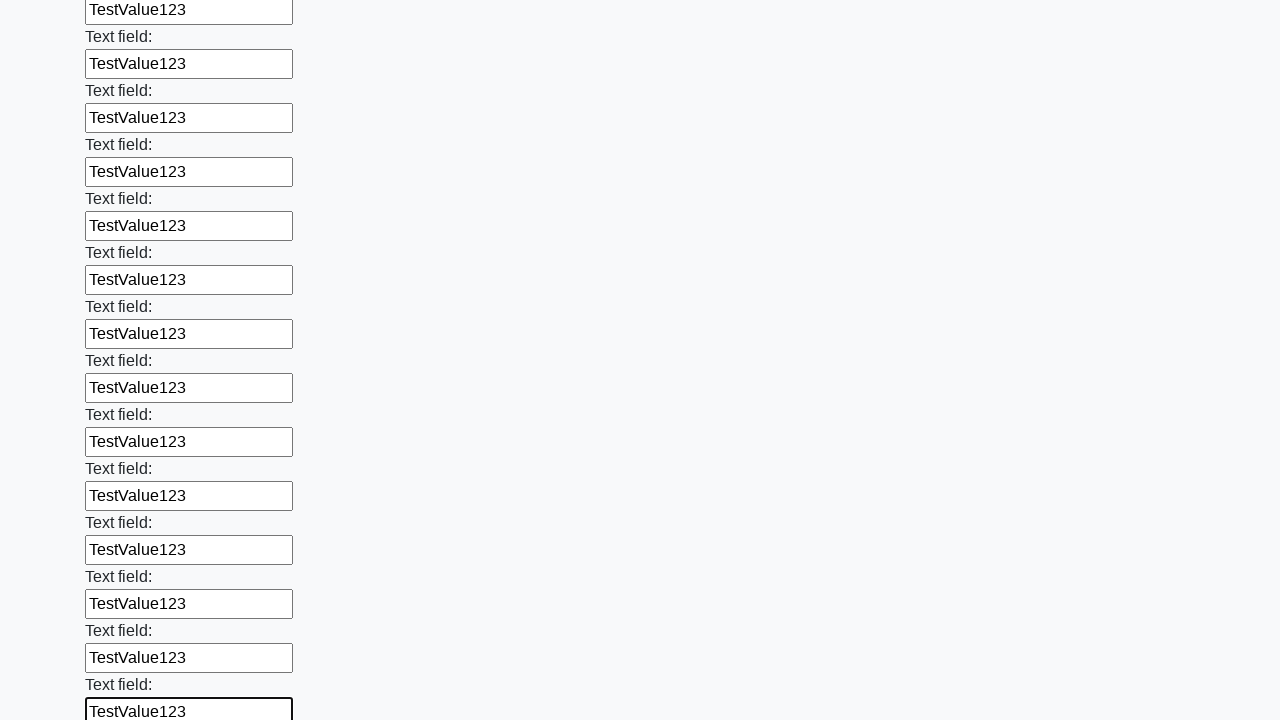

Filled a text input field with 'TestValue123' on input[type='text'] >> nth=39
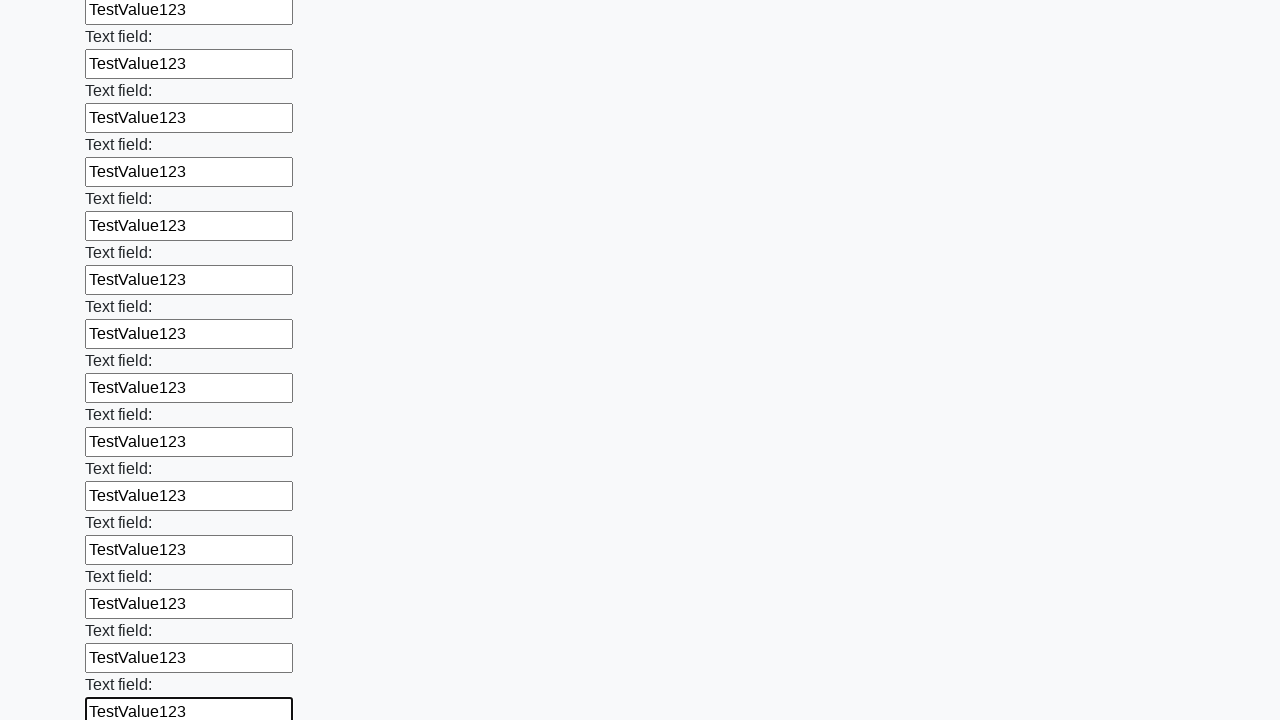

Filled a text input field with 'TestValue123' on input[type='text'] >> nth=40
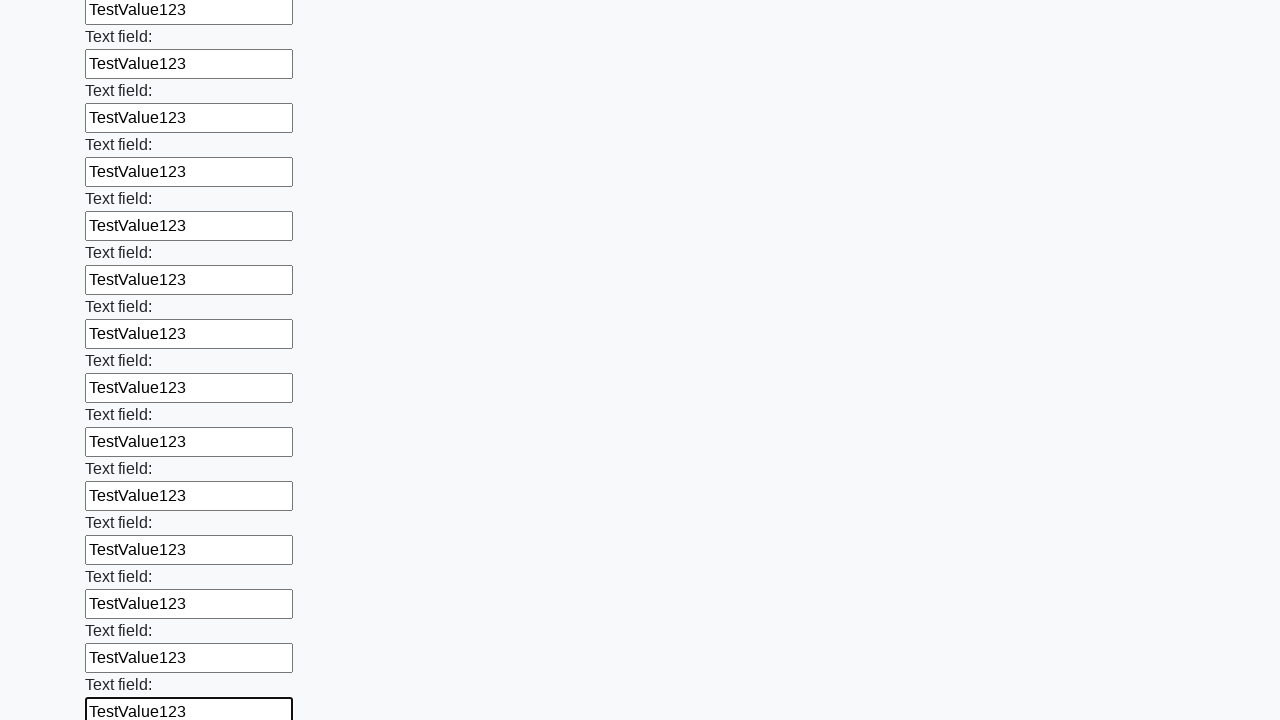

Filled a text input field with 'TestValue123' on input[type='text'] >> nth=41
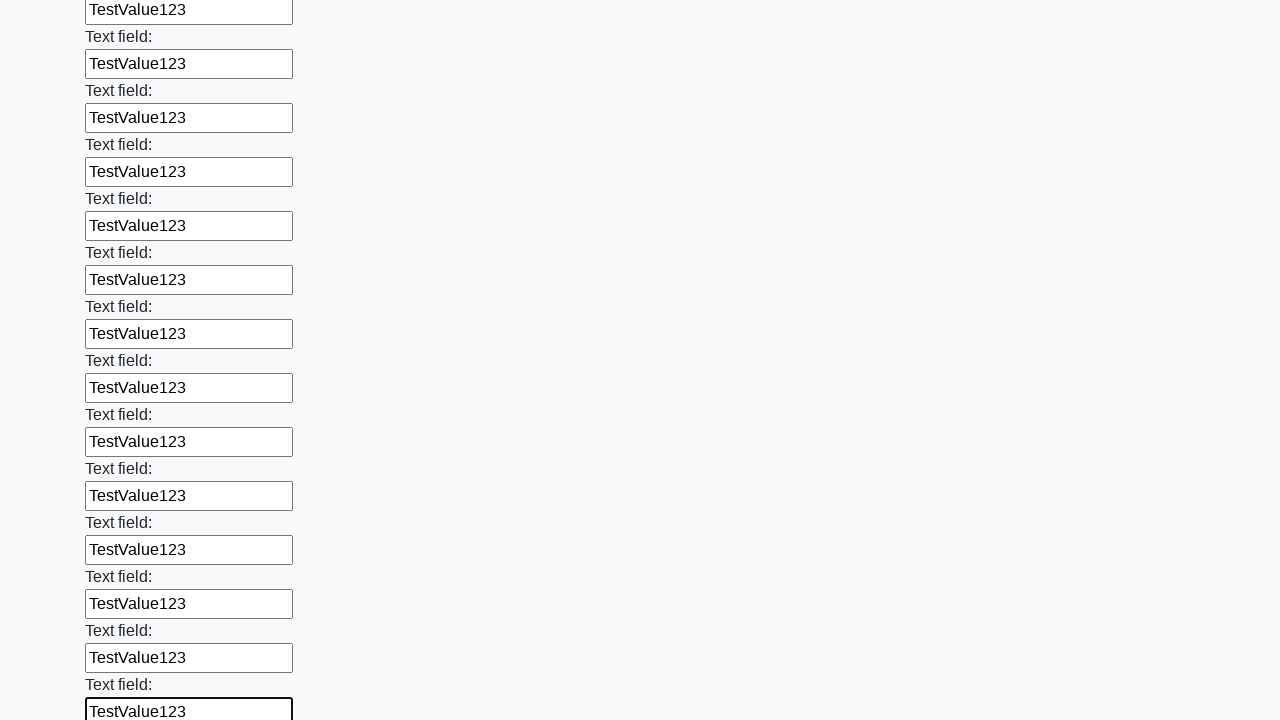

Filled a text input field with 'TestValue123' on input[type='text'] >> nth=42
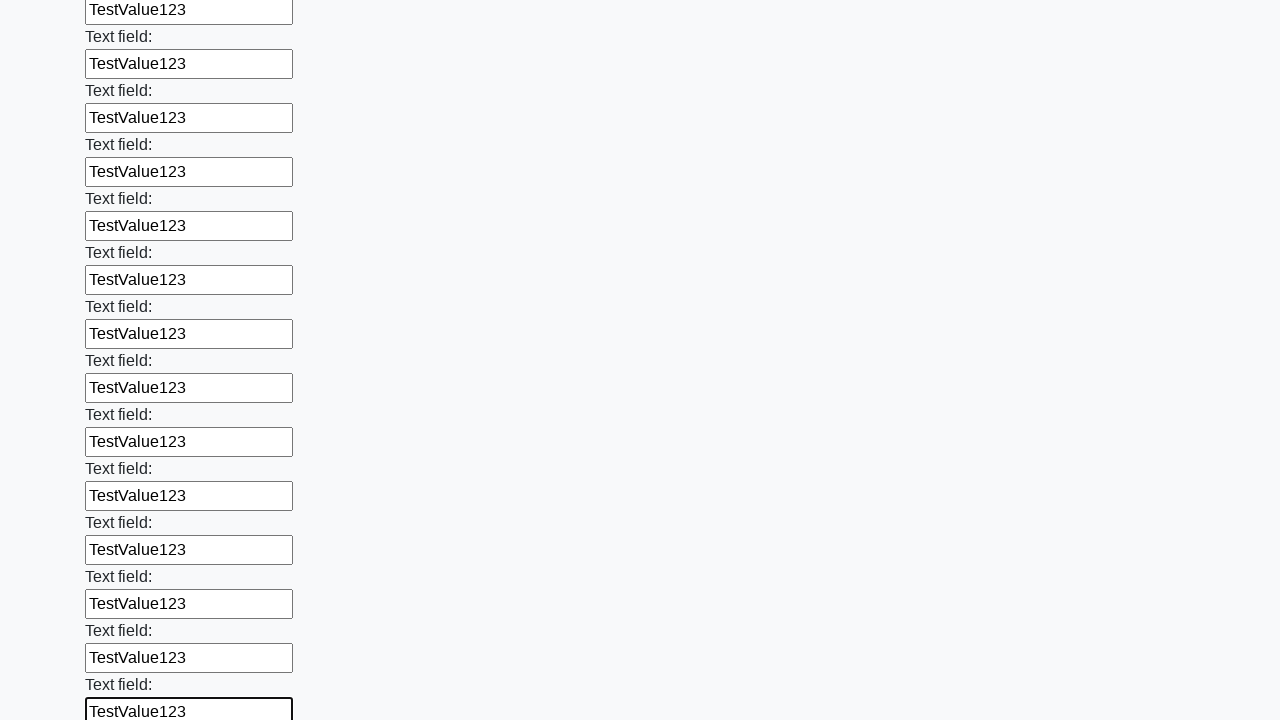

Filled a text input field with 'TestValue123' on input[type='text'] >> nth=43
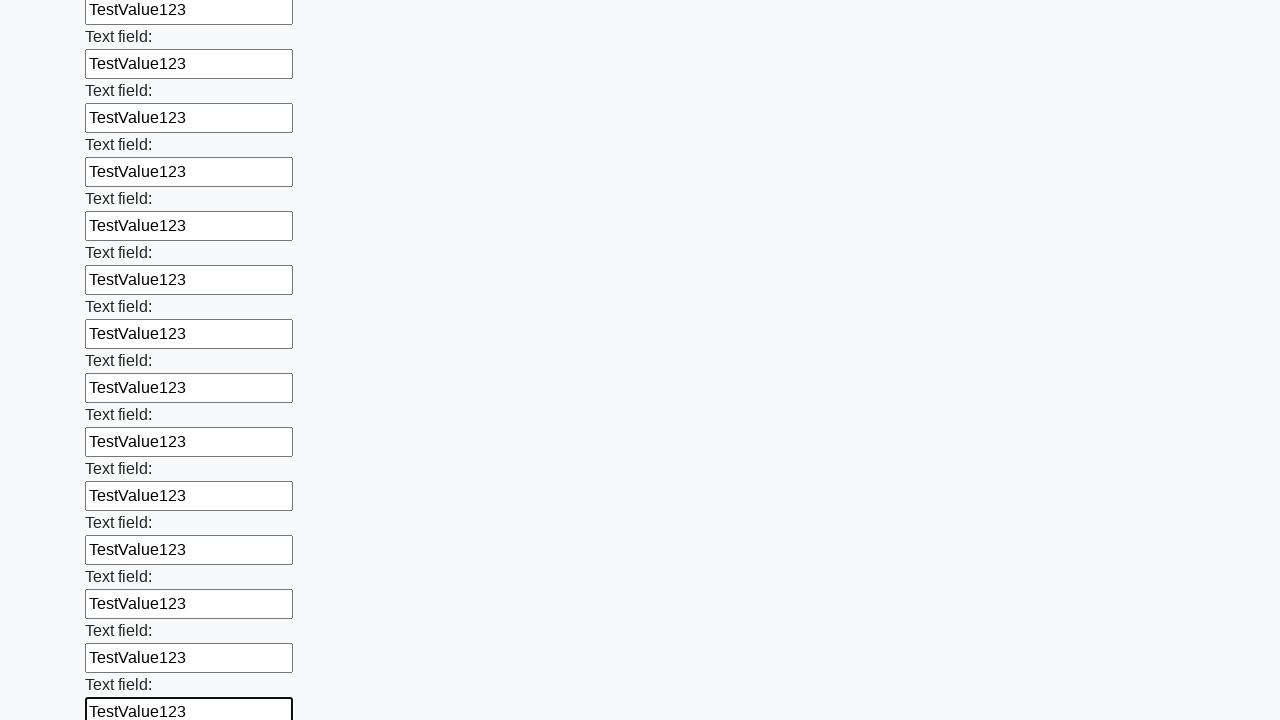

Filled a text input field with 'TestValue123' on input[type='text'] >> nth=44
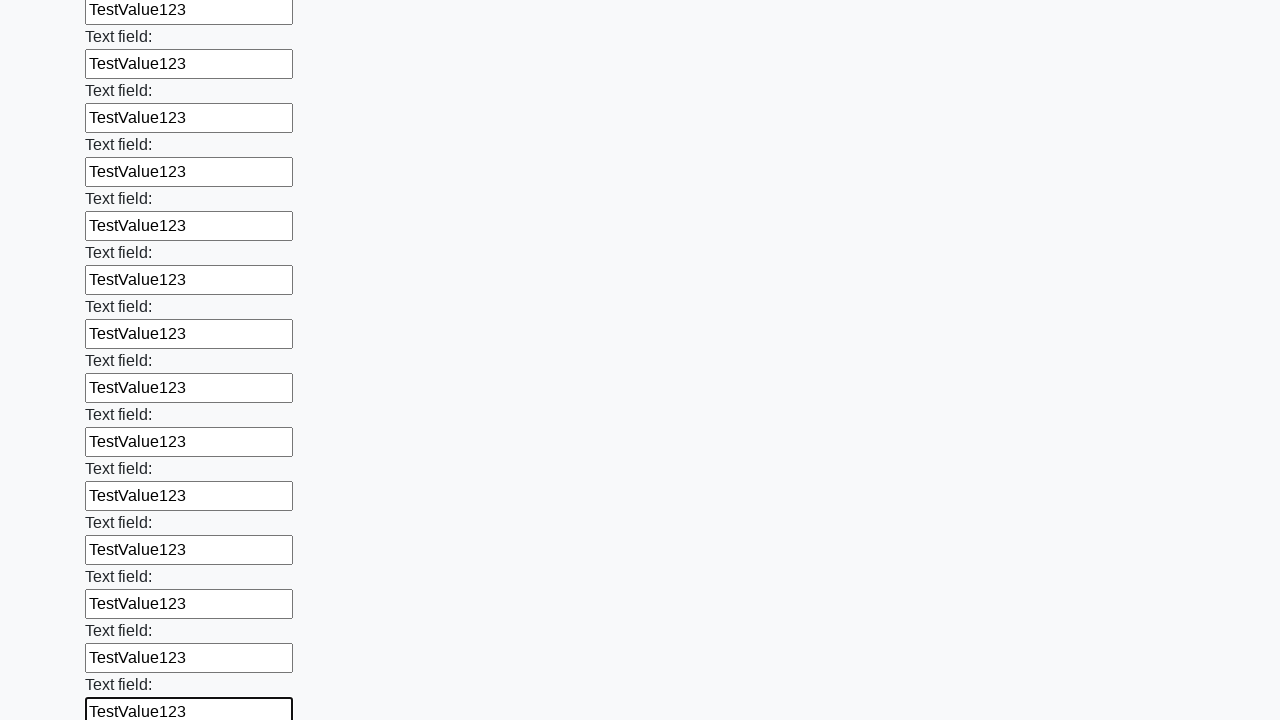

Filled a text input field with 'TestValue123' on input[type='text'] >> nth=45
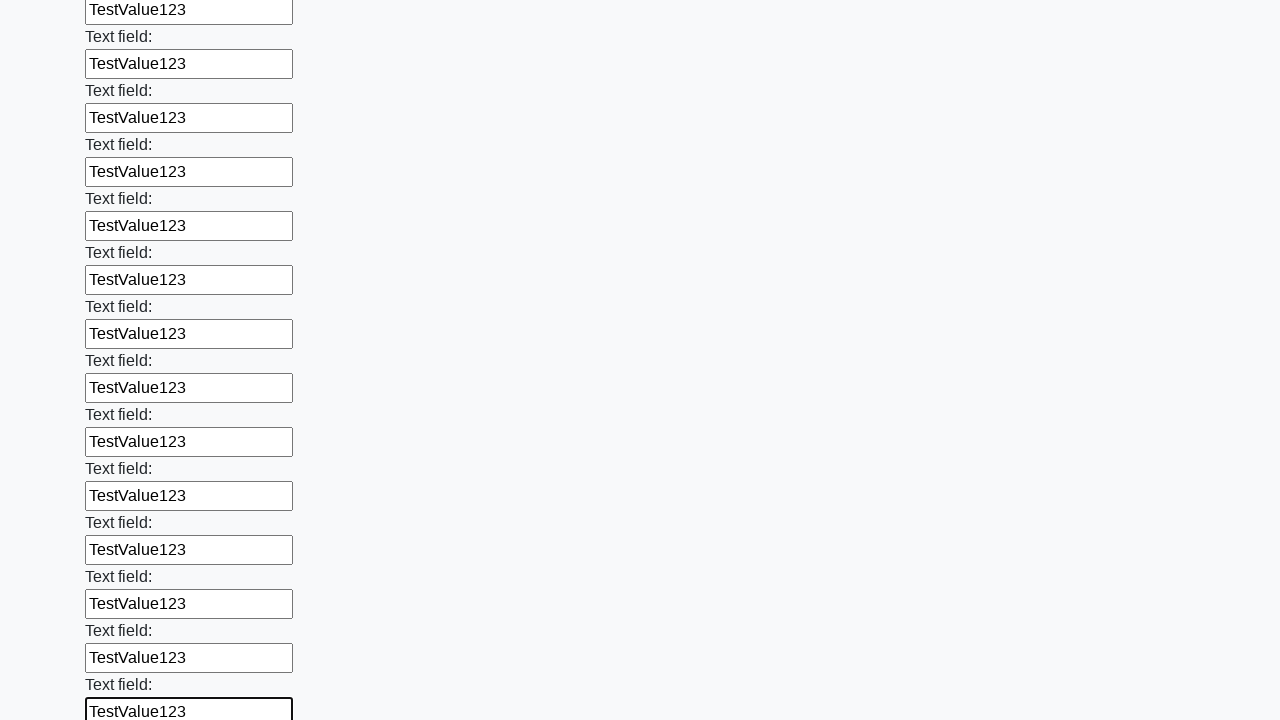

Filled a text input field with 'TestValue123' on input[type='text'] >> nth=46
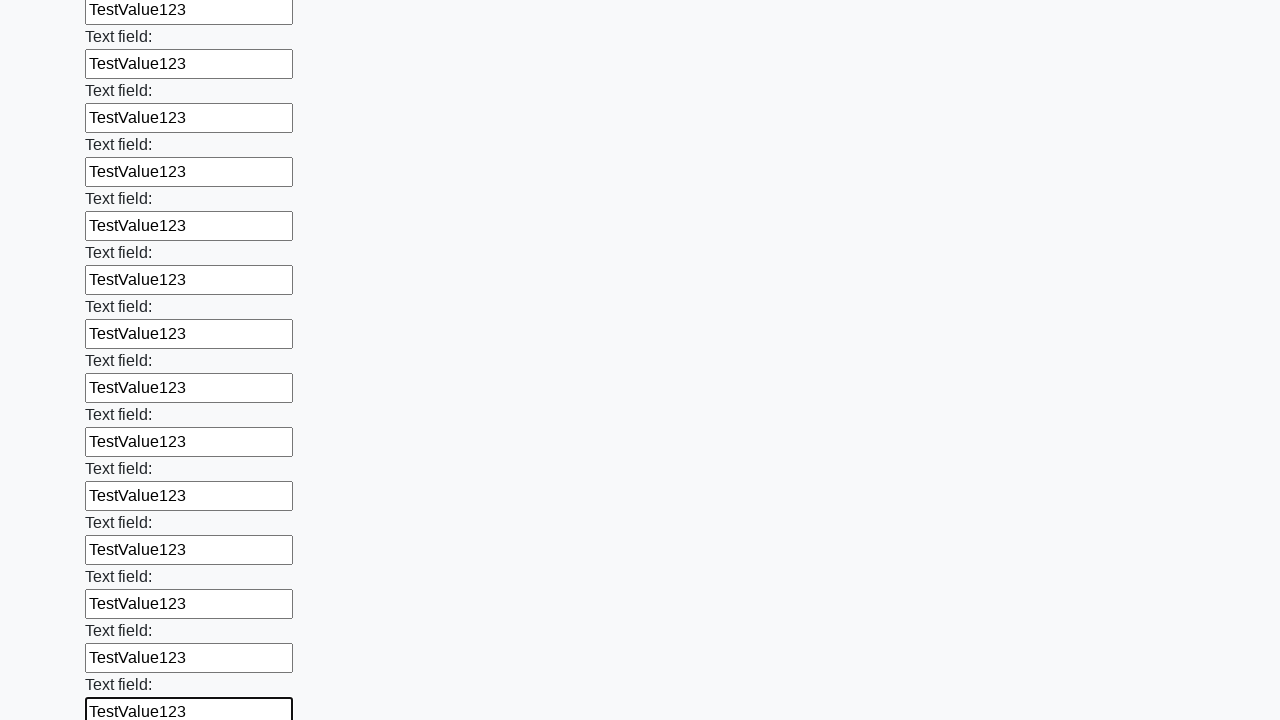

Filled a text input field with 'TestValue123' on input[type='text'] >> nth=47
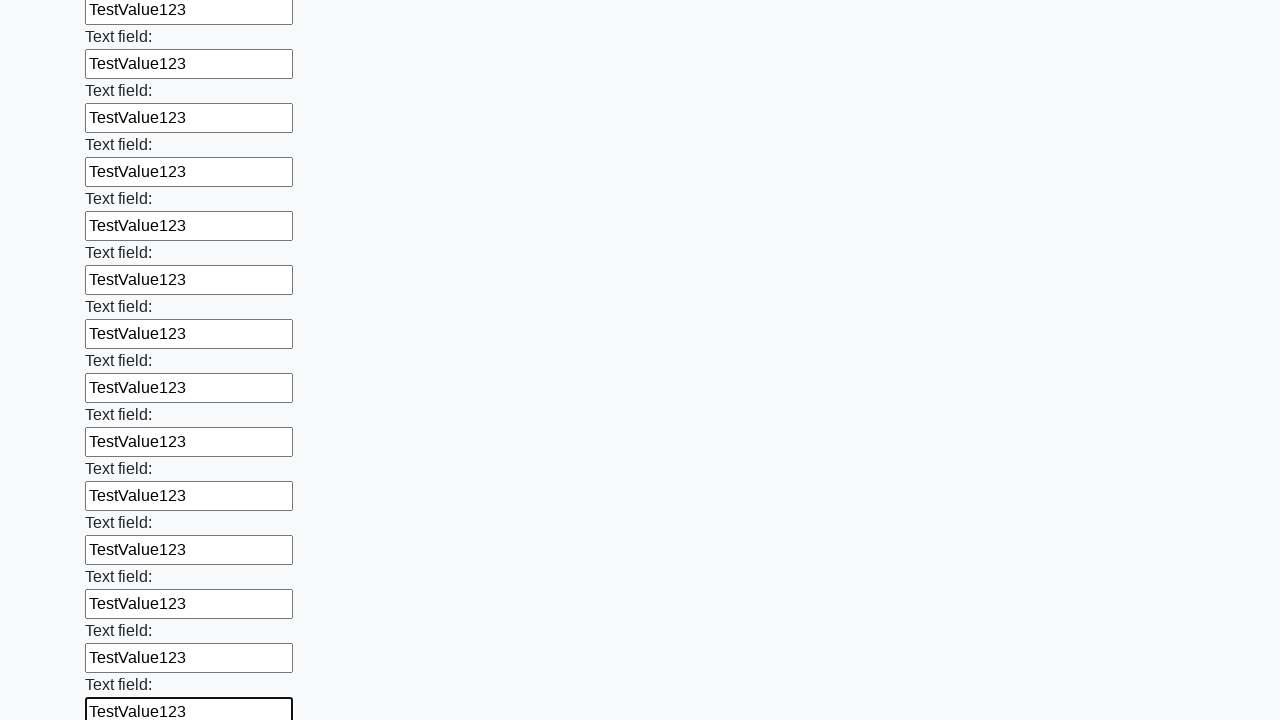

Filled a text input field with 'TestValue123' on input[type='text'] >> nth=48
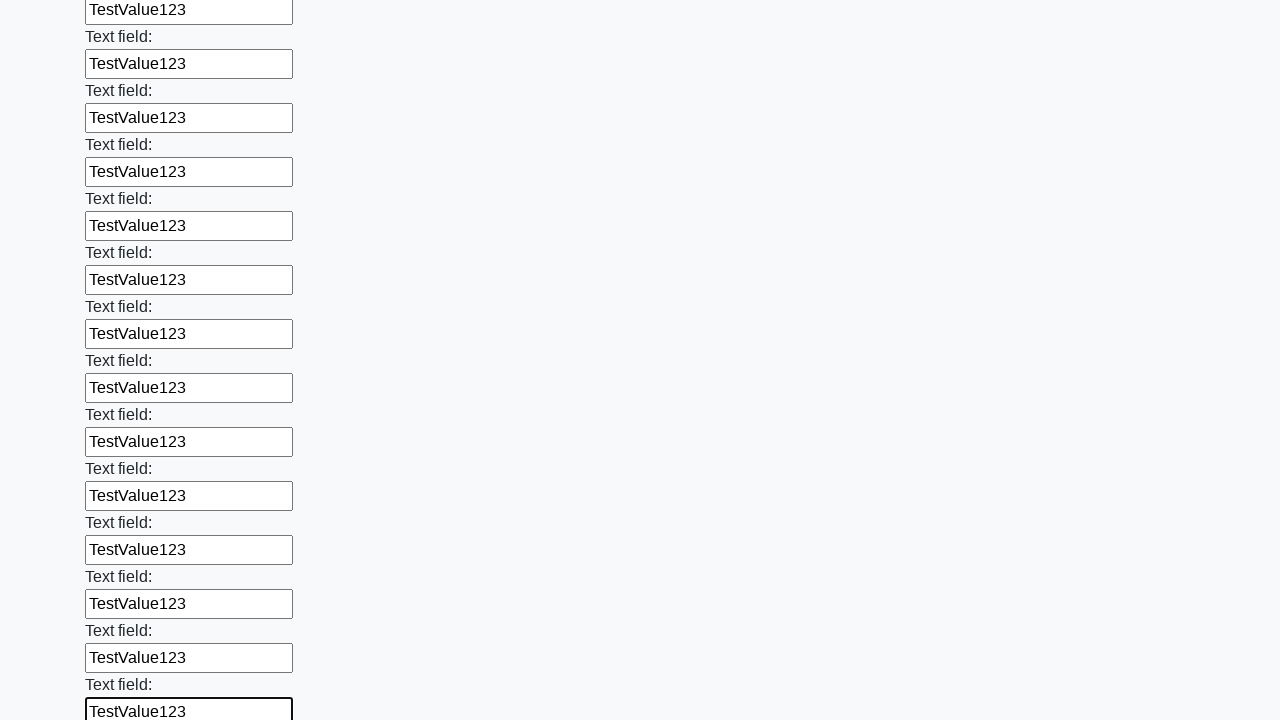

Filled a text input field with 'TestValue123' on input[type='text'] >> nth=49
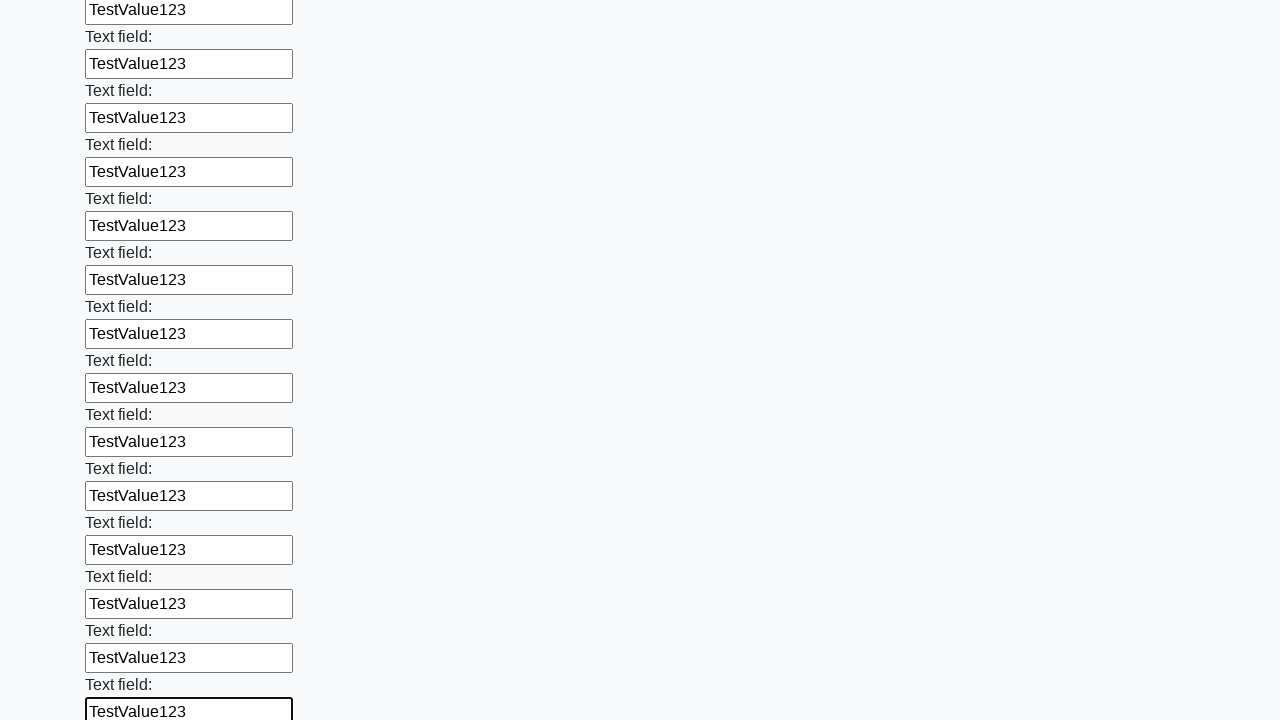

Filled a text input field with 'TestValue123' on input[type='text'] >> nth=50
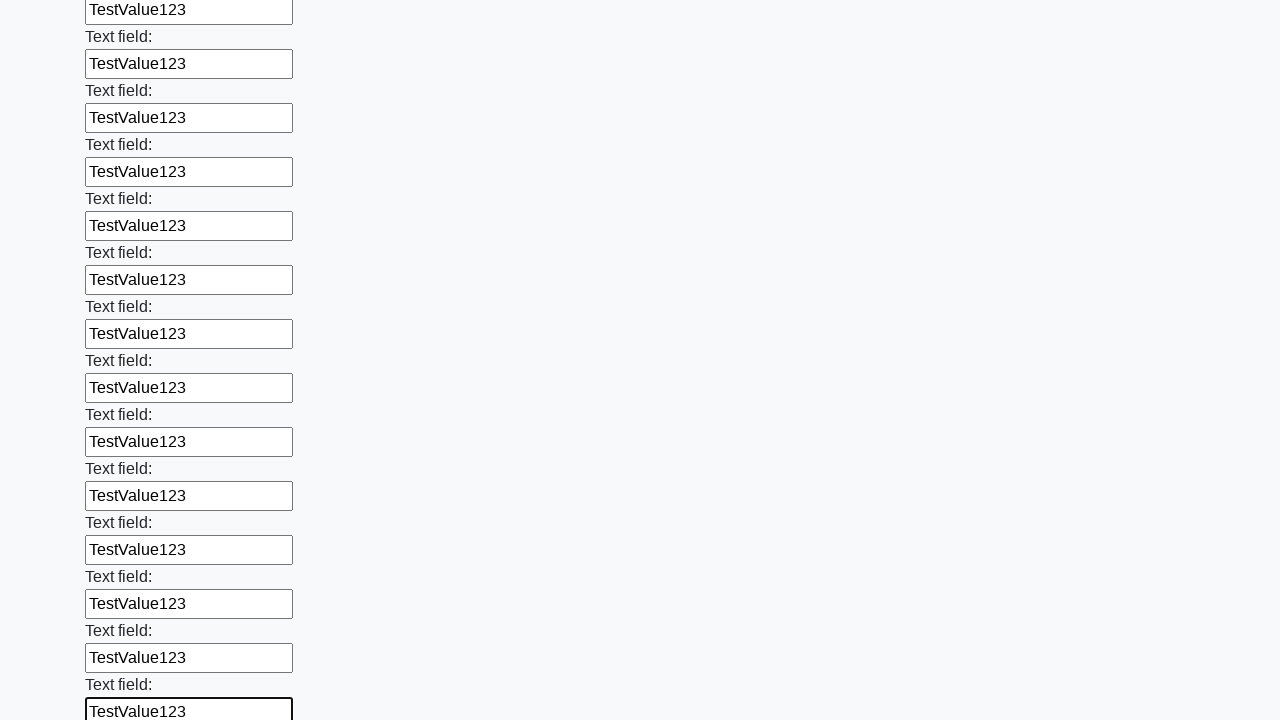

Filled a text input field with 'TestValue123' on input[type='text'] >> nth=51
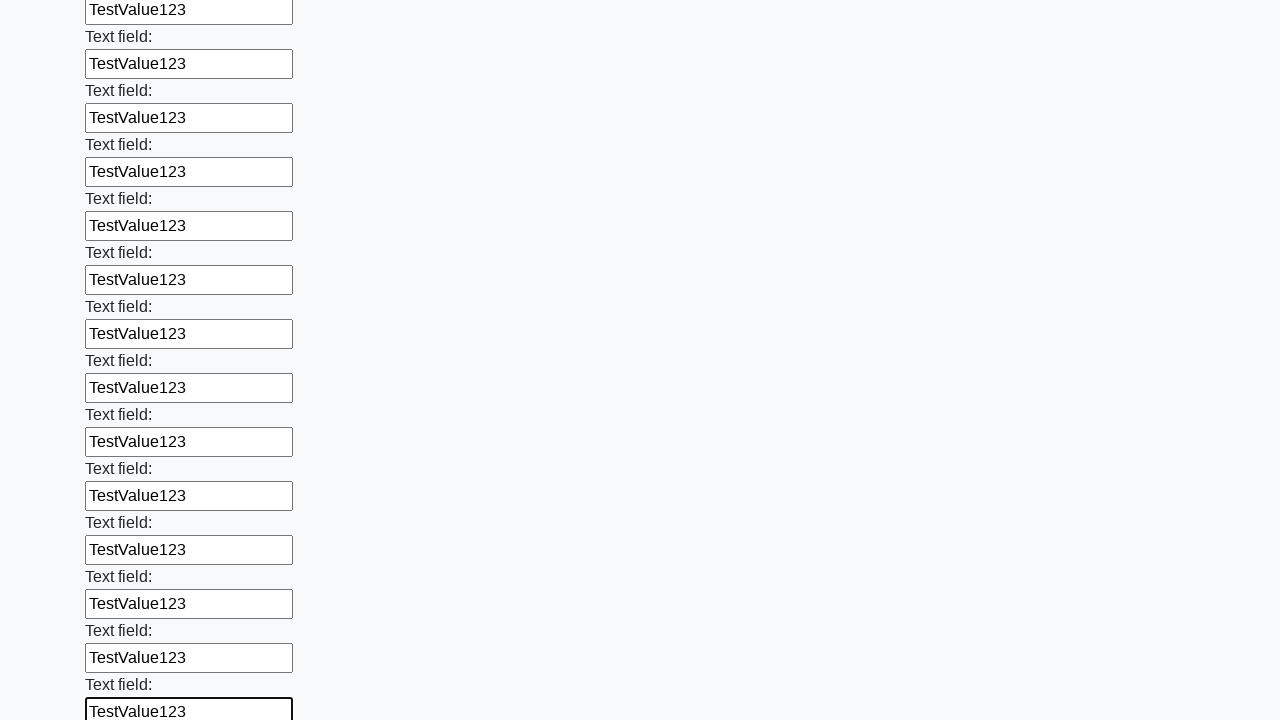

Filled a text input field with 'TestValue123' on input[type='text'] >> nth=52
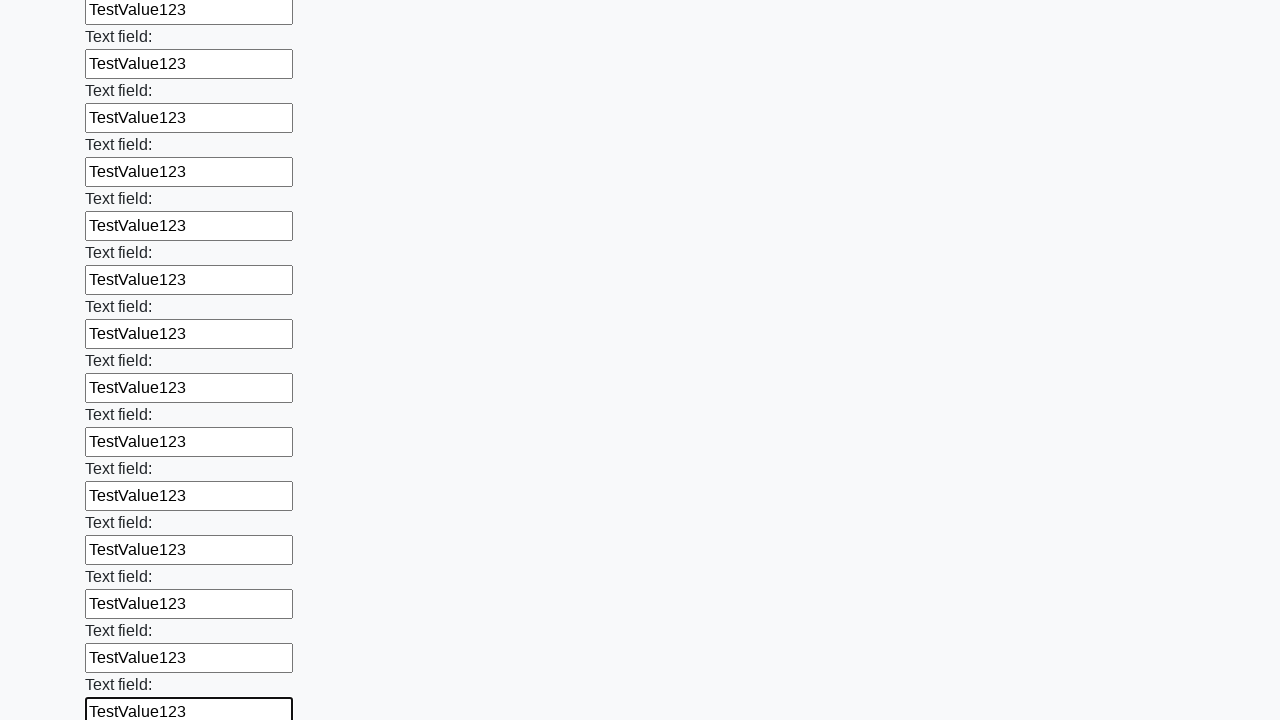

Filled a text input field with 'TestValue123' on input[type='text'] >> nth=53
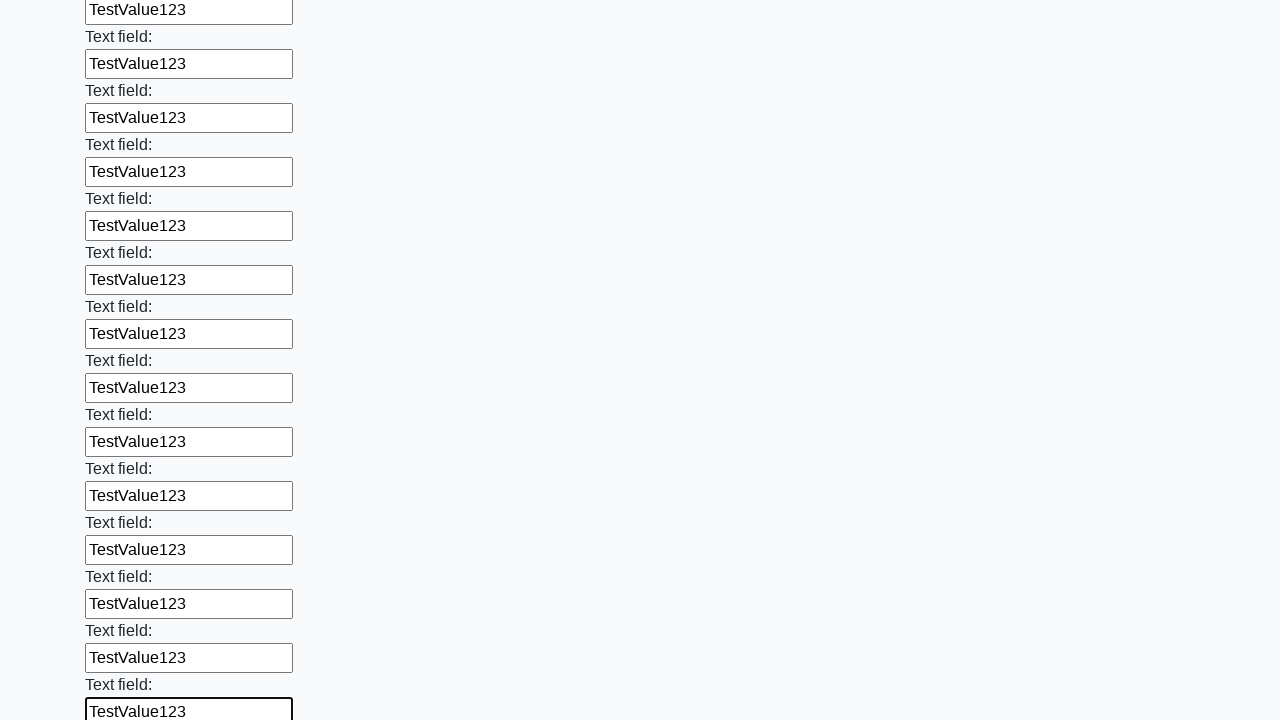

Filled a text input field with 'TestValue123' on input[type='text'] >> nth=54
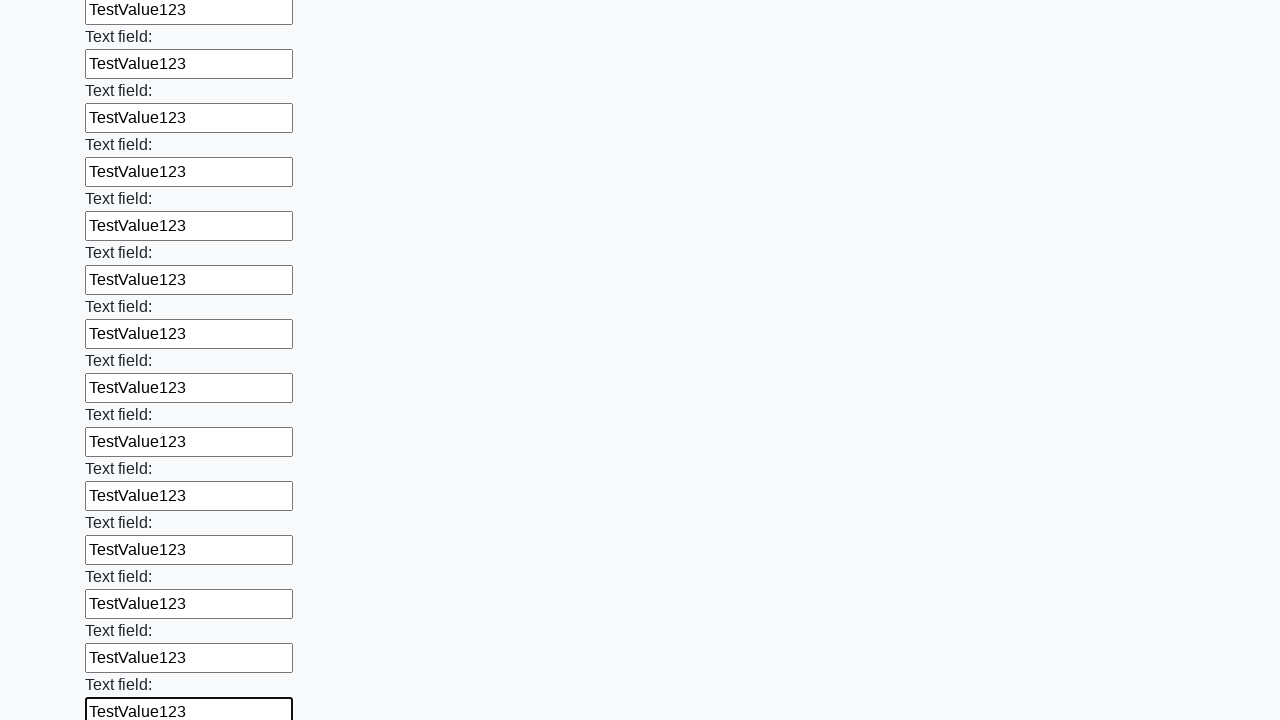

Filled a text input field with 'TestValue123' on input[type='text'] >> nth=55
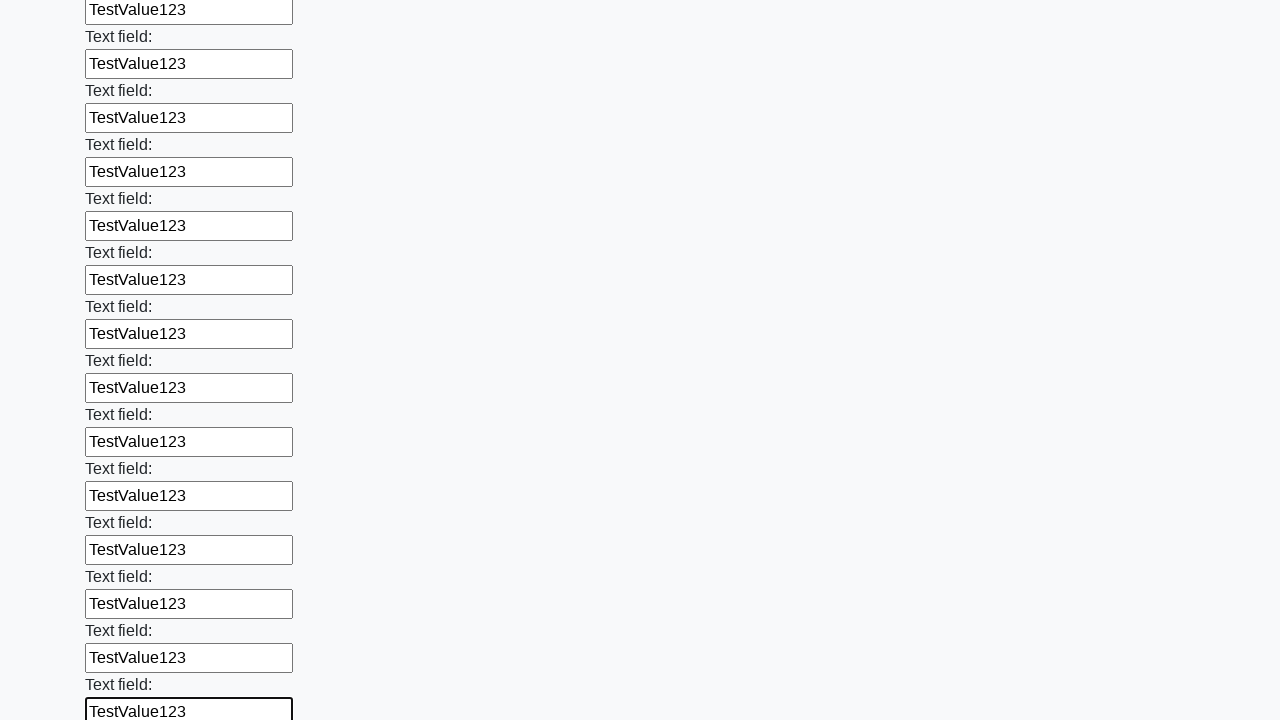

Filled a text input field with 'TestValue123' on input[type='text'] >> nth=56
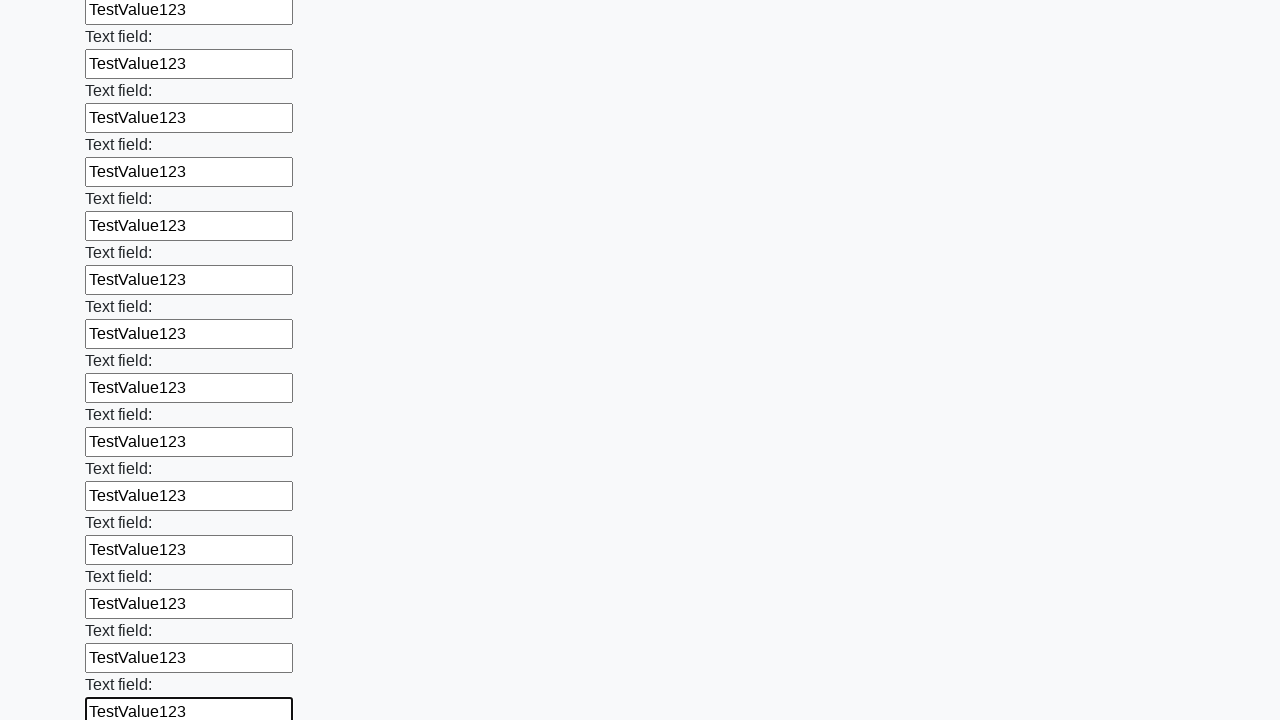

Filled a text input field with 'TestValue123' on input[type='text'] >> nth=57
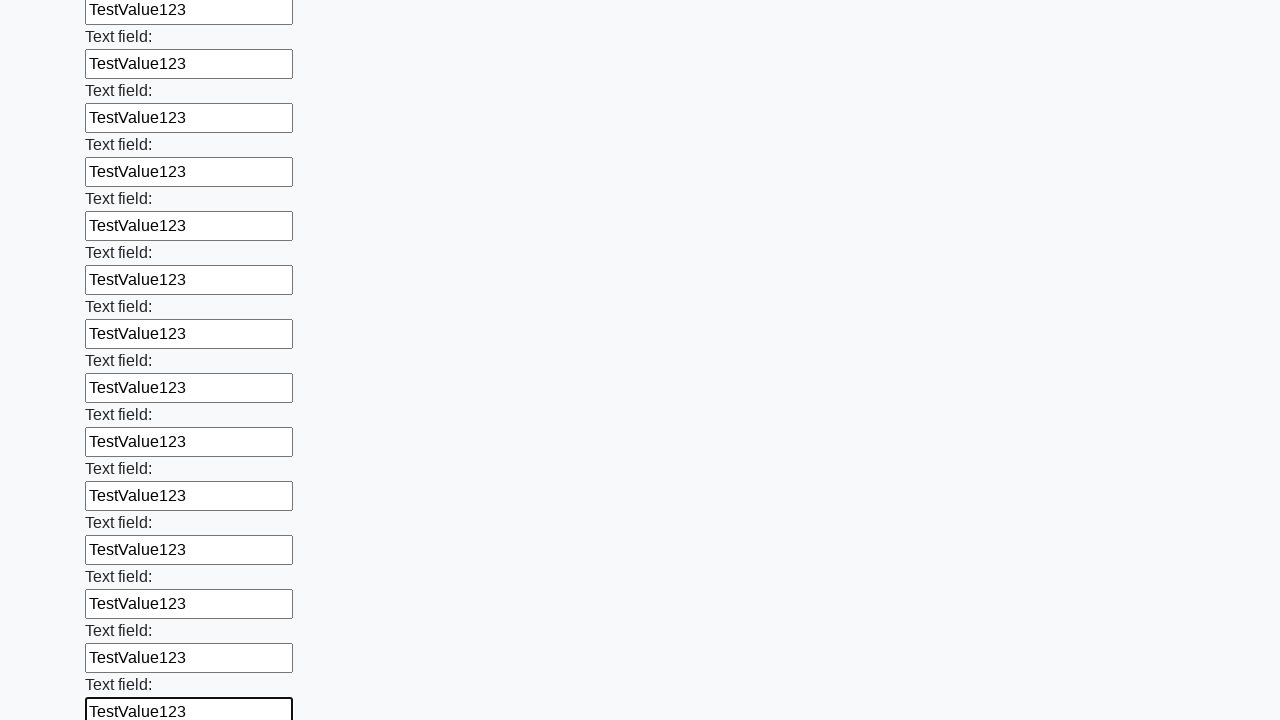

Filled a text input field with 'TestValue123' on input[type='text'] >> nth=58
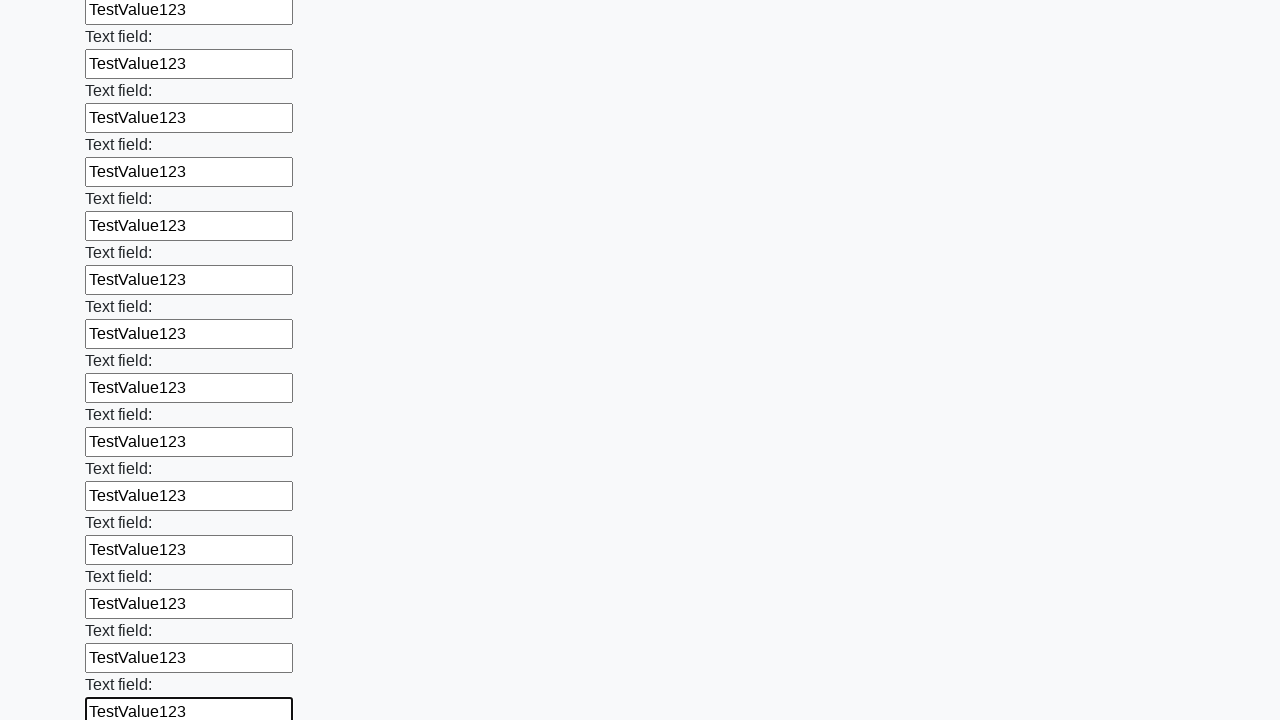

Filled a text input field with 'TestValue123' on input[type='text'] >> nth=59
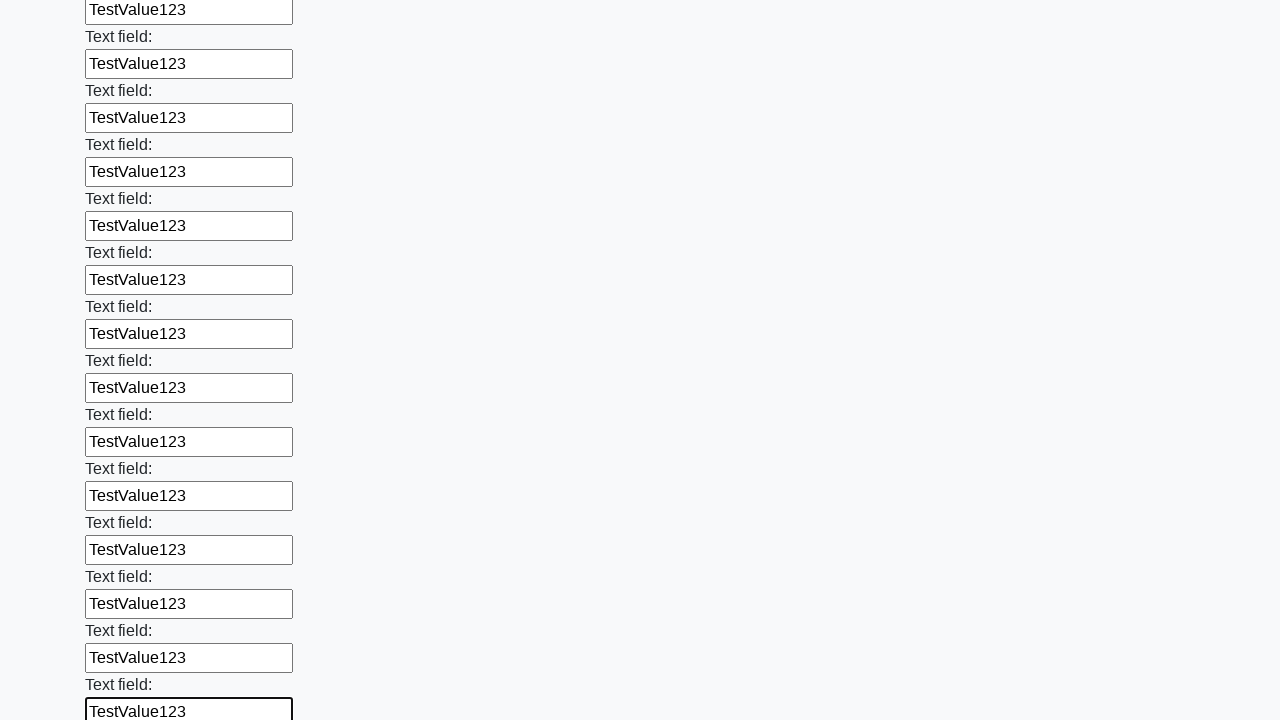

Filled a text input field with 'TestValue123' on input[type='text'] >> nth=60
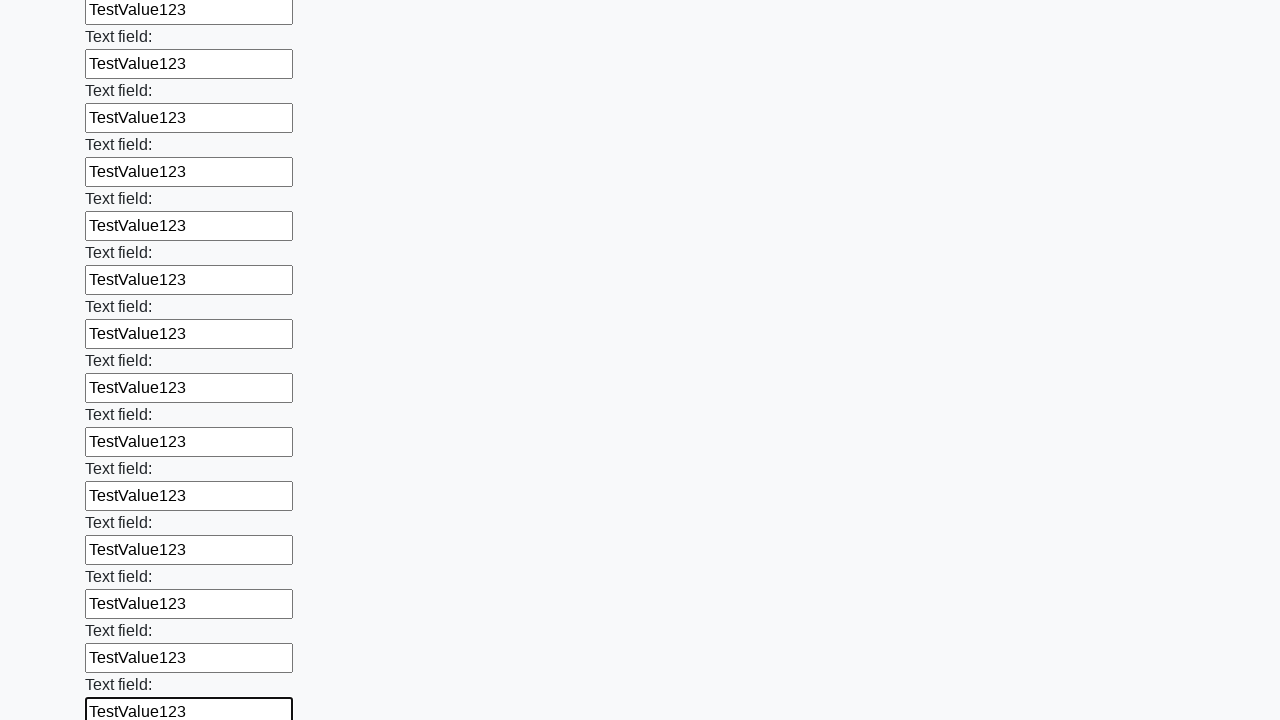

Filled a text input field with 'TestValue123' on input[type='text'] >> nth=61
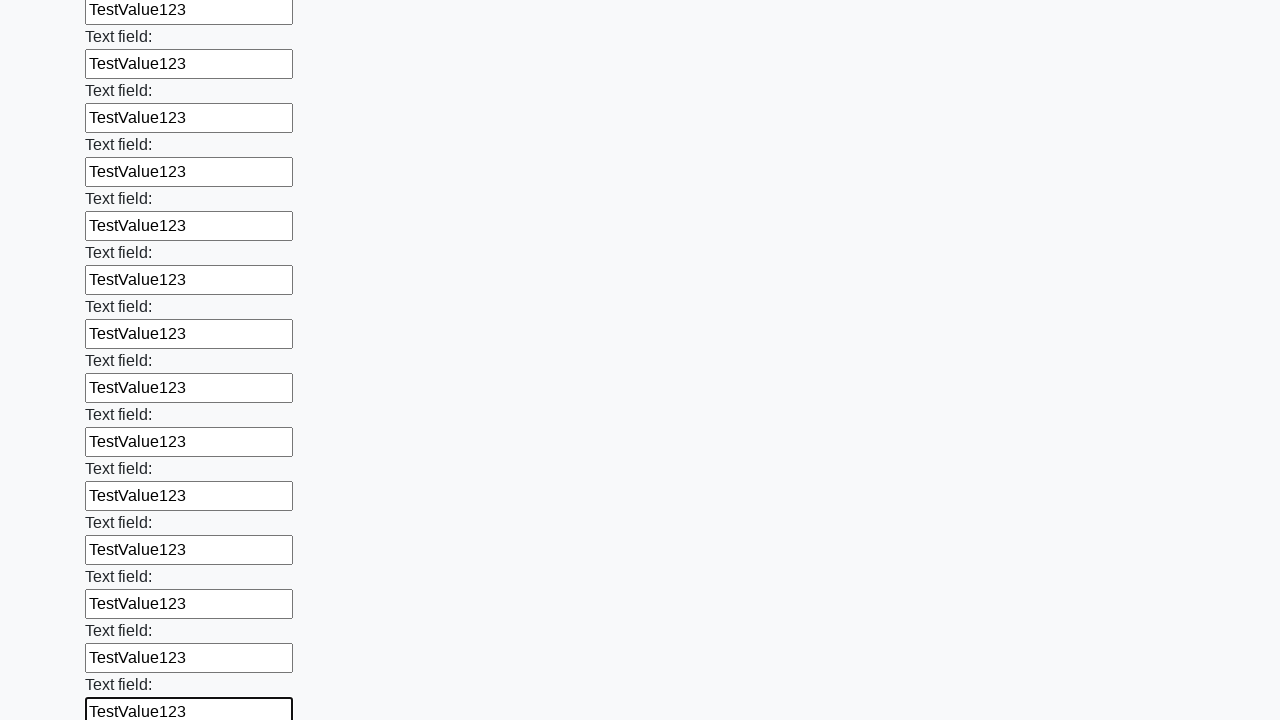

Filled a text input field with 'TestValue123' on input[type='text'] >> nth=62
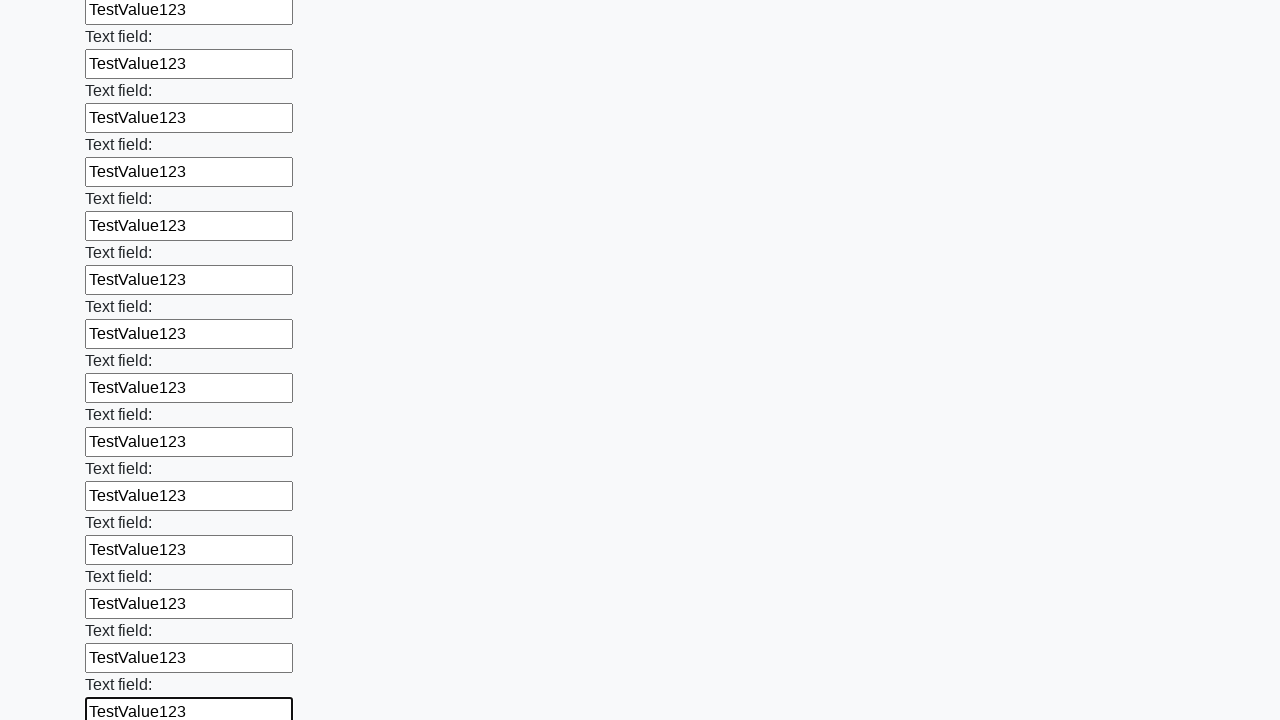

Filled a text input field with 'TestValue123' on input[type='text'] >> nth=63
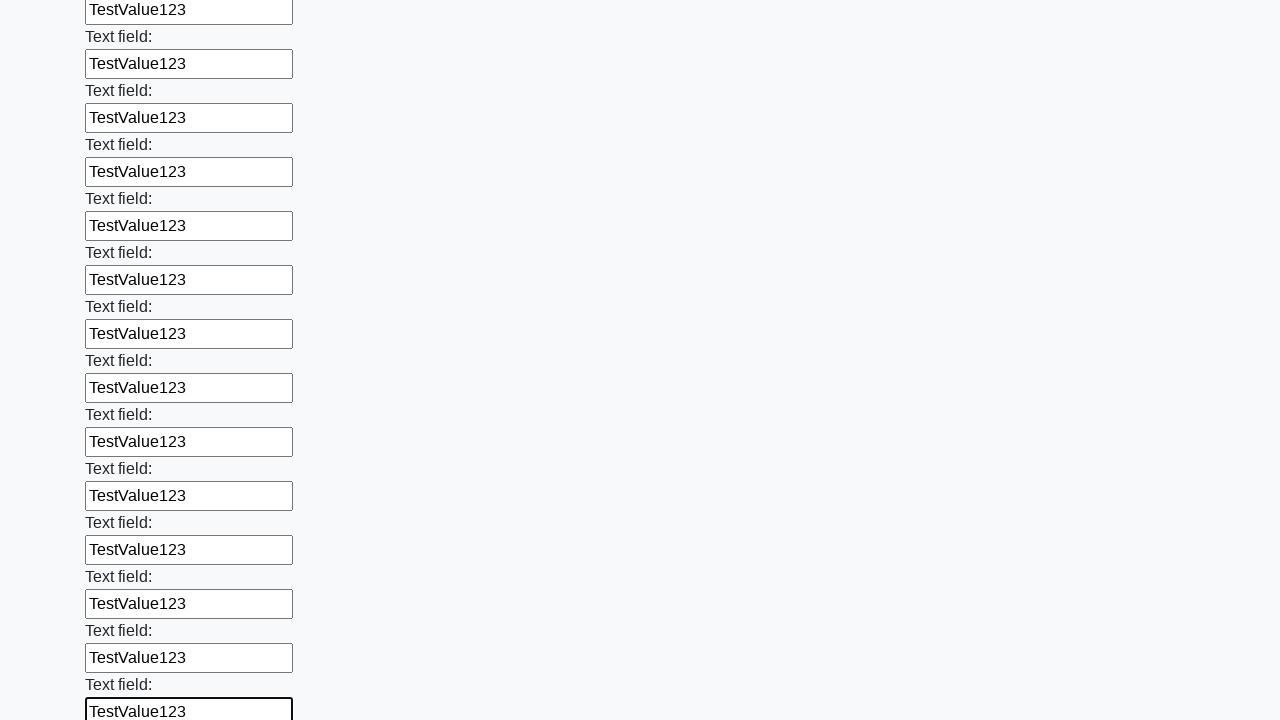

Filled a text input field with 'TestValue123' on input[type='text'] >> nth=64
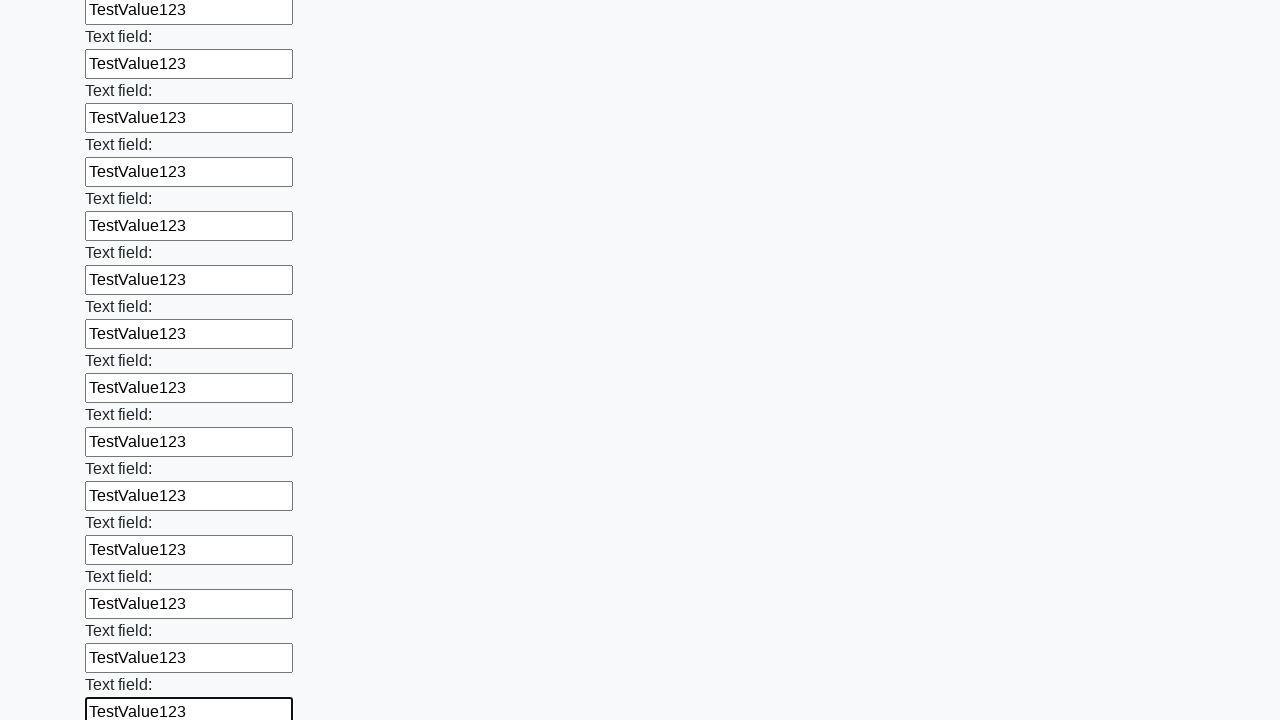

Filled a text input field with 'TestValue123' on input[type='text'] >> nth=65
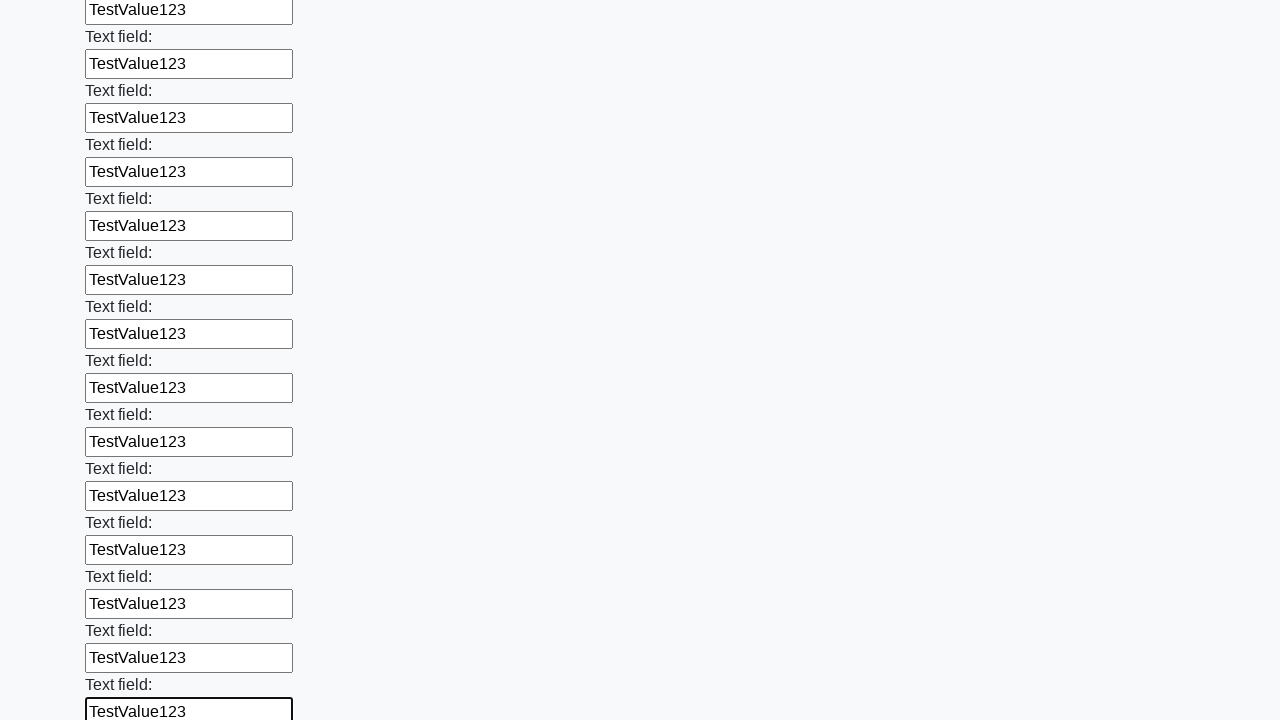

Filled a text input field with 'TestValue123' on input[type='text'] >> nth=66
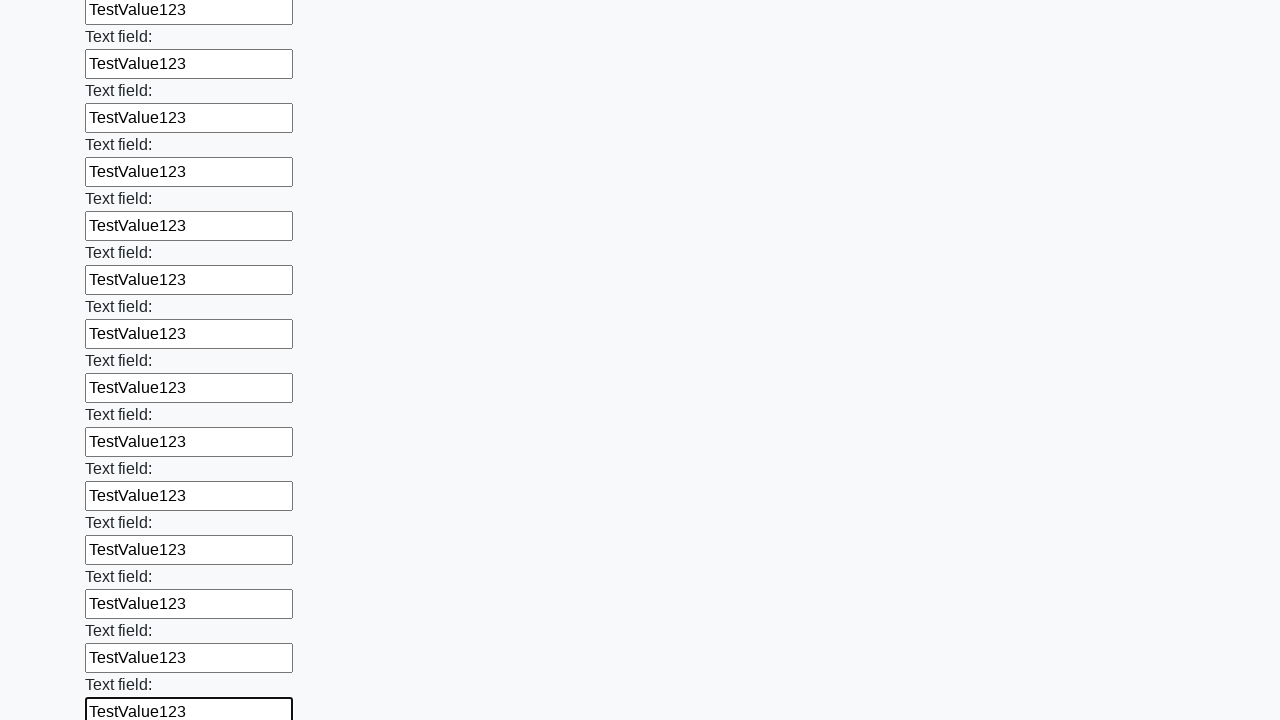

Filled a text input field with 'TestValue123' on input[type='text'] >> nth=67
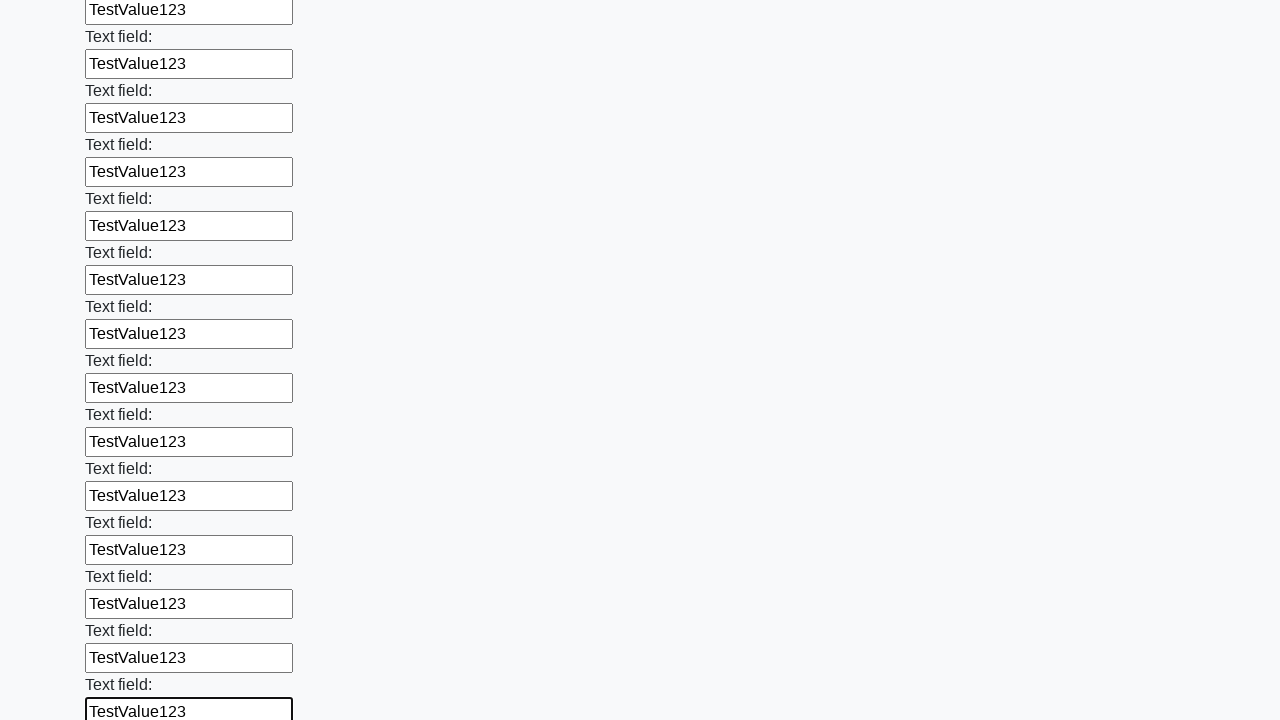

Filled a text input field with 'TestValue123' on input[type='text'] >> nth=68
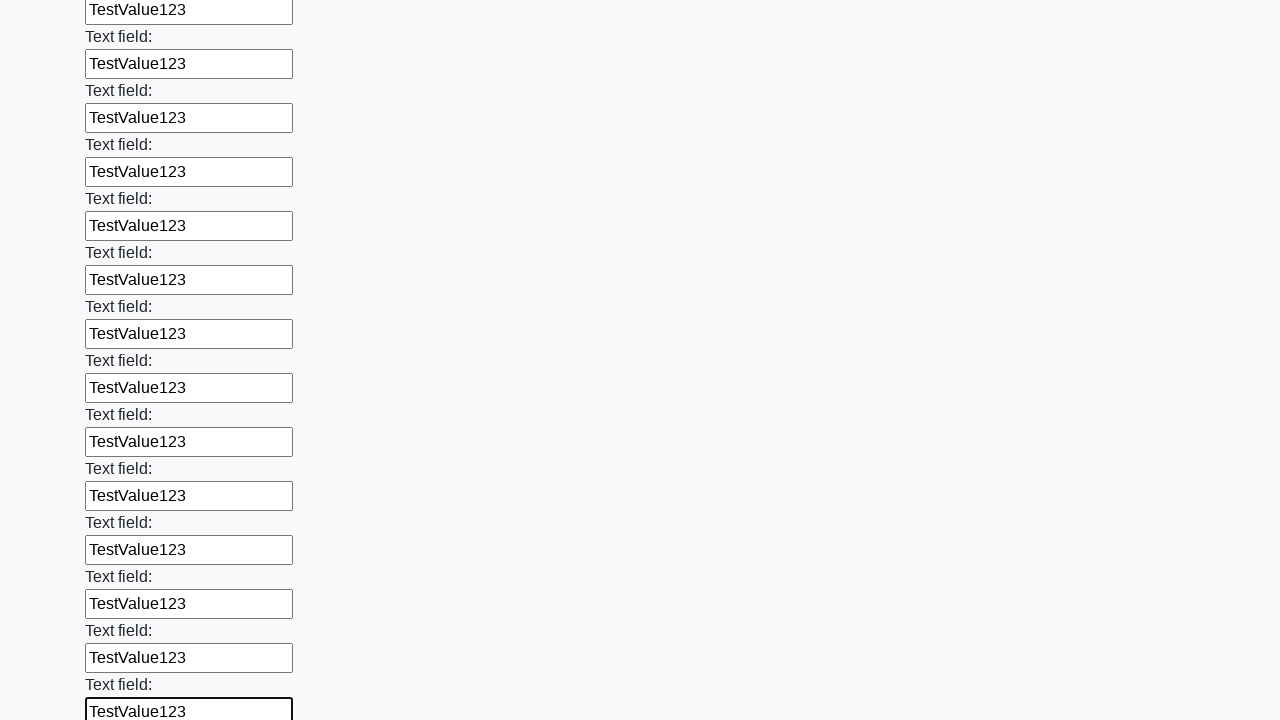

Filled a text input field with 'TestValue123' on input[type='text'] >> nth=69
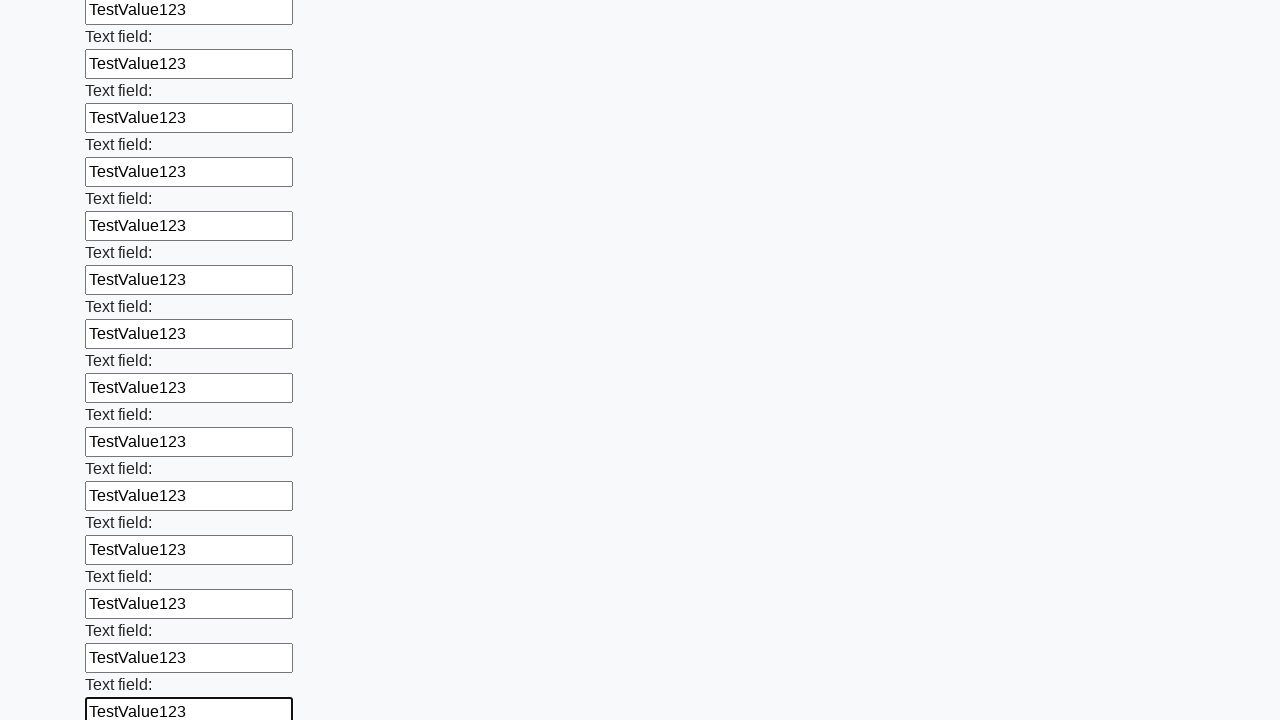

Filled a text input field with 'TestValue123' on input[type='text'] >> nth=70
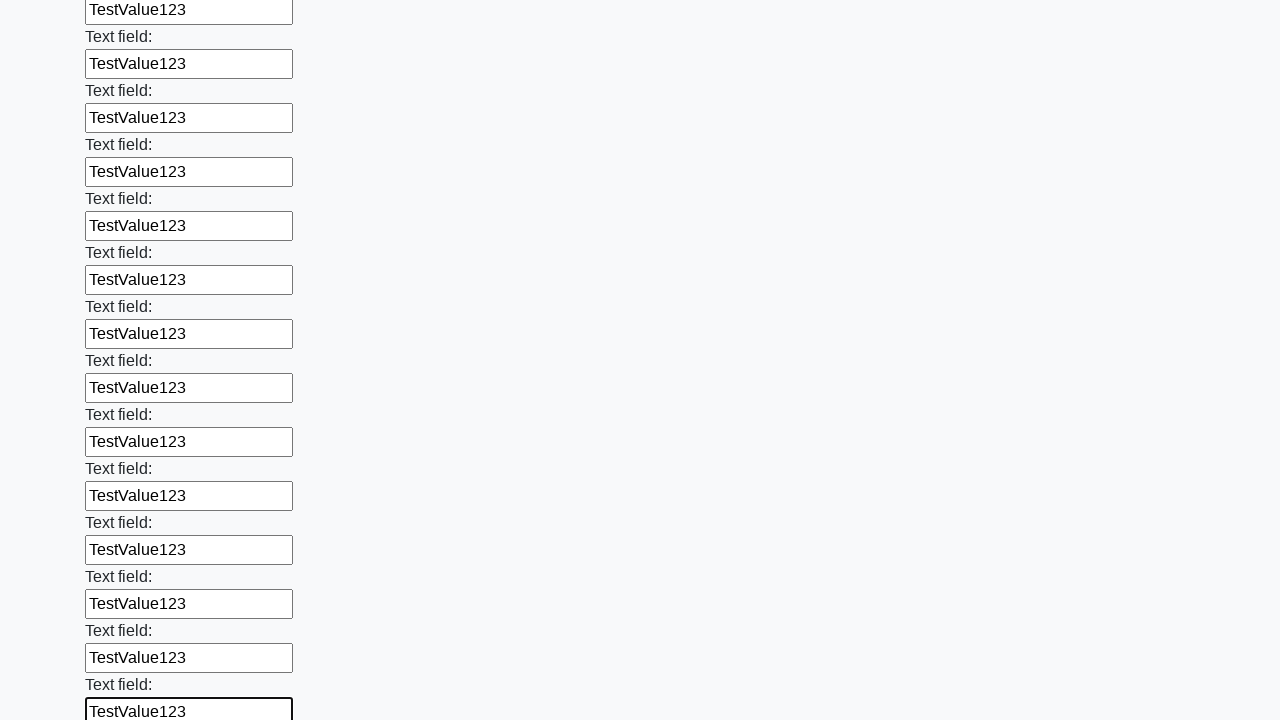

Filled a text input field with 'TestValue123' on input[type='text'] >> nth=71
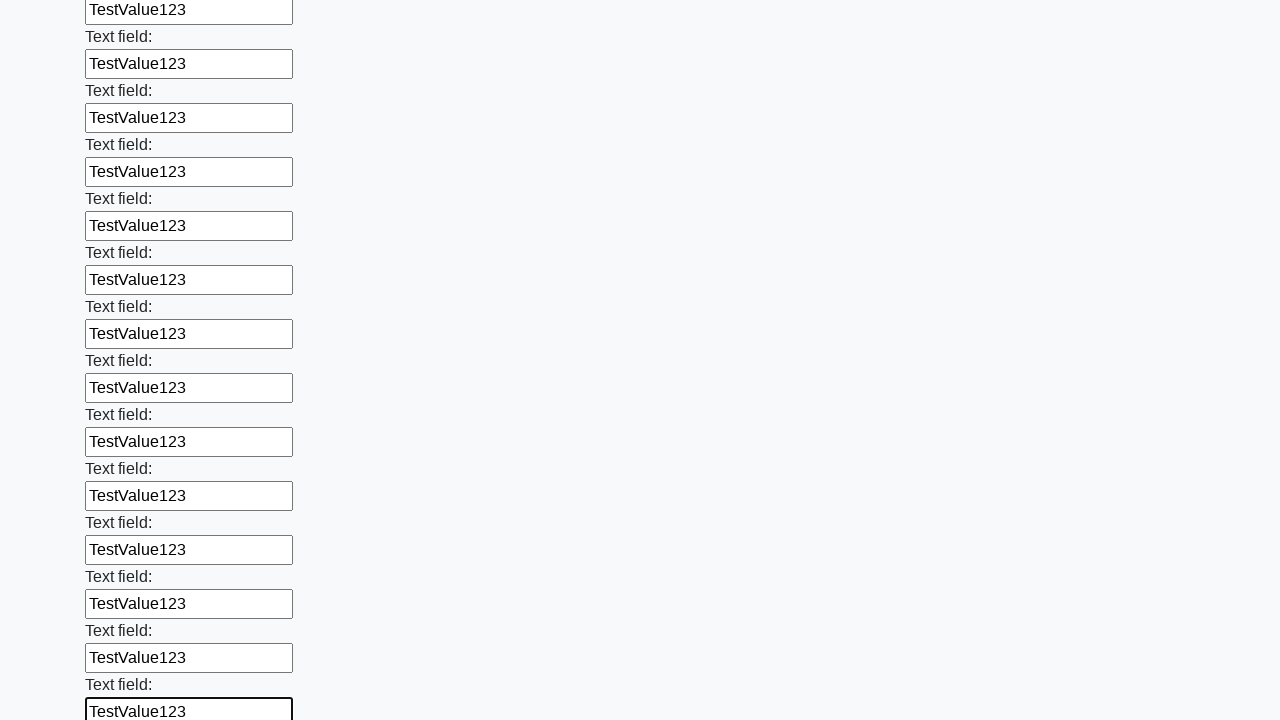

Filled a text input field with 'TestValue123' on input[type='text'] >> nth=72
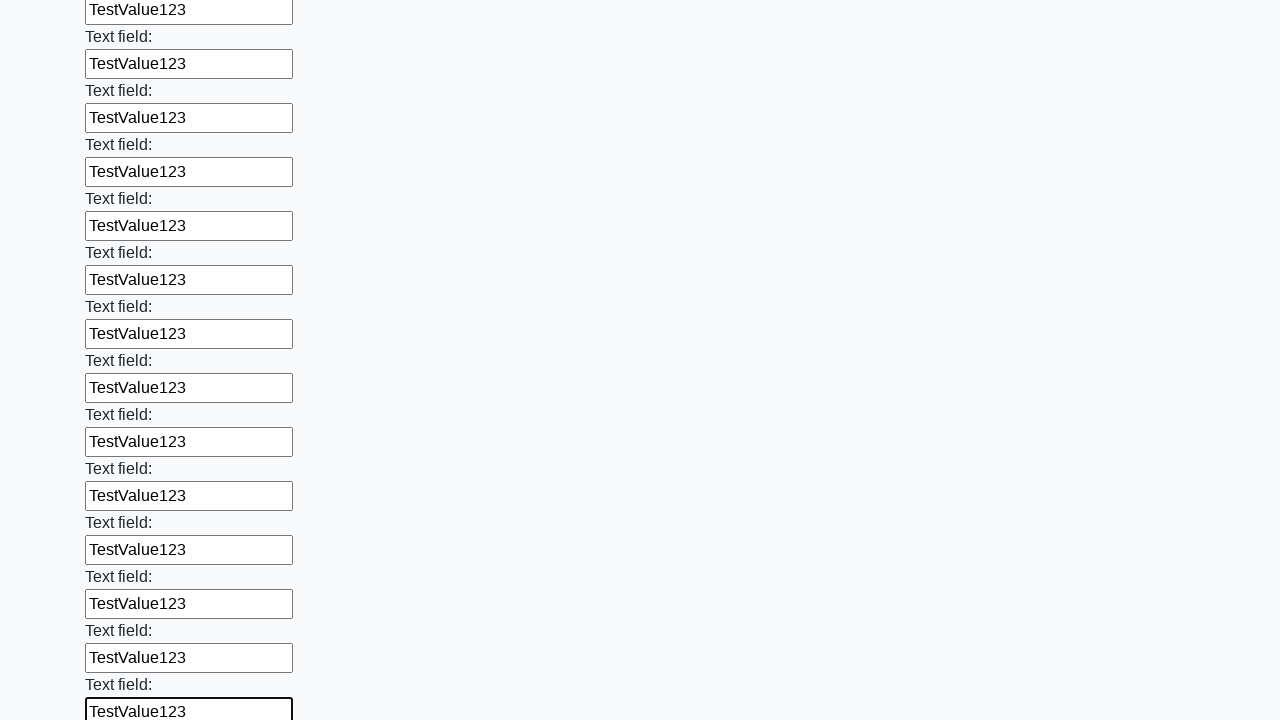

Filled a text input field with 'TestValue123' on input[type='text'] >> nth=73
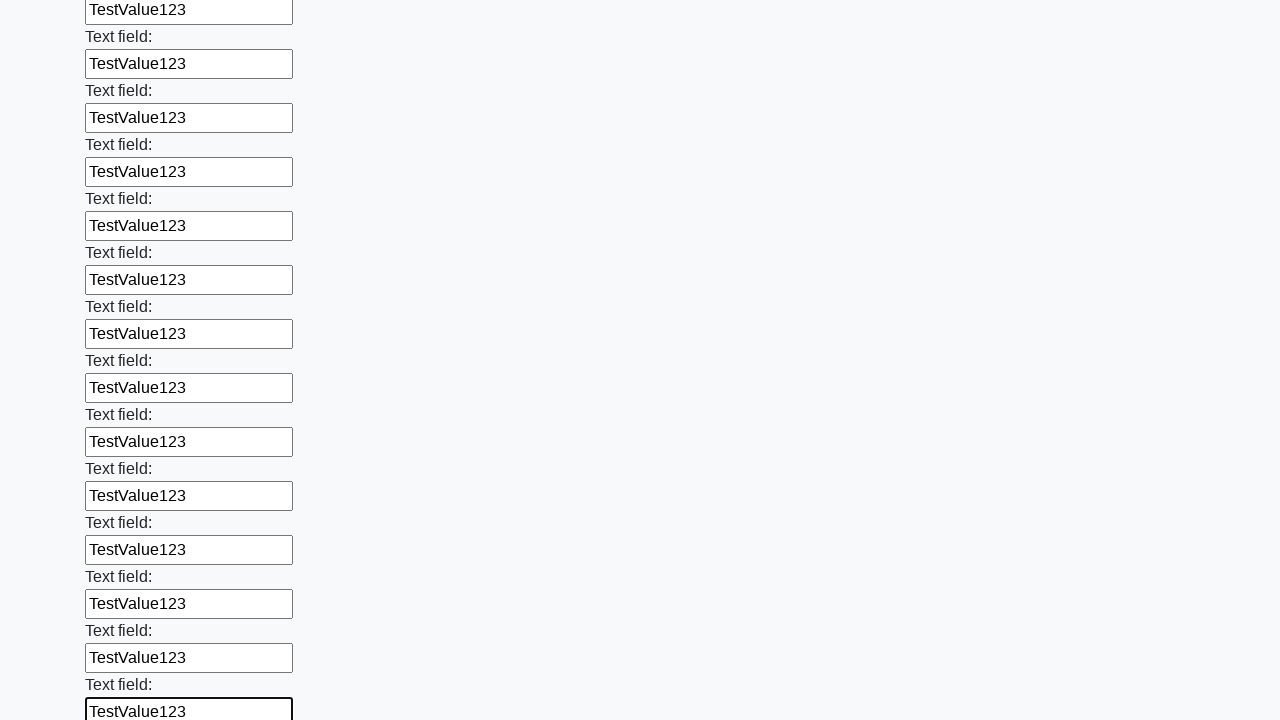

Filled a text input field with 'TestValue123' on input[type='text'] >> nth=74
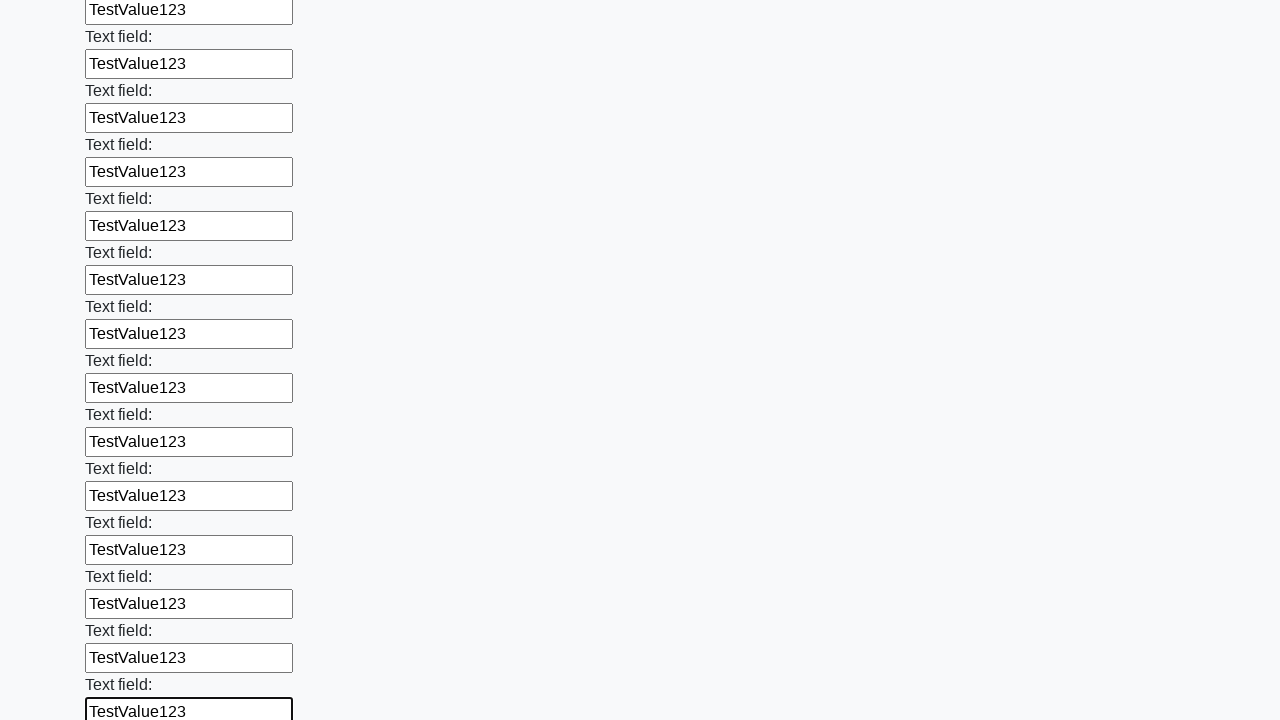

Filled a text input field with 'TestValue123' on input[type='text'] >> nth=75
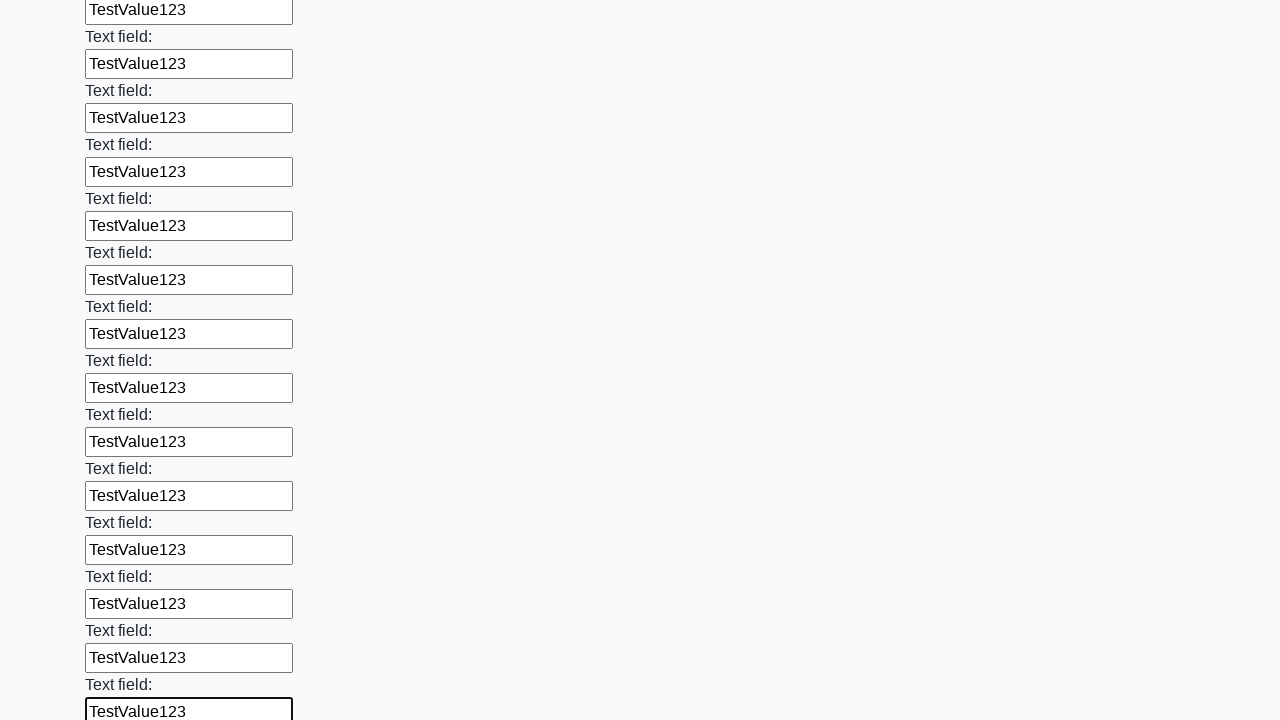

Filled a text input field with 'TestValue123' on input[type='text'] >> nth=76
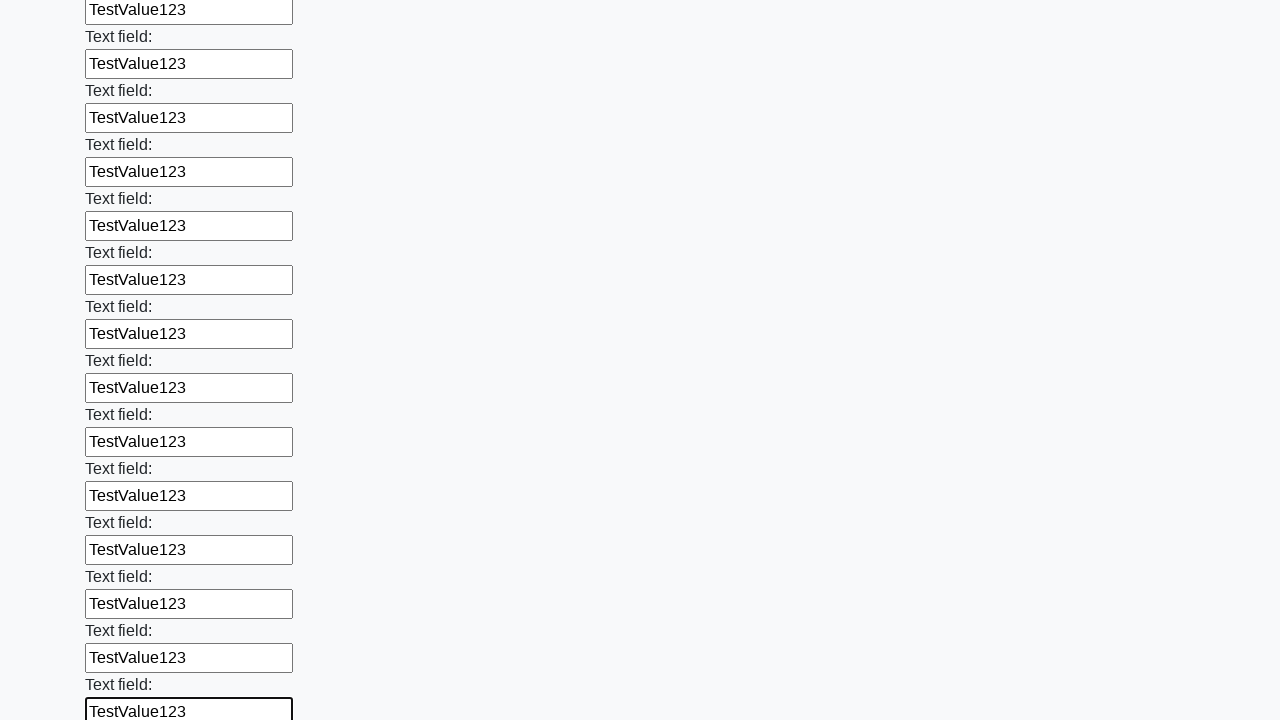

Filled a text input field with 'TestValue123' on input[type='text'] >> nth=77
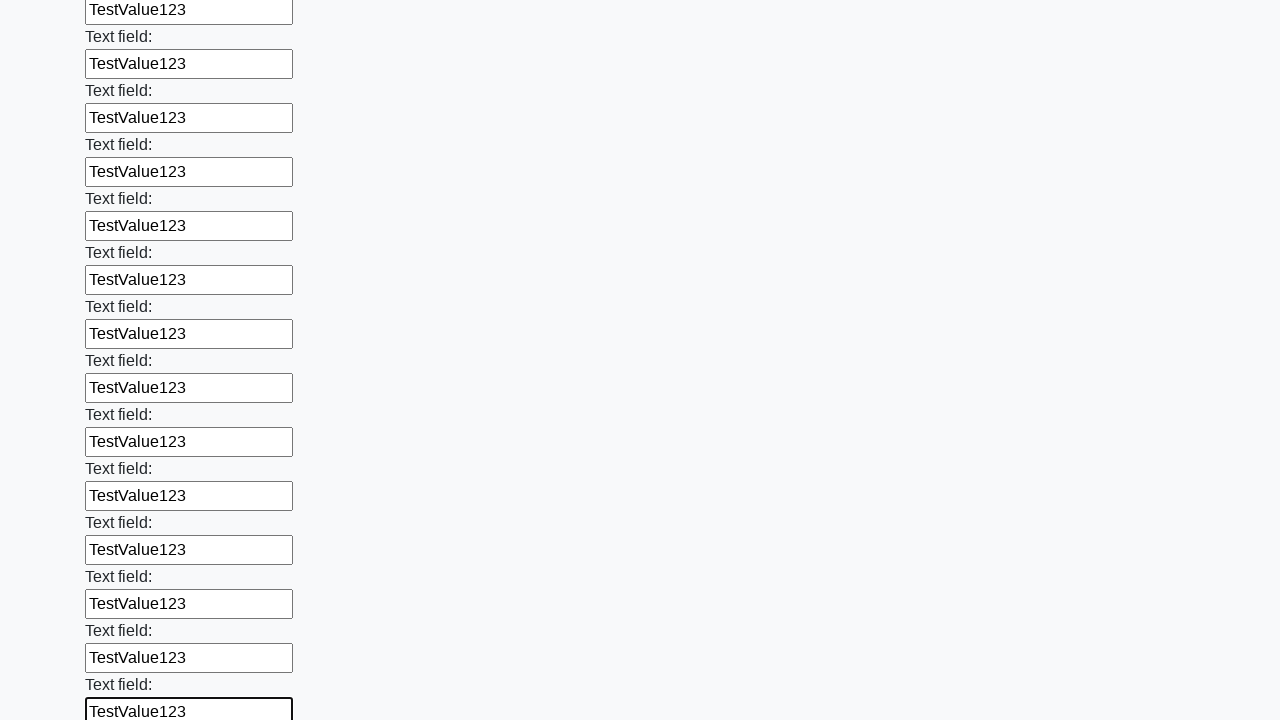

Filled a text input field with 'TestValue123' on input[type='text'] >> nth=78
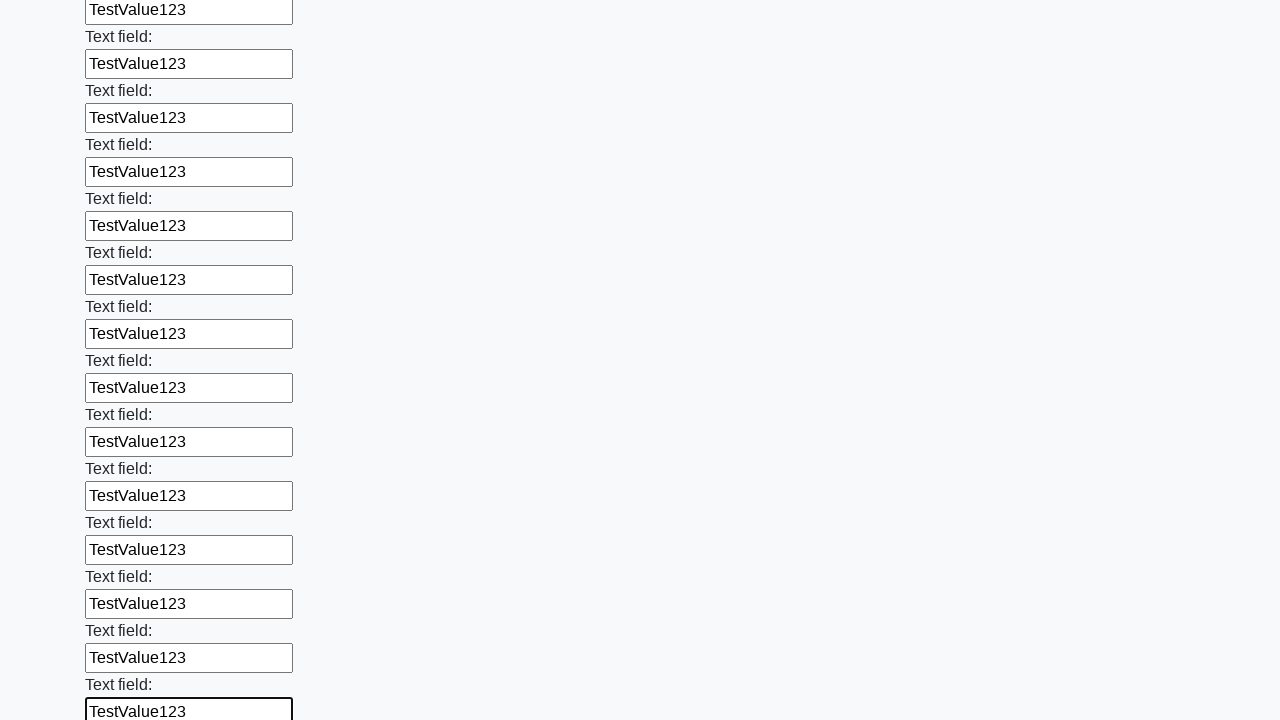

Filled a text input field with 'TestValue123' on input[type='text'] >> nth=79
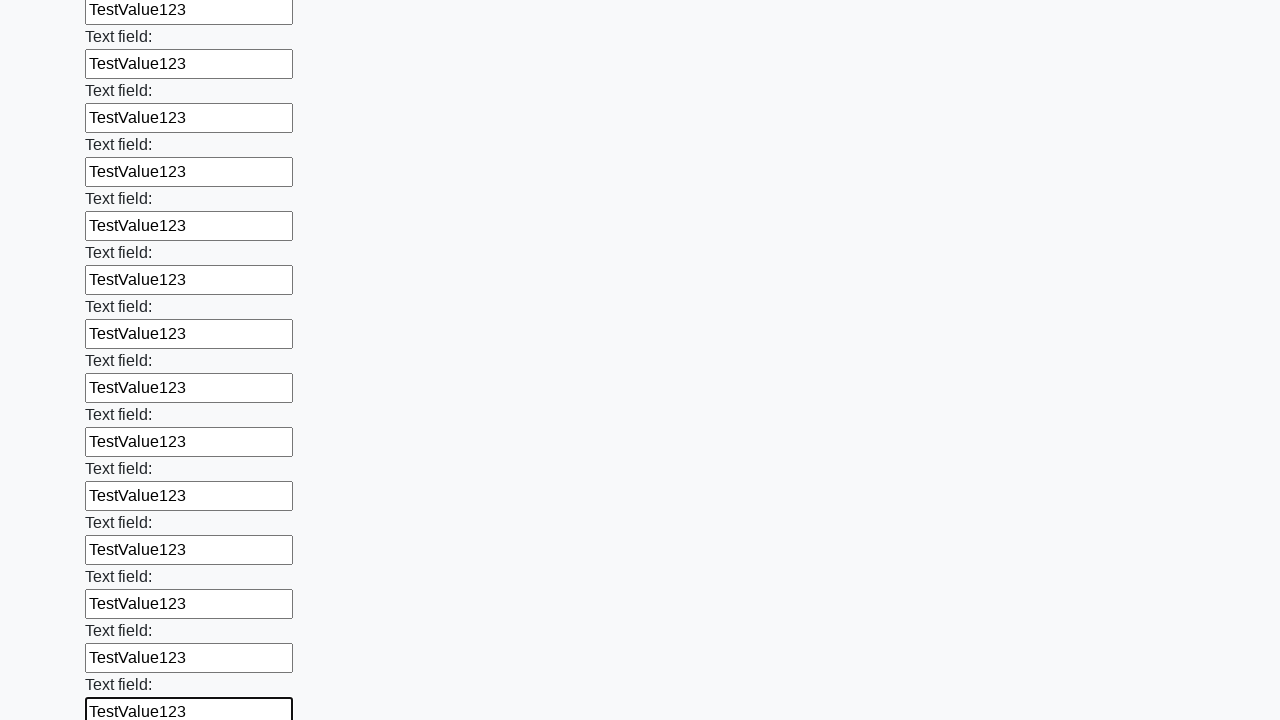

Filled a text input field with 'TestValue123' on input[type='text'] >> nth=80
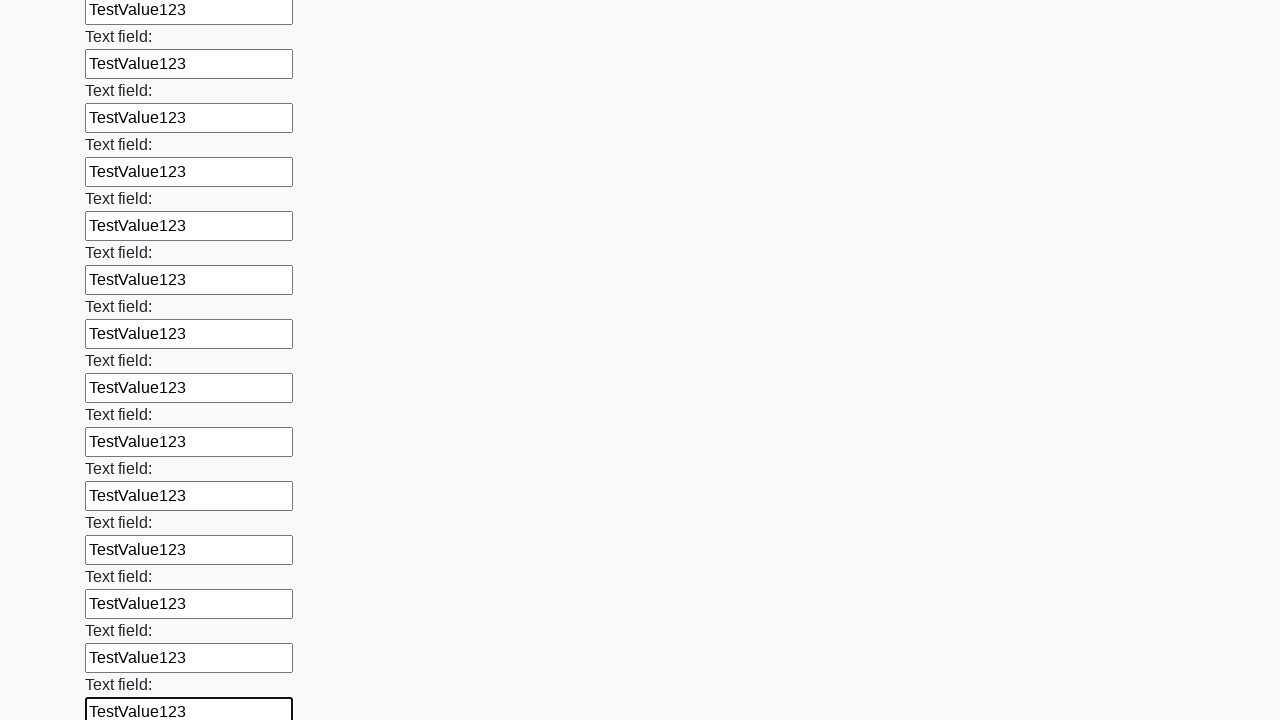

Filled a text input field with 'TestValue123' on input[type='text'] >> nth=81
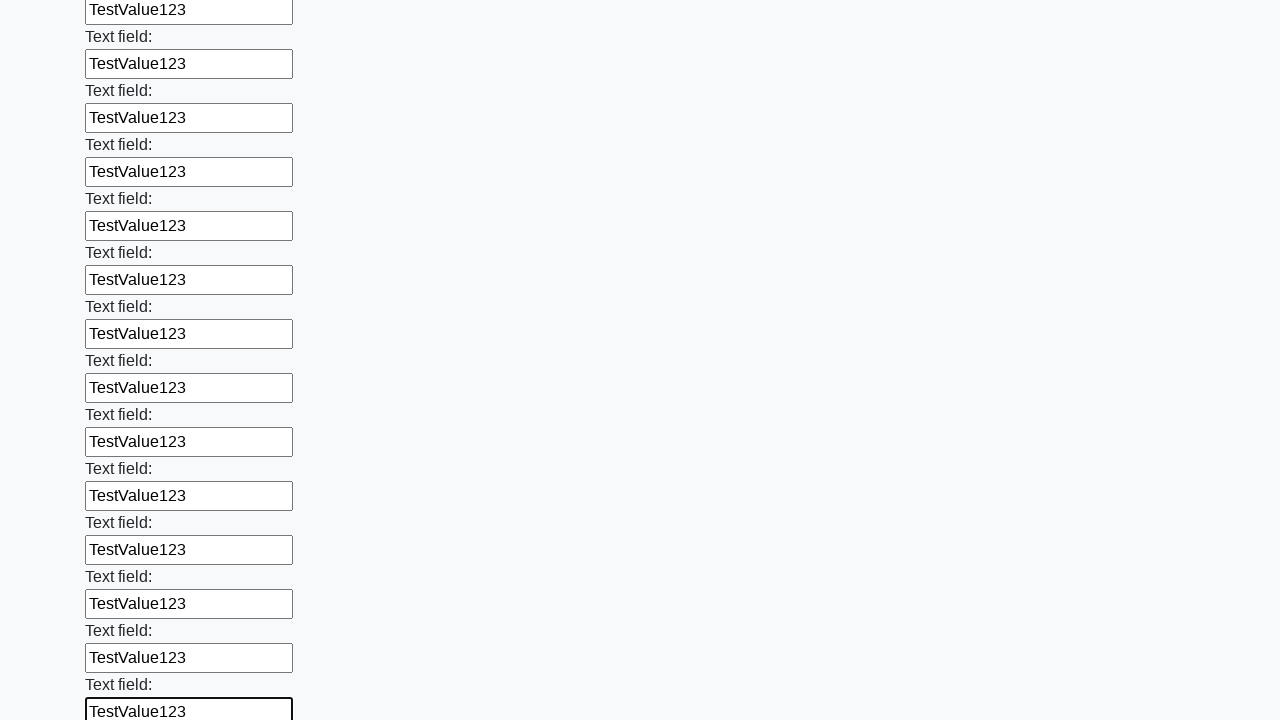

Filled a text input field with 'TestValue123' on input[type='text'] >> nth=82
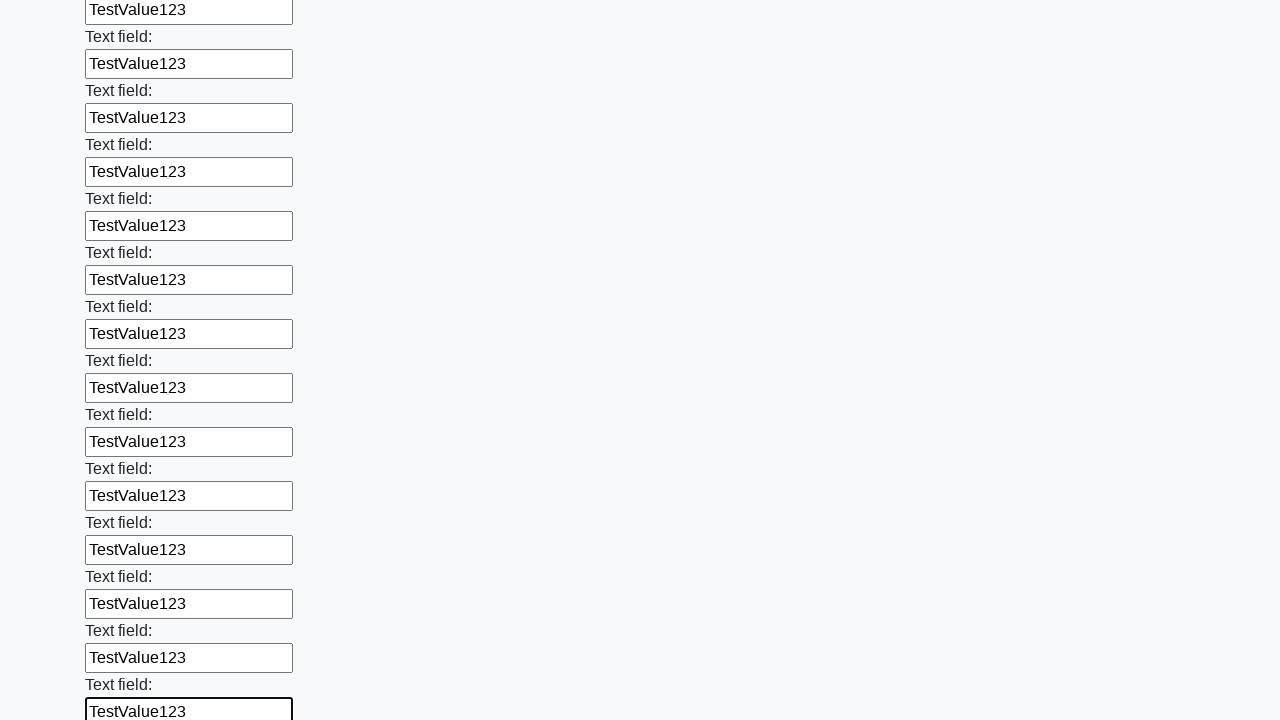

Filled a text input field with 'TestValue123' on input[type='text'] >> nth=83
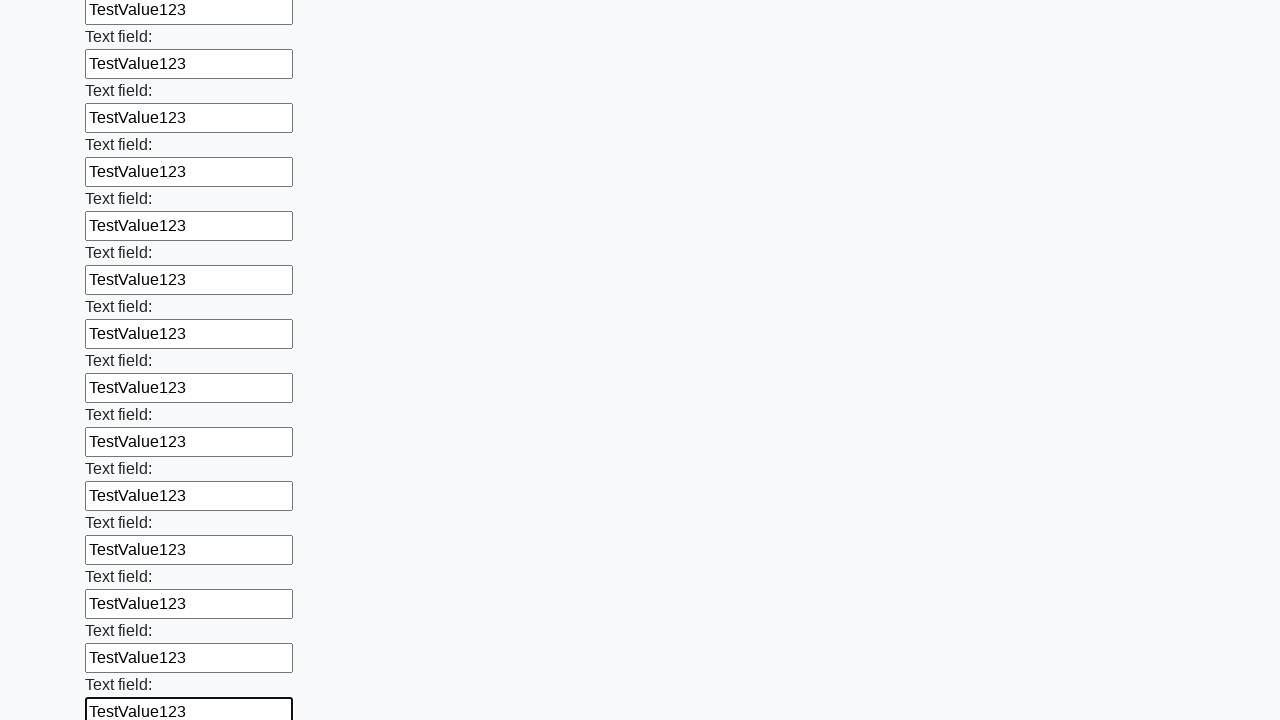

Filled a text input field with 'TestValue123' on input[type='text'] >> nth=84
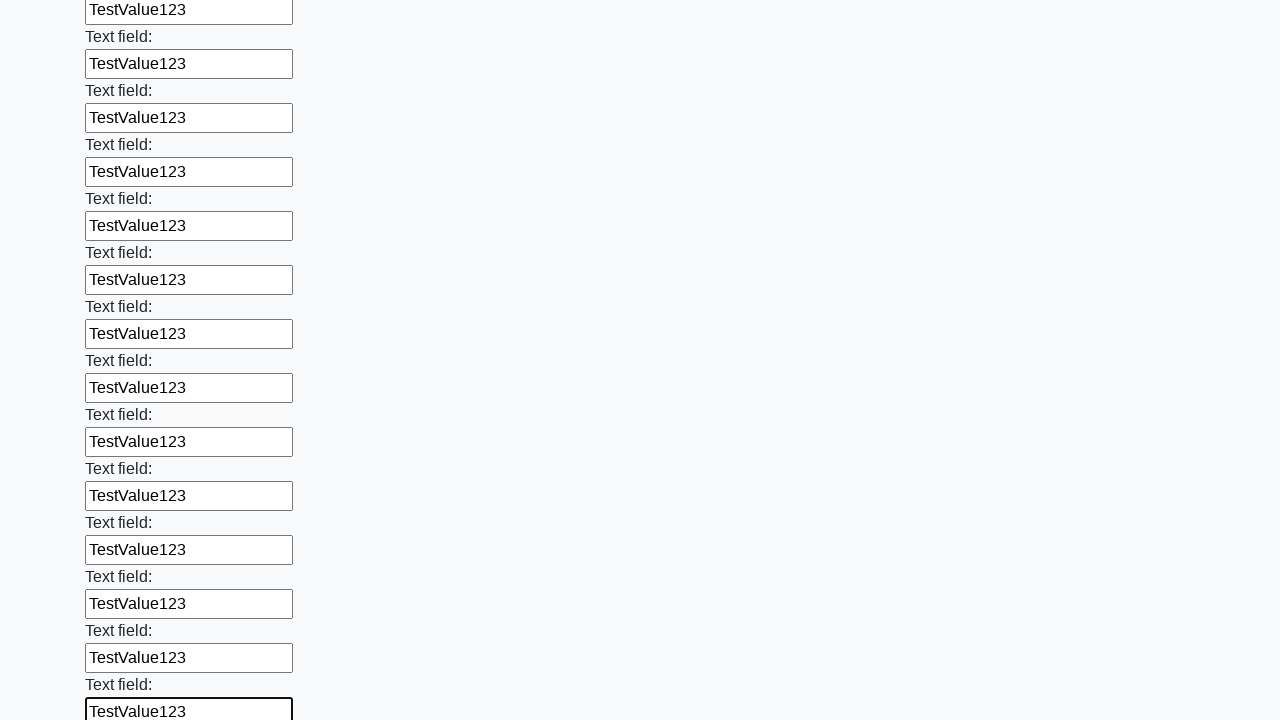

Filled a text input field with 'TestValue123' on input[type='text'] >> nth=85
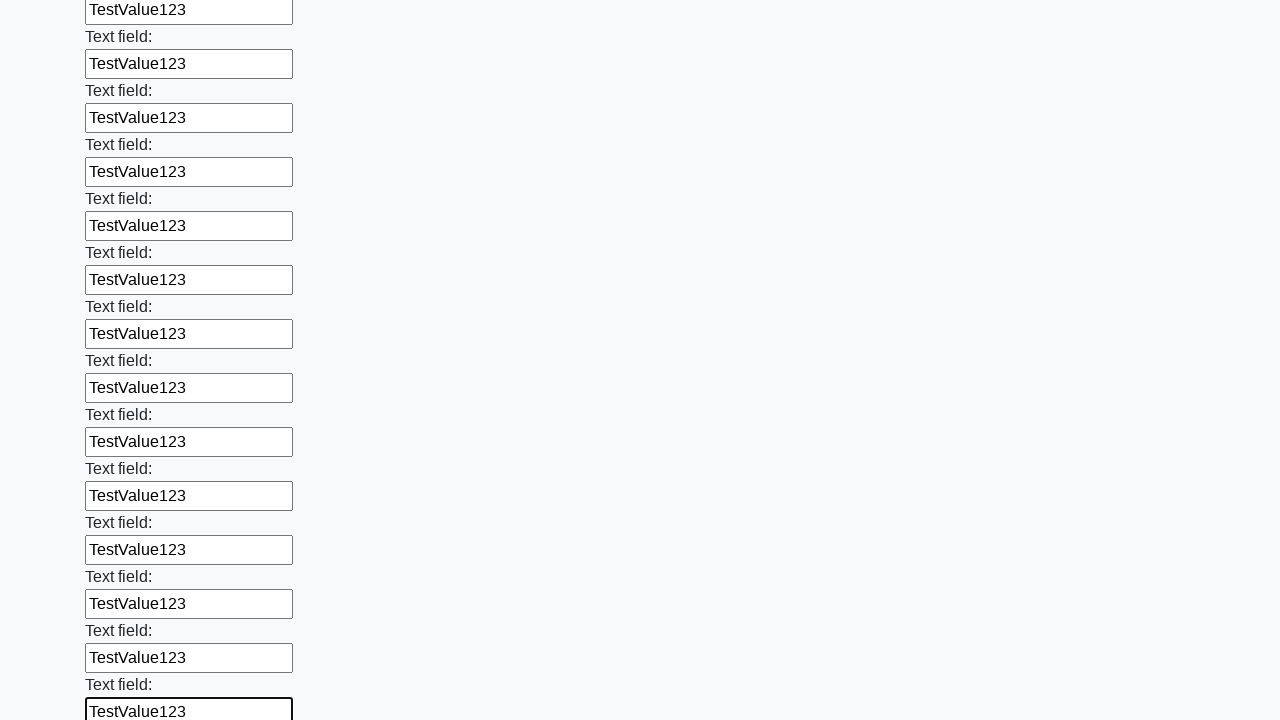

Filled a text input field with 'TestValue123' on input[type='text'] >> nth=86
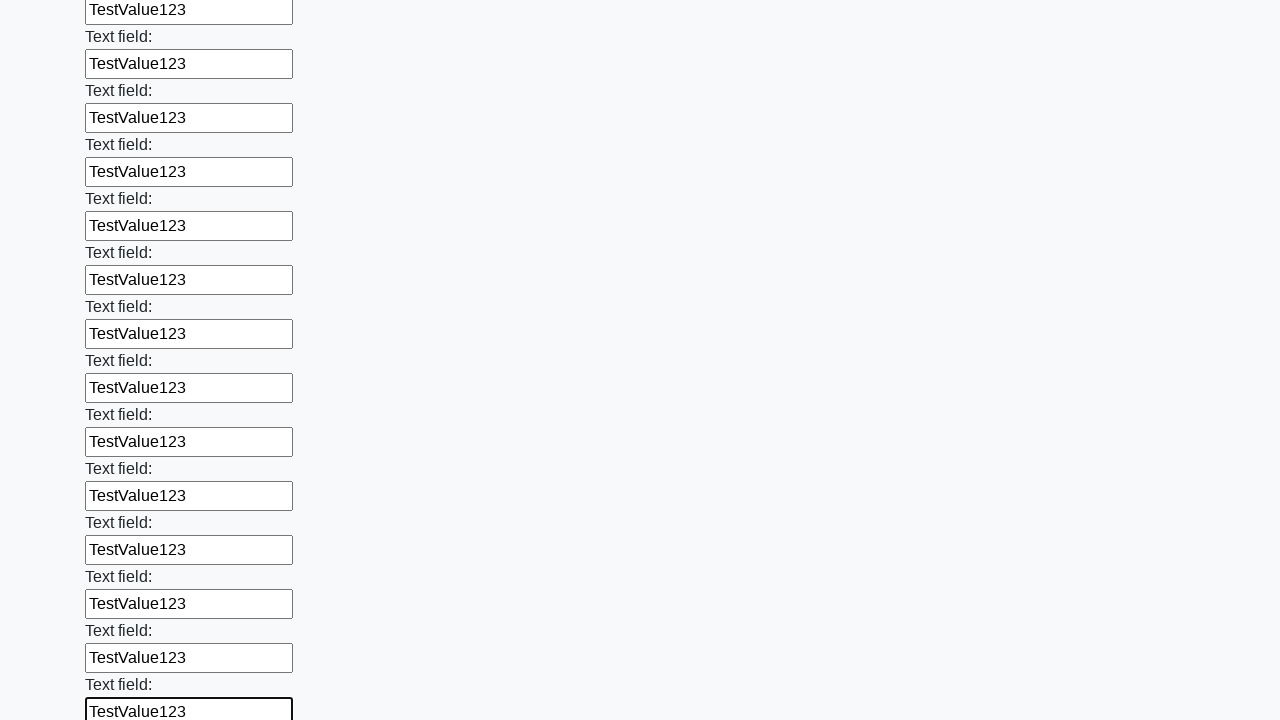

Filled a text input field with 'TestValue123' on input[type='text'] >> nth=87
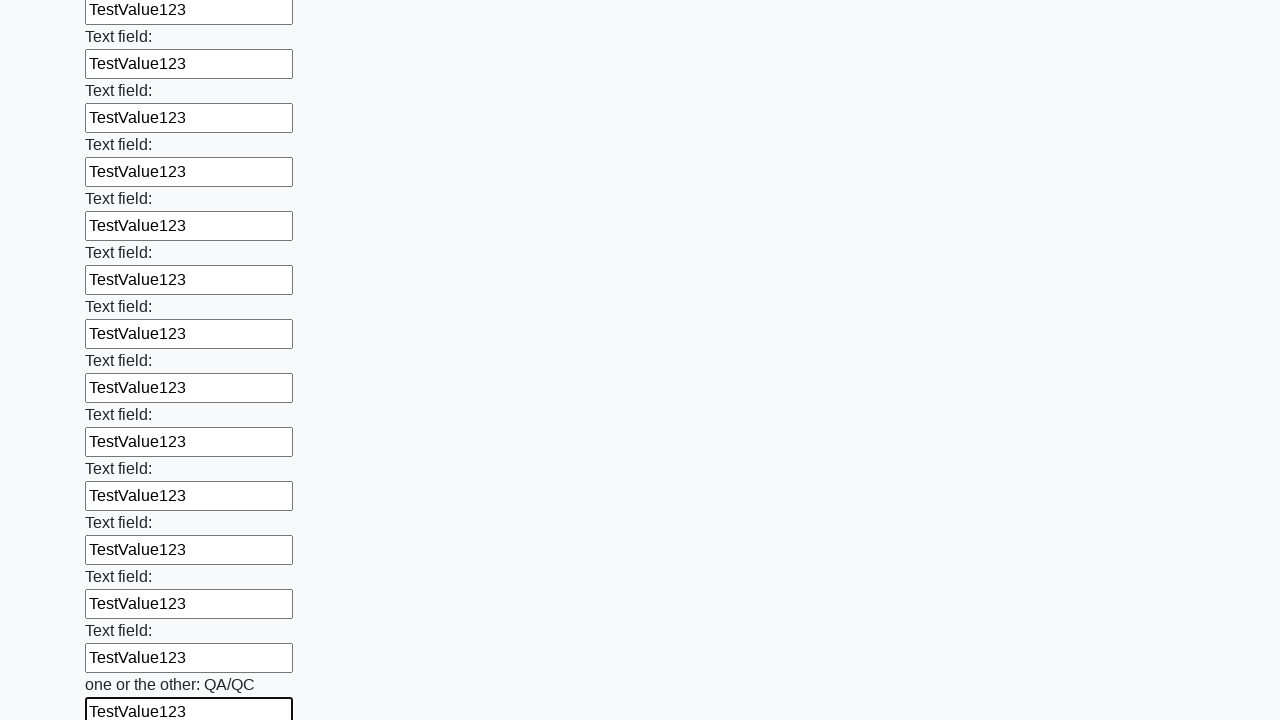

Filled a text input field with 'TestValue123' on input[type='text'] >> nth=88
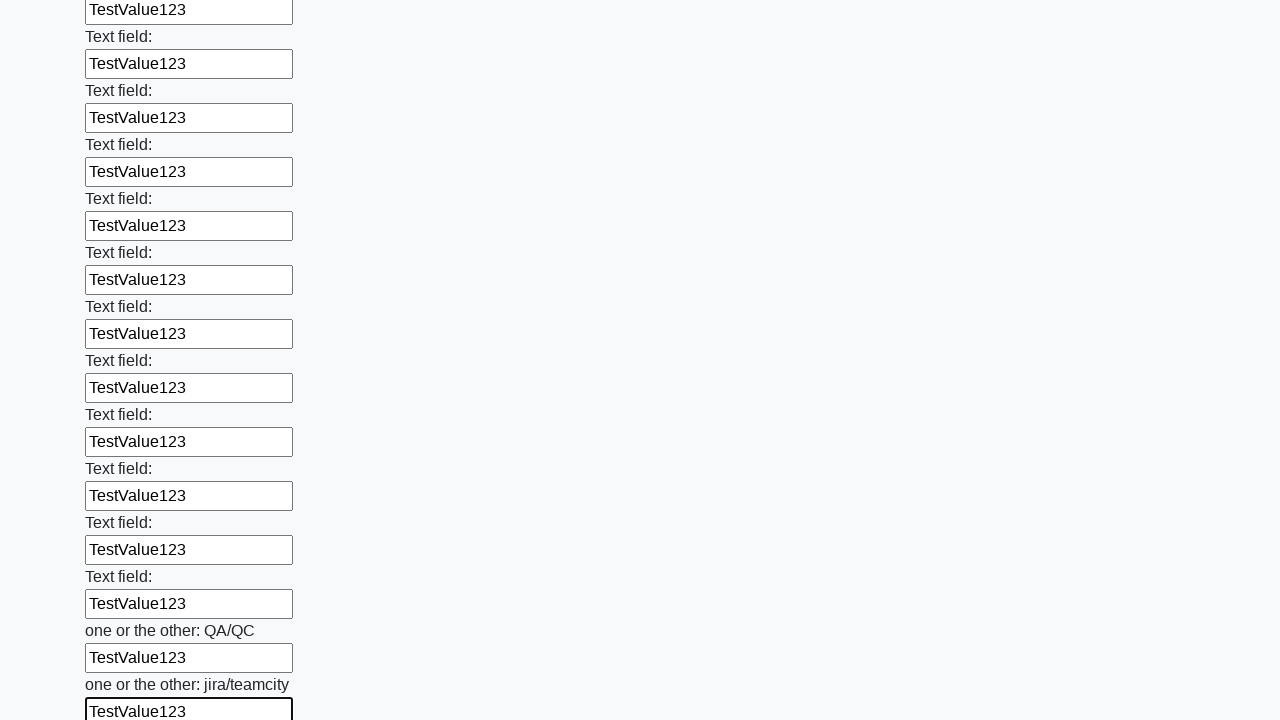

Filled a text input field with 'TestValue123' on input[type='text'] >> nth=89
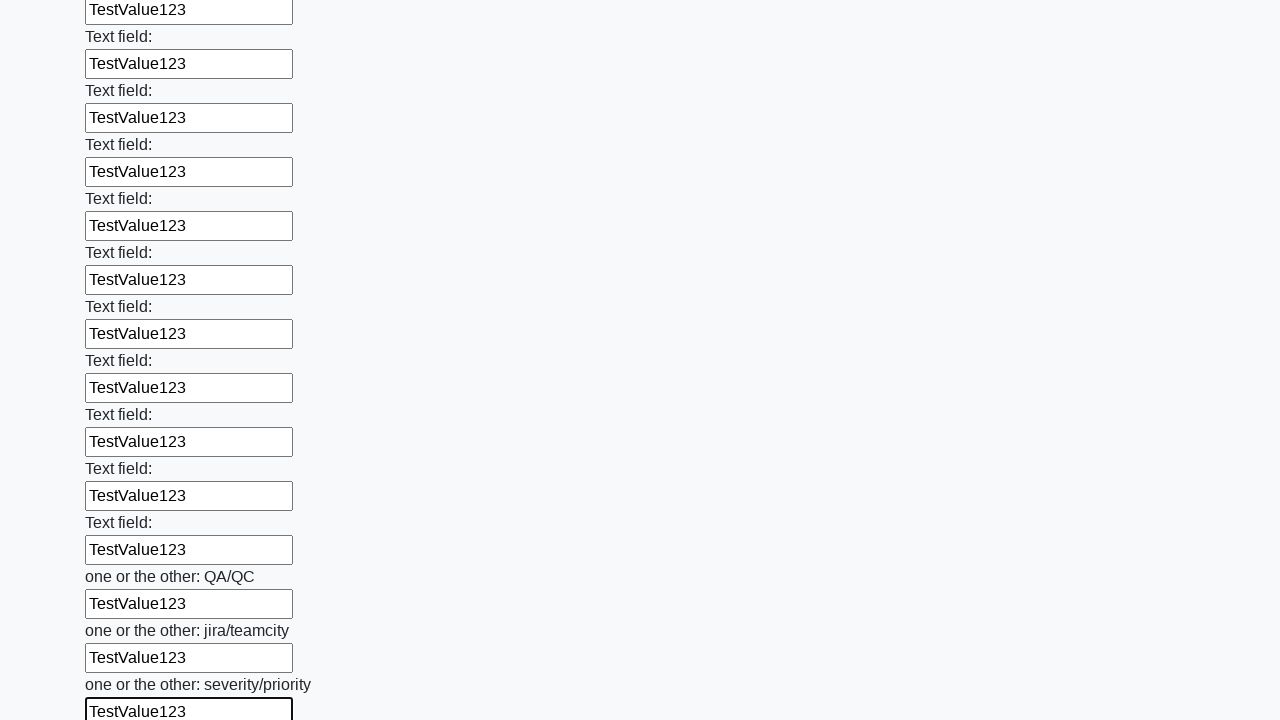

Filled a text input field with 'TestValue123' on input[type='text'] >> nth=90
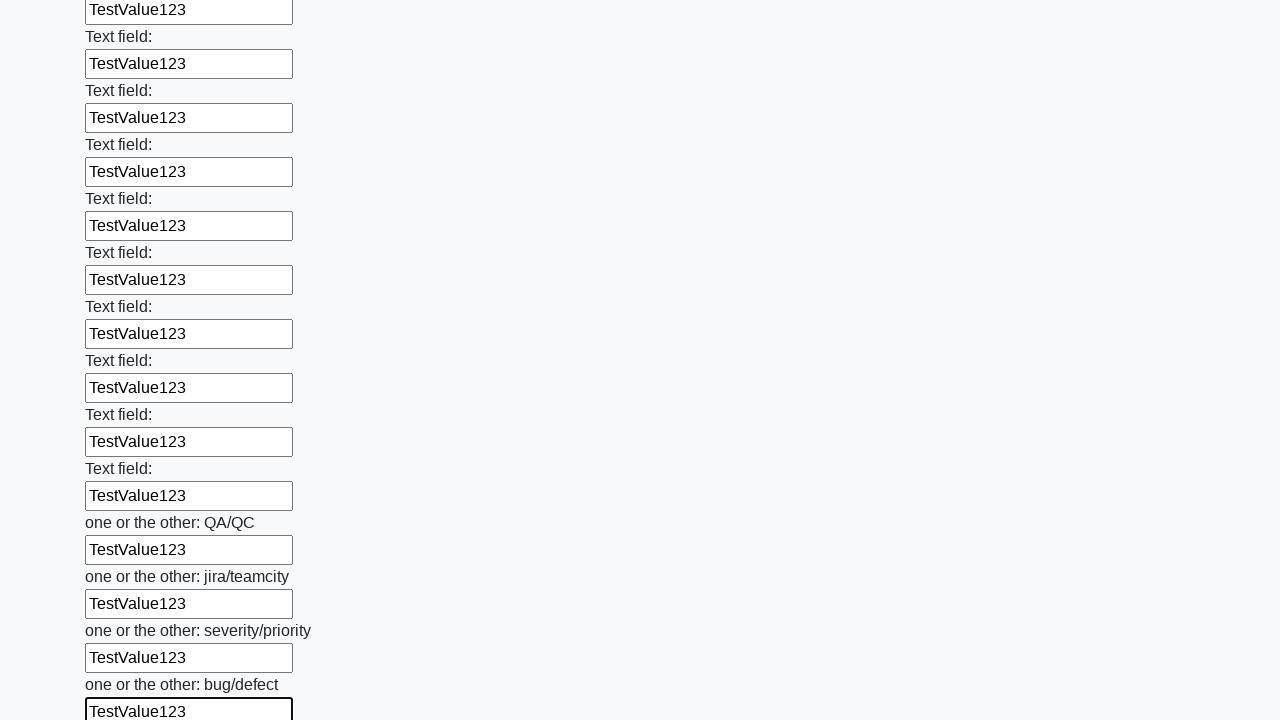

Filled a text input field with 'TestValue123' on input[type='text'] >> nth=91
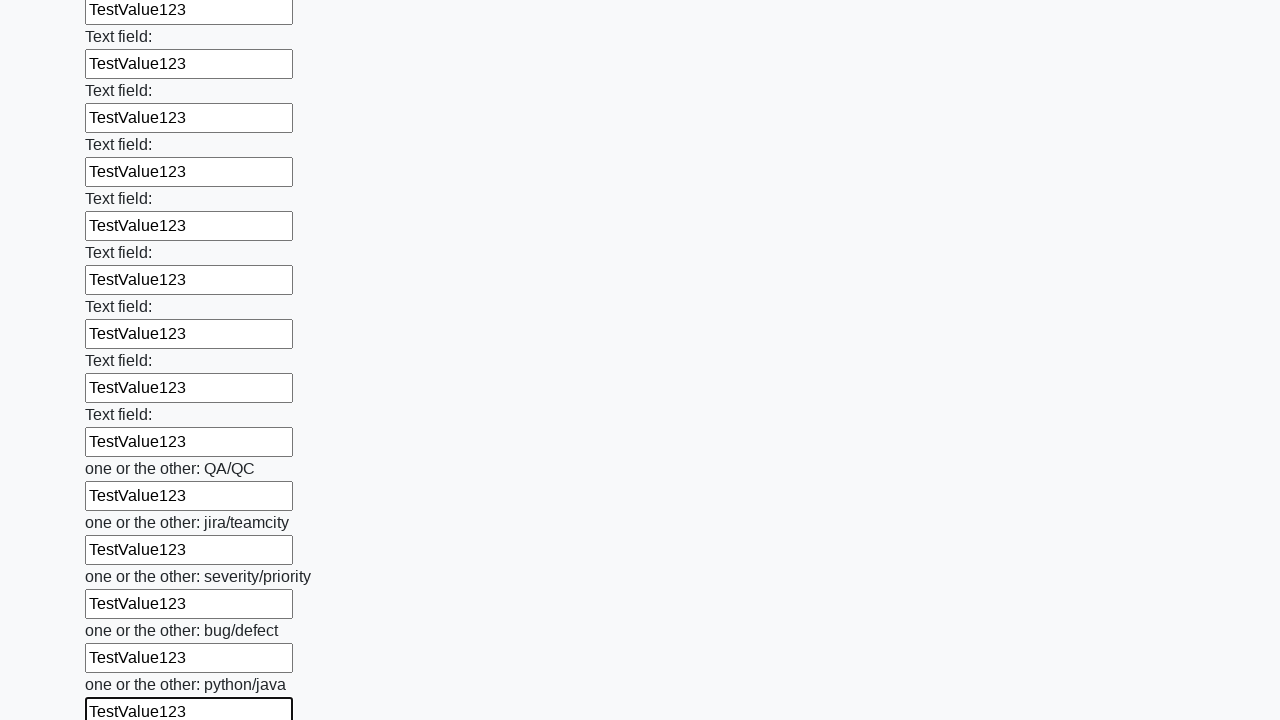

Filled a text input field with 'TestValue123' on input[type='text'] >> nth=92
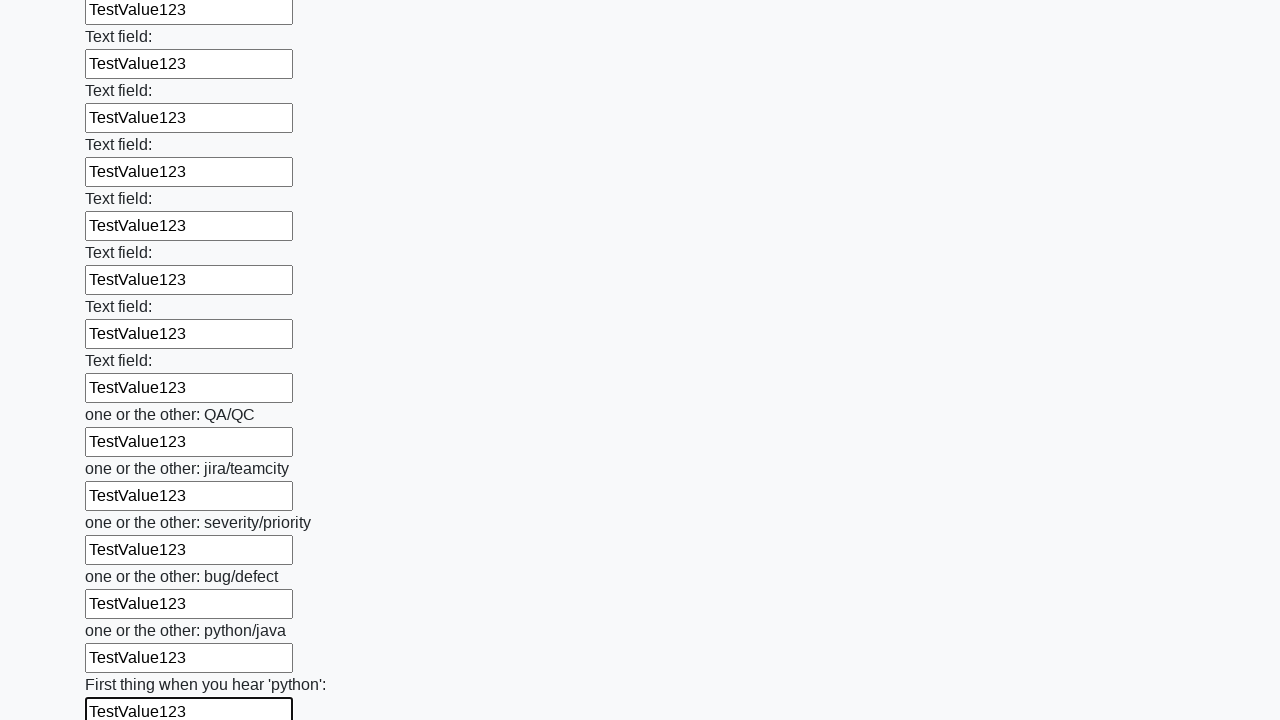

Filled a text input field with 'TestValue123' on input[type='text'] >> nth=93
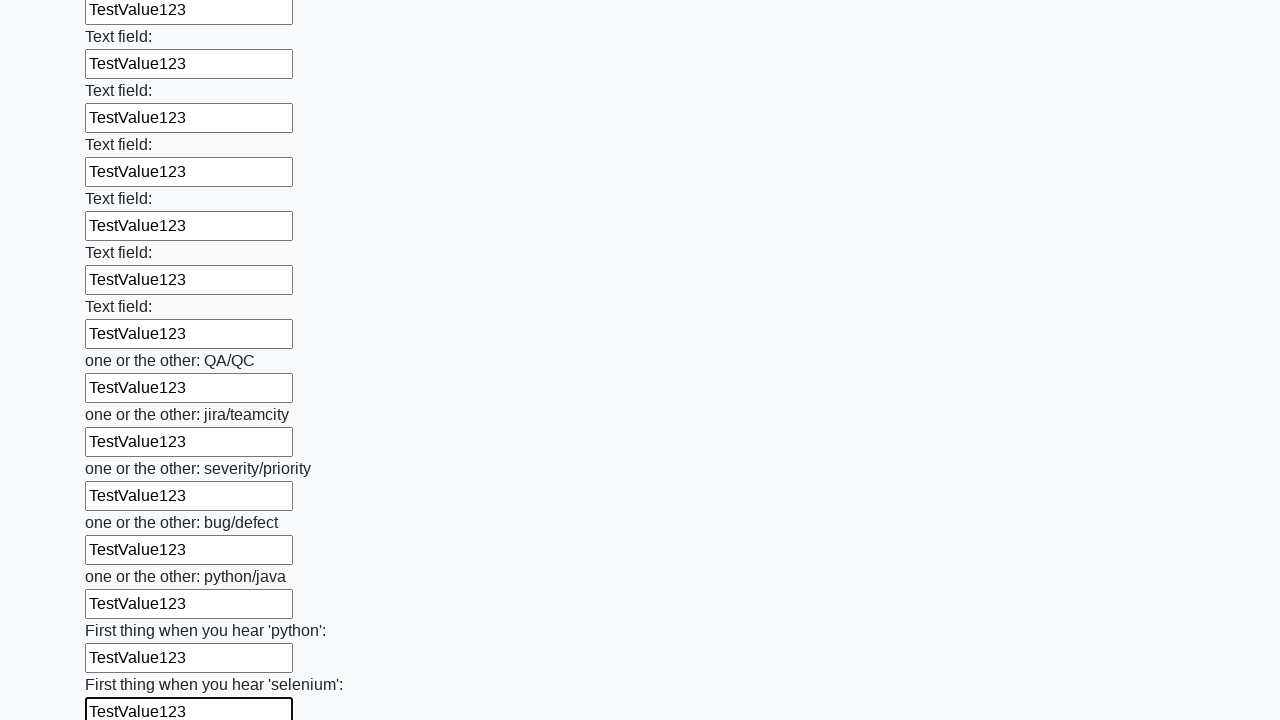

Filled a text input field with 'TestValue123' on input[type='text'] >> nth=94
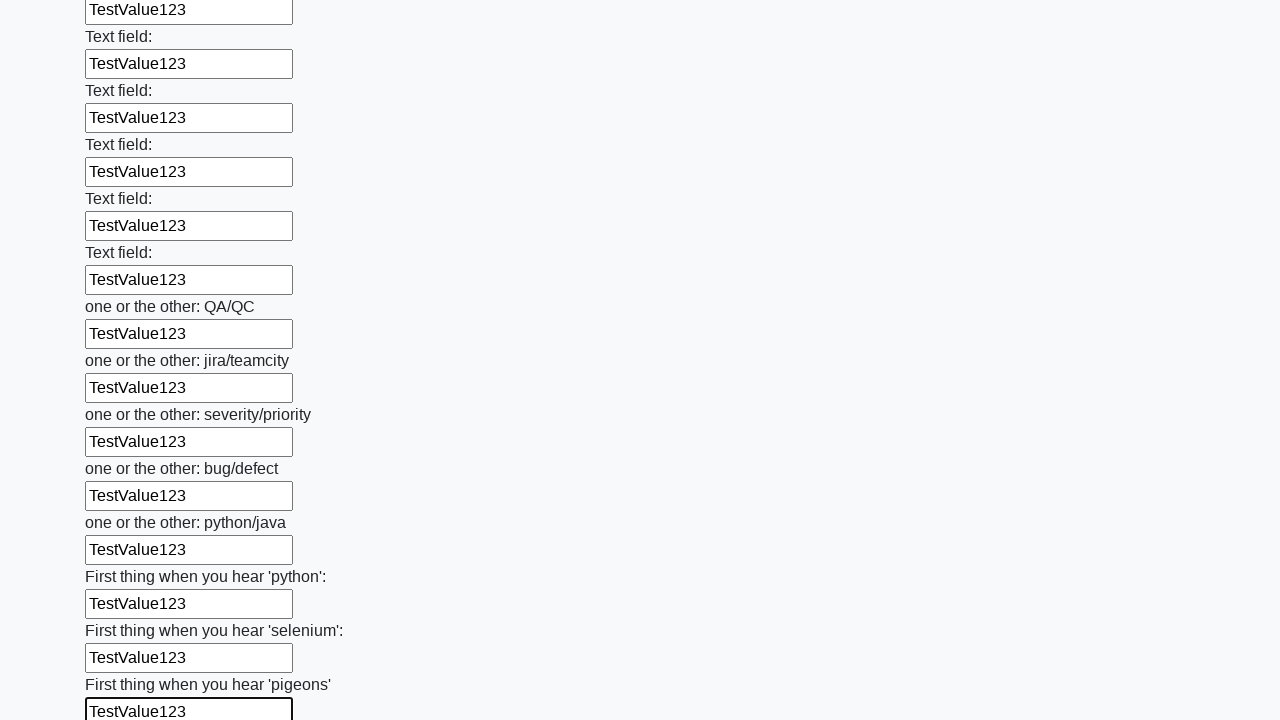

Filled a text input field with 'TestValue123' on input[type='text'] >> nth=95
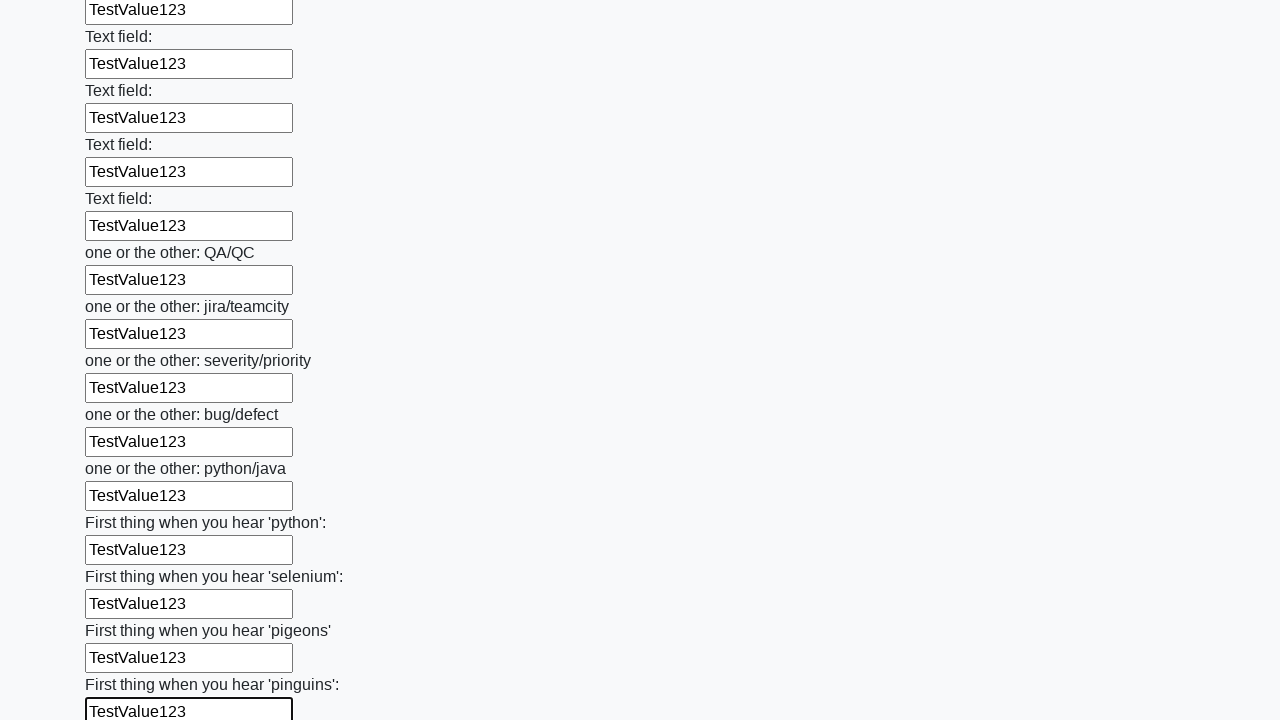

Filled a text input field with 'TestValue123' on input[type='text'] >> nth=96
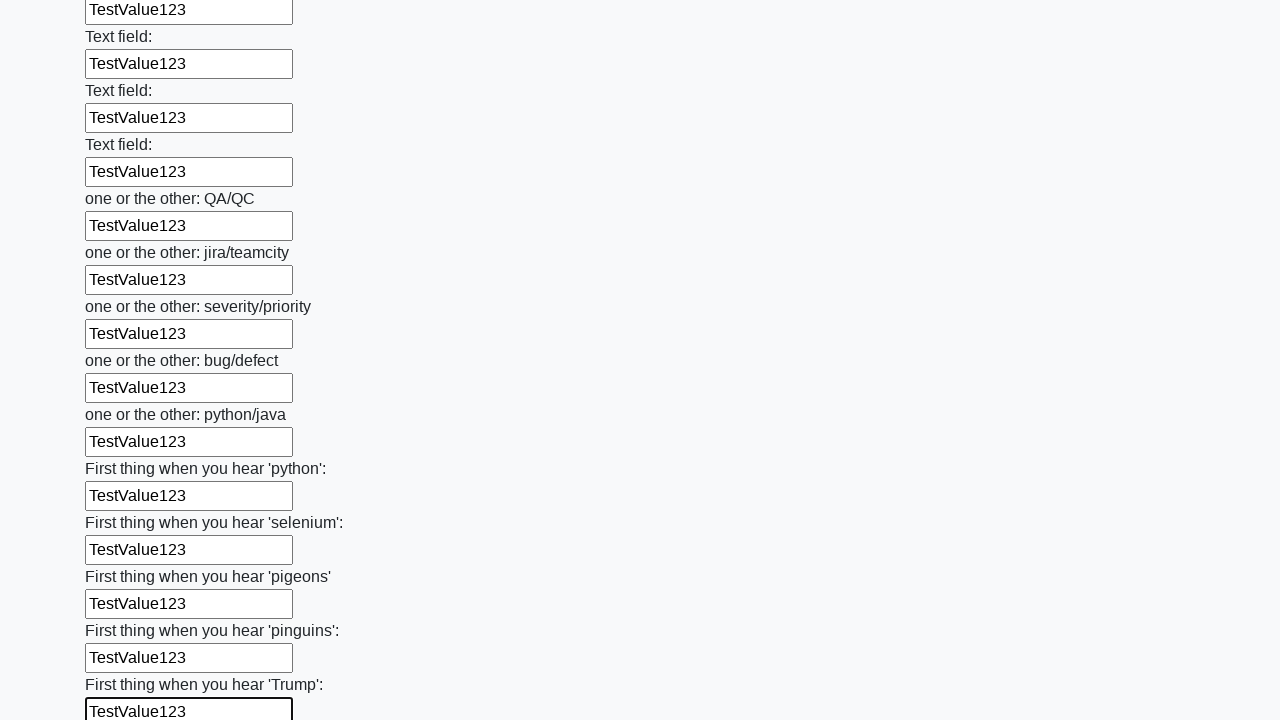

Filled a text input field with 'TestValue123' on input[type='text'] >> nth=97
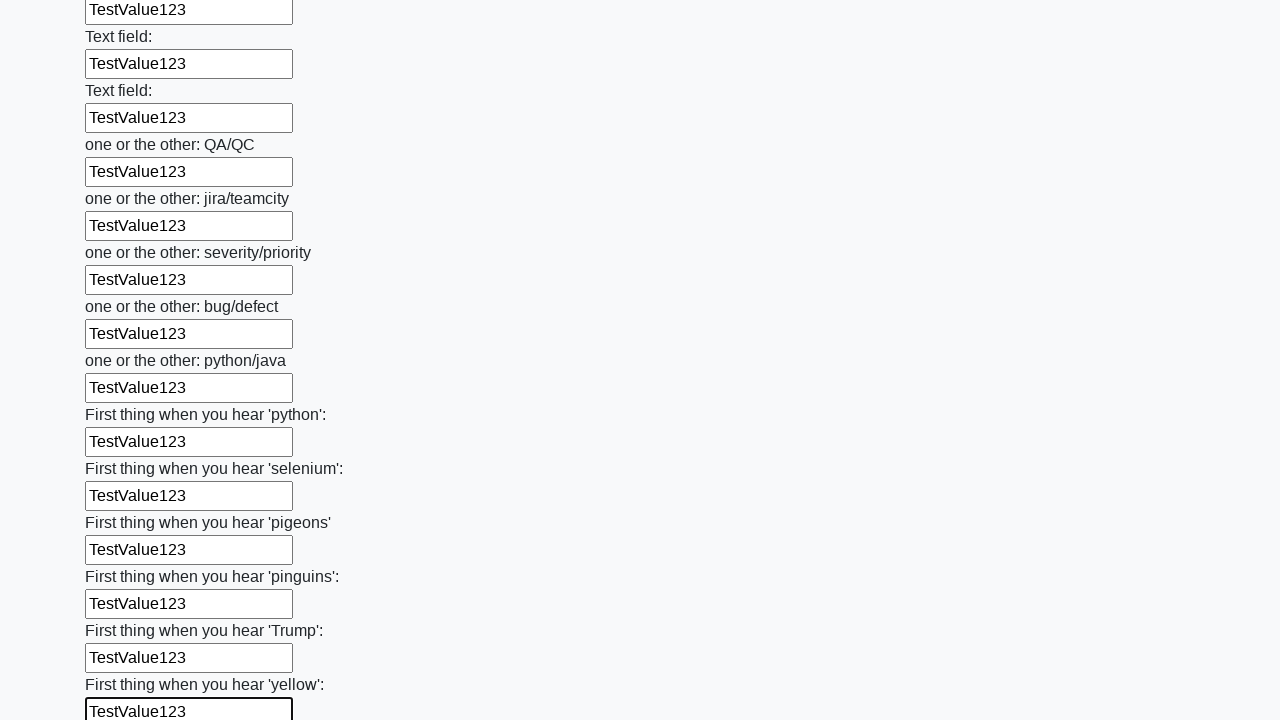

Filled a text input field with 'TestValue123' on input[type='text'] >> nth=98
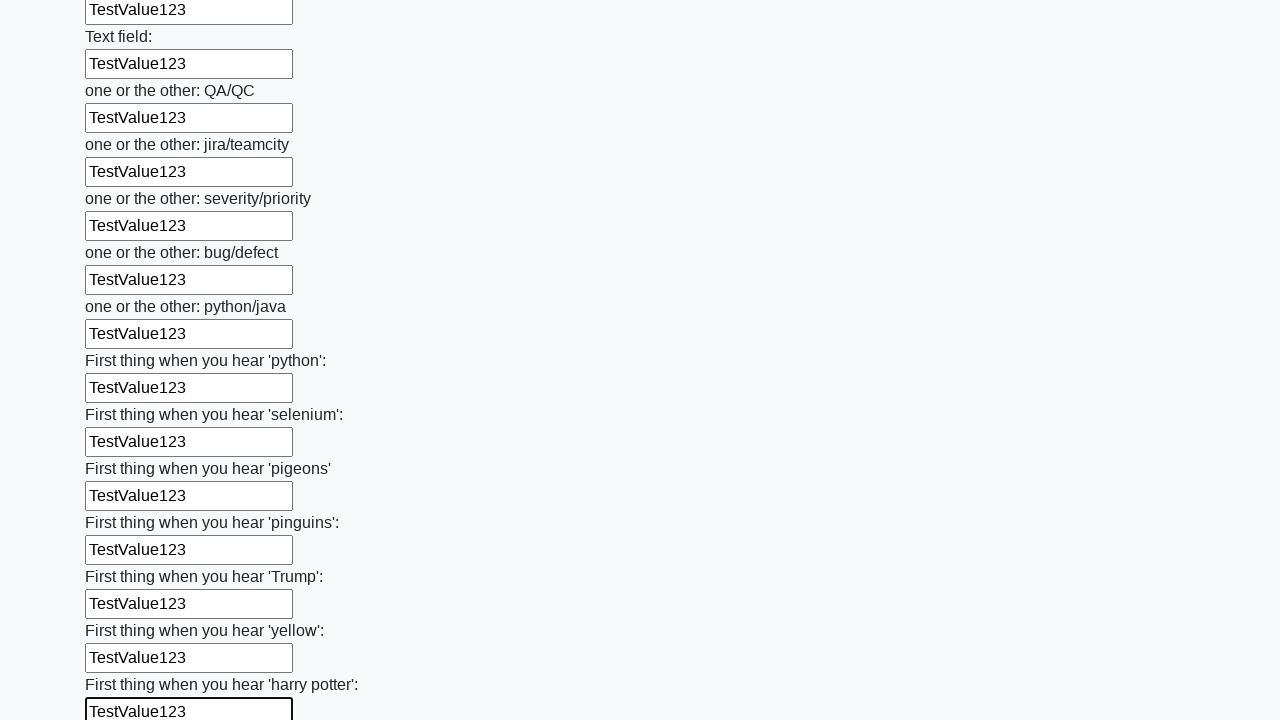

Filled a text input field with 'TestValue123' on input[type='text'] >> nth=99
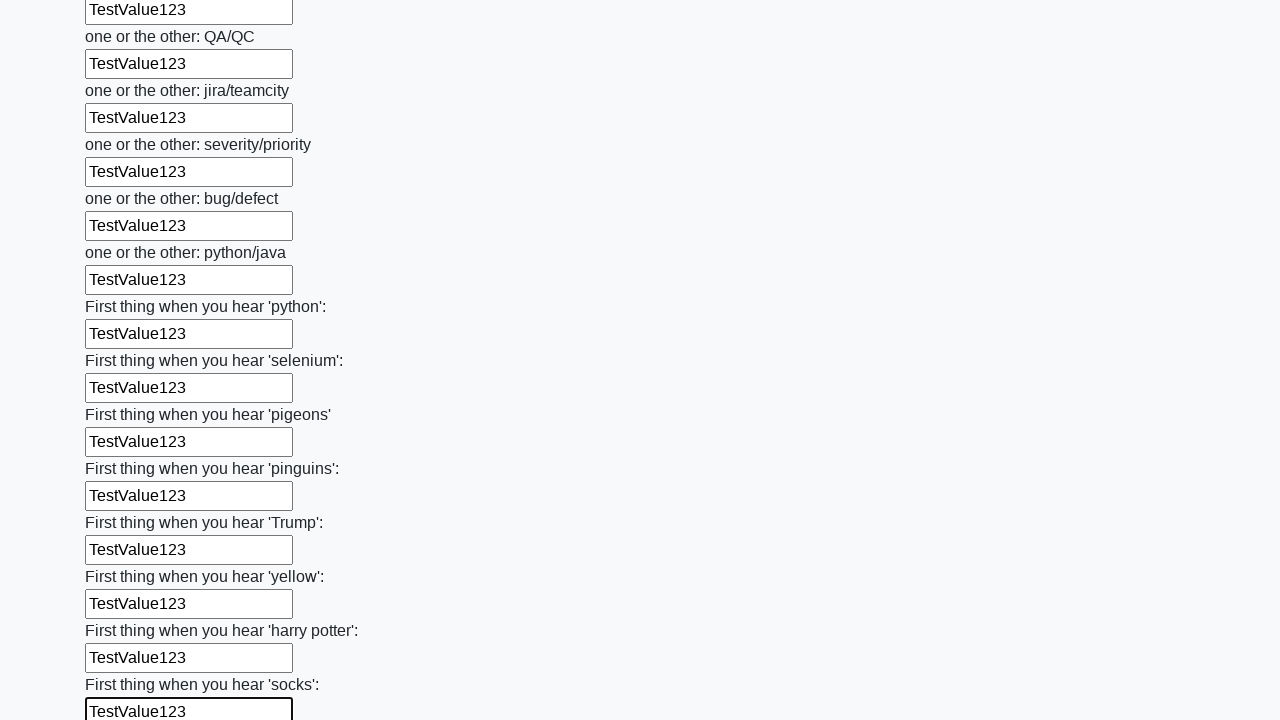

Clicked the submit button to submit the form at (123, 611) on button.btn
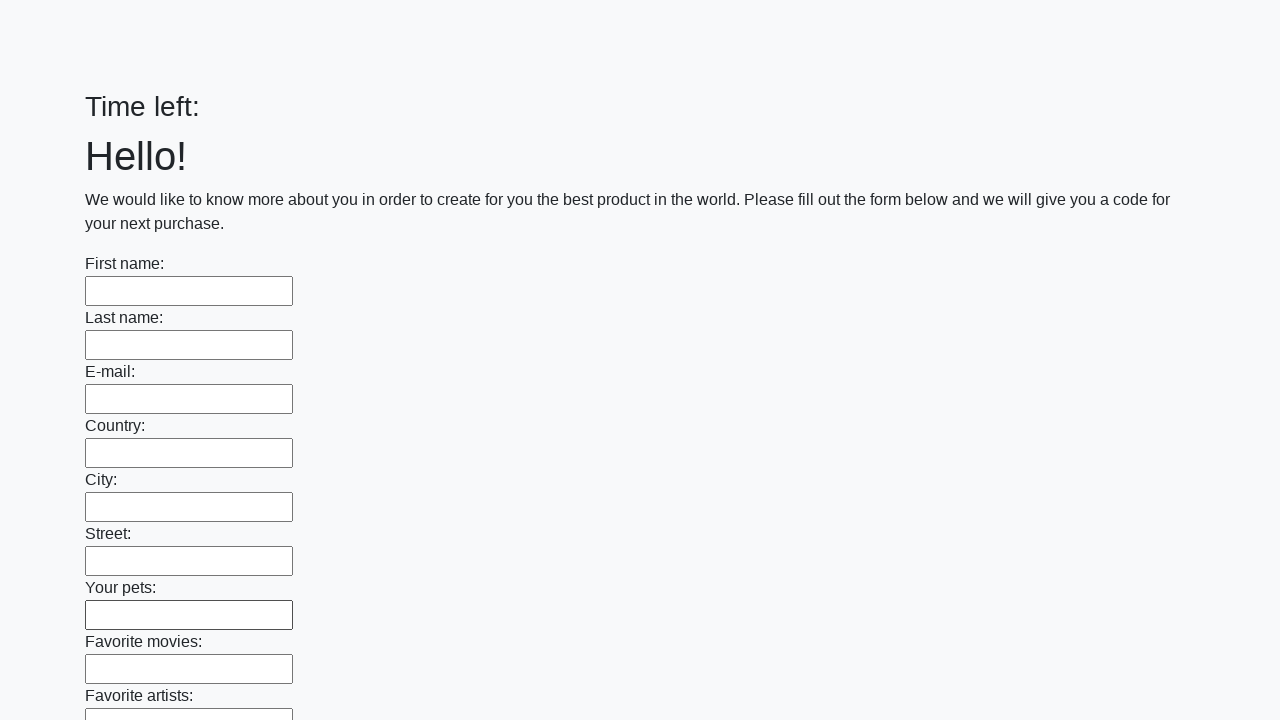

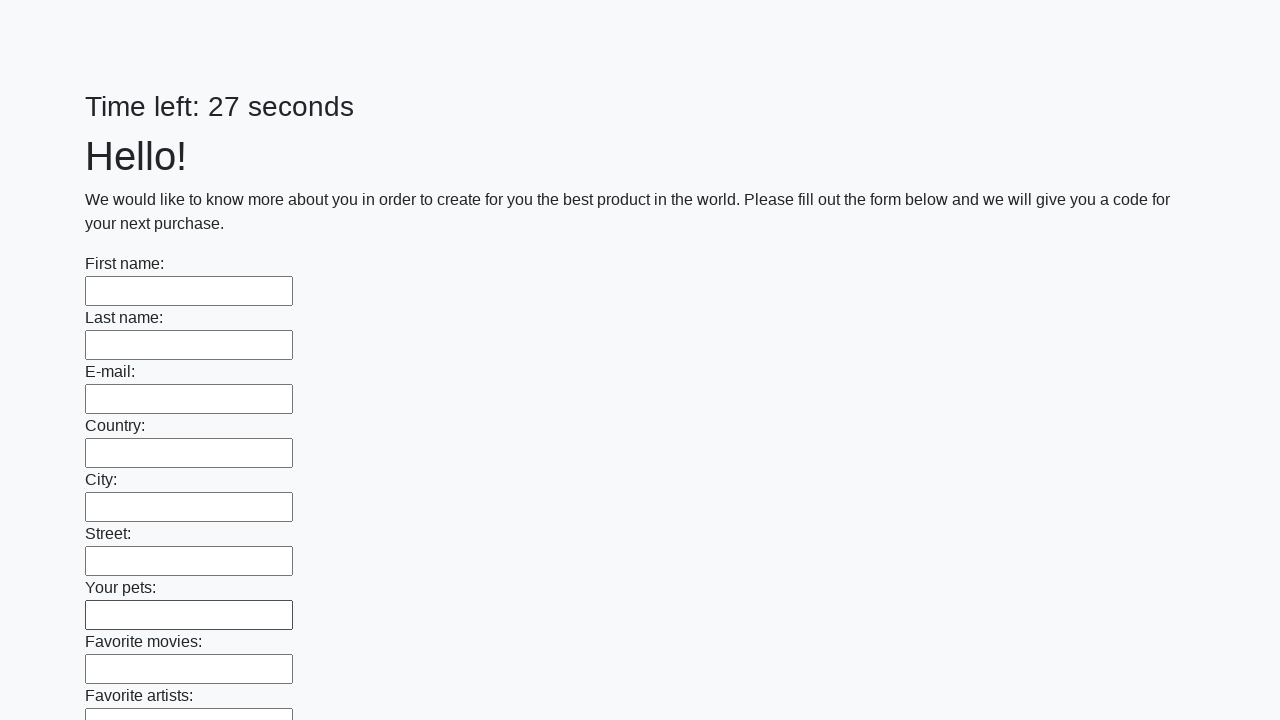